Tests the Add/Remove Elements page by clicking the "Add Element" button 100 times to create delete buttons, then removes 20 of those buttons by clicking them sequentially.

Starting URL: http://the-internet.herokuapp.com/add_remove_elements/

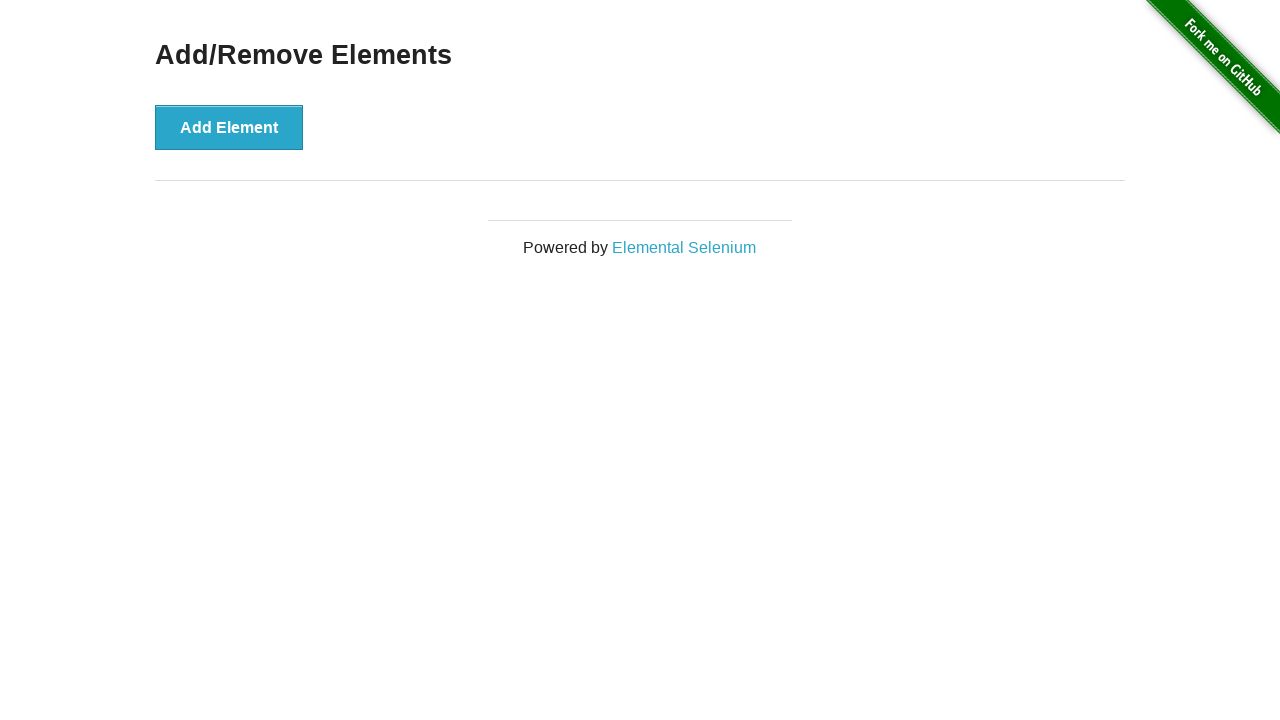

Navigated to Add/Remove Elements page
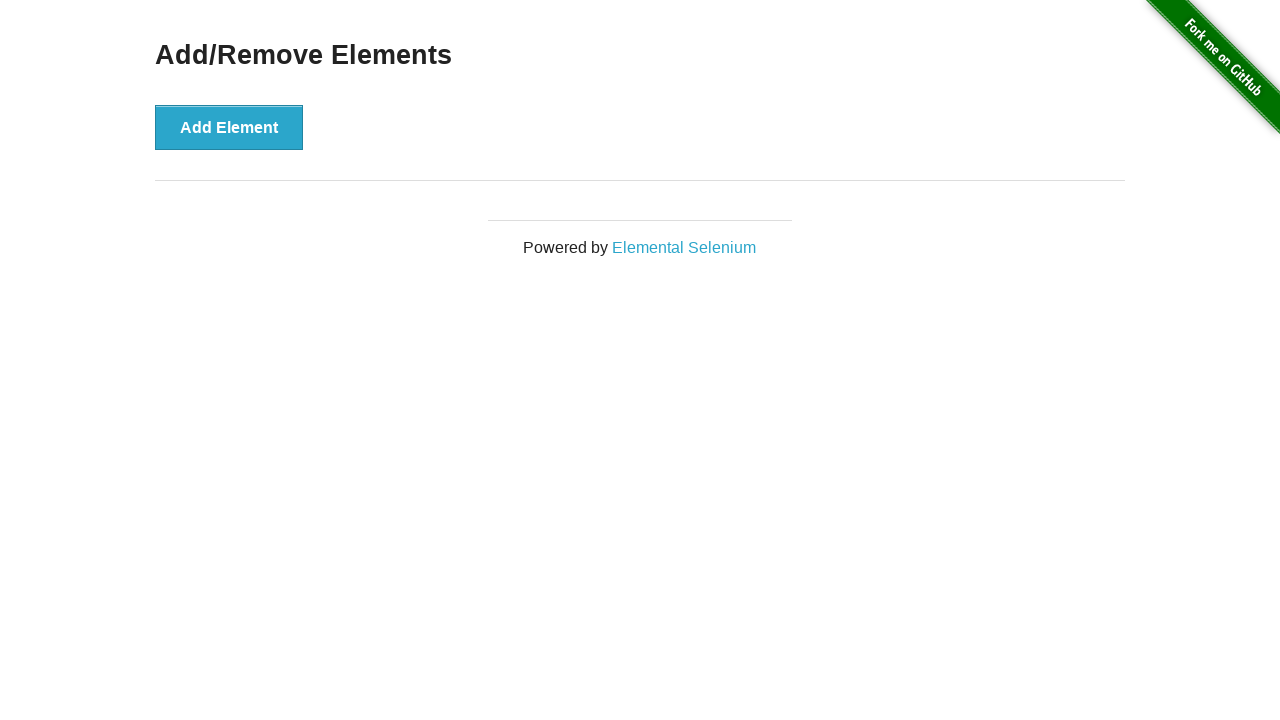

Clicked 'Add Element' button (iteration 1/100) at (229, 127) on button[onclick='addElement()']
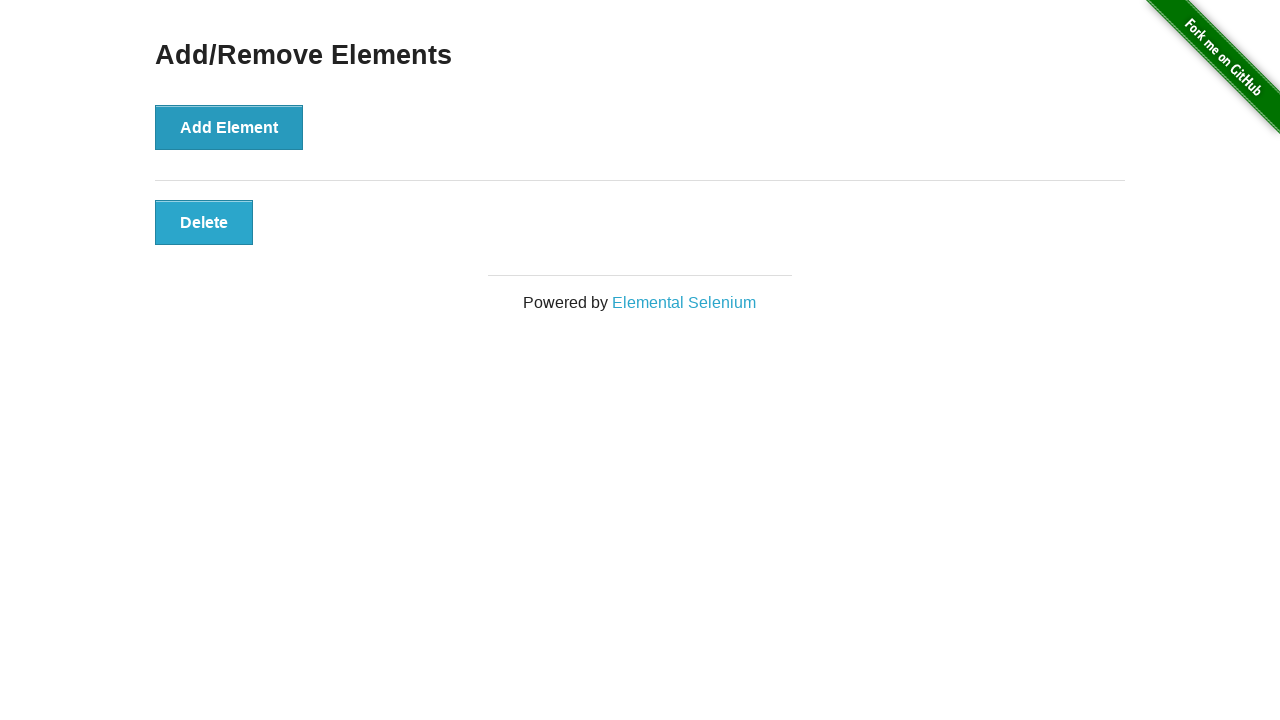

Clicked 'Add Element' button (iteration 2/100) at (229, 127) on button[onclick='addElement()']
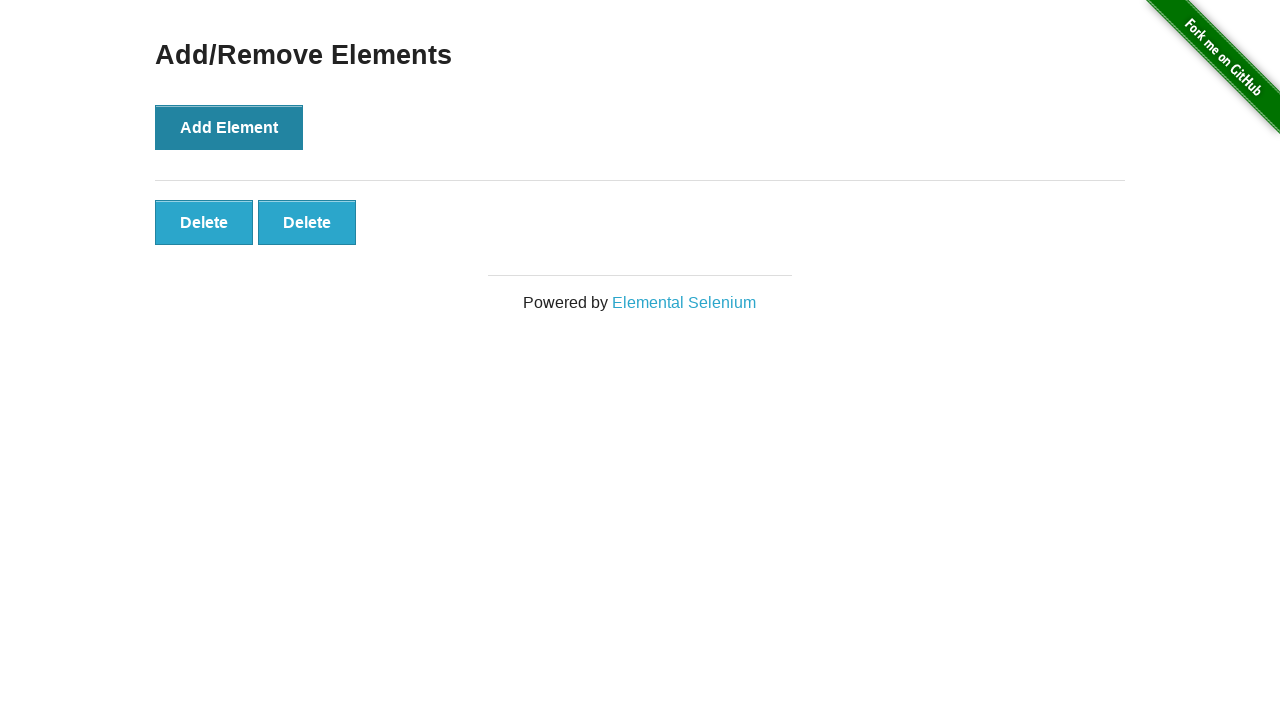

Clicked 'Add Element' button (iteration 3/100) at (229, 127) on button[onclick='addElement()']
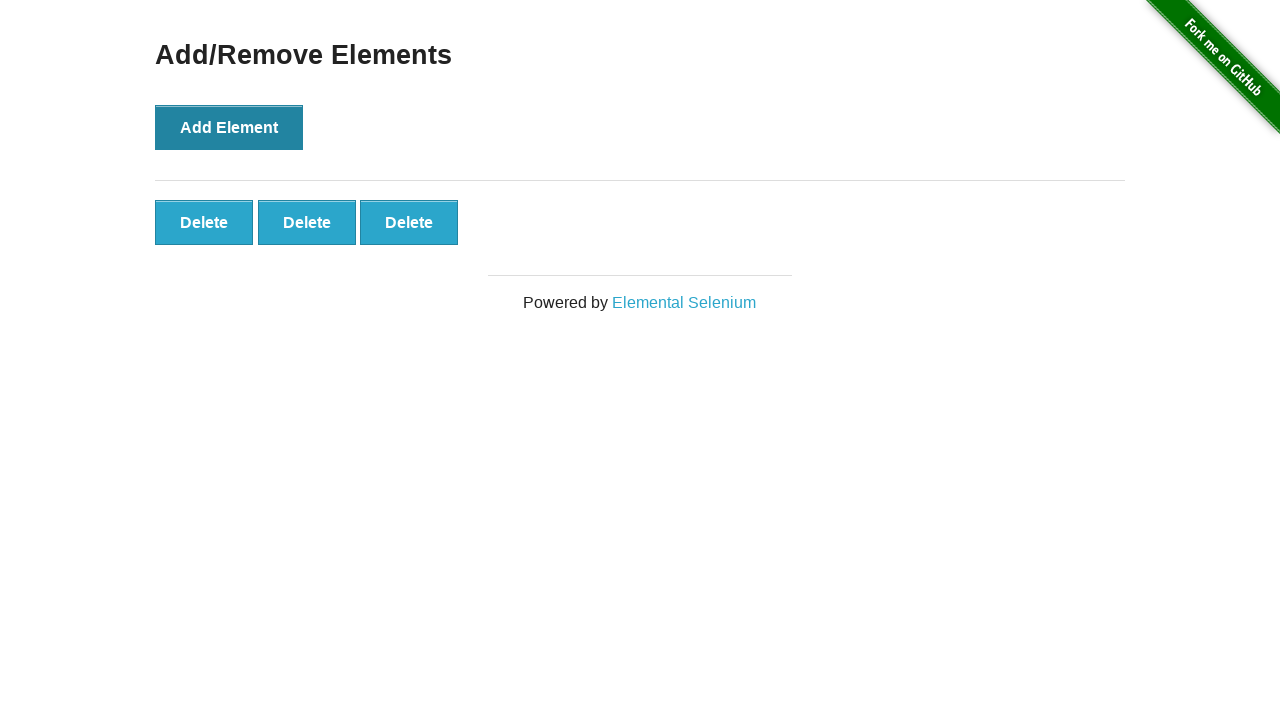

Clicked 'Add Element' button (iteration 4/100) at (229, 127) on button[onclick='addElement()']
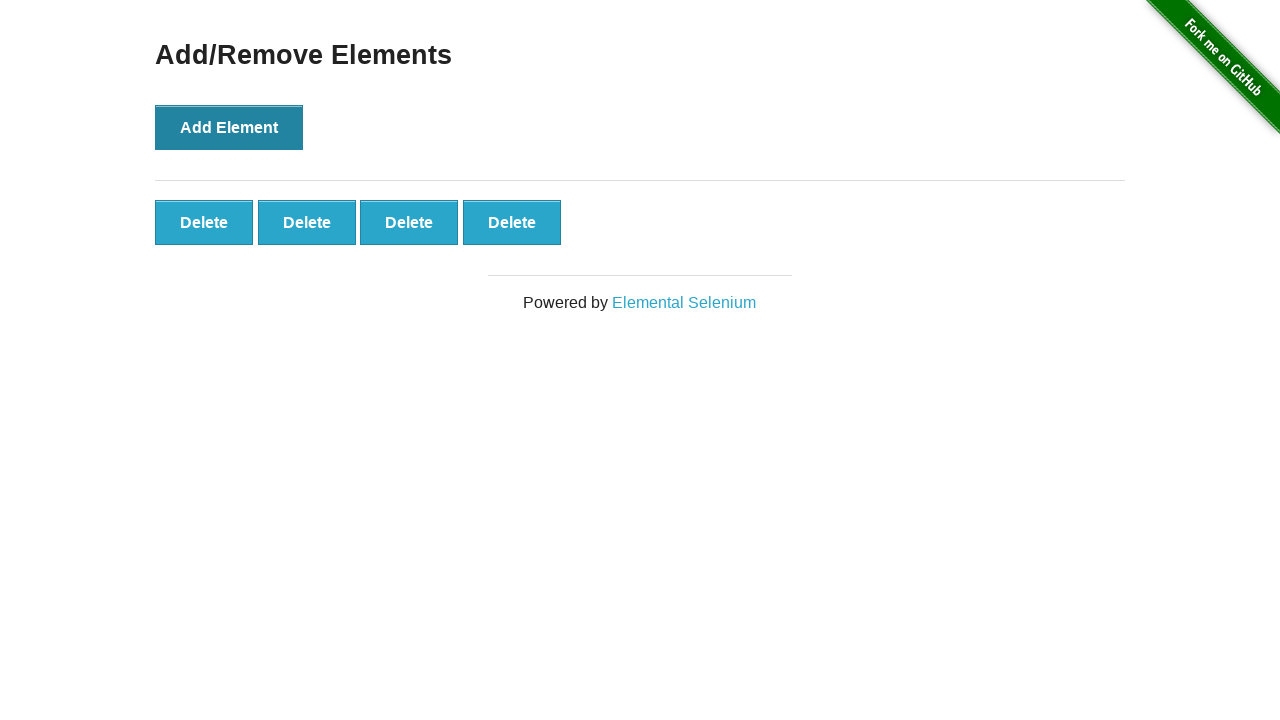

Clicked 'Add Element' button (iteration 5/100) at (229, 127) on button[onclick='addElement()']
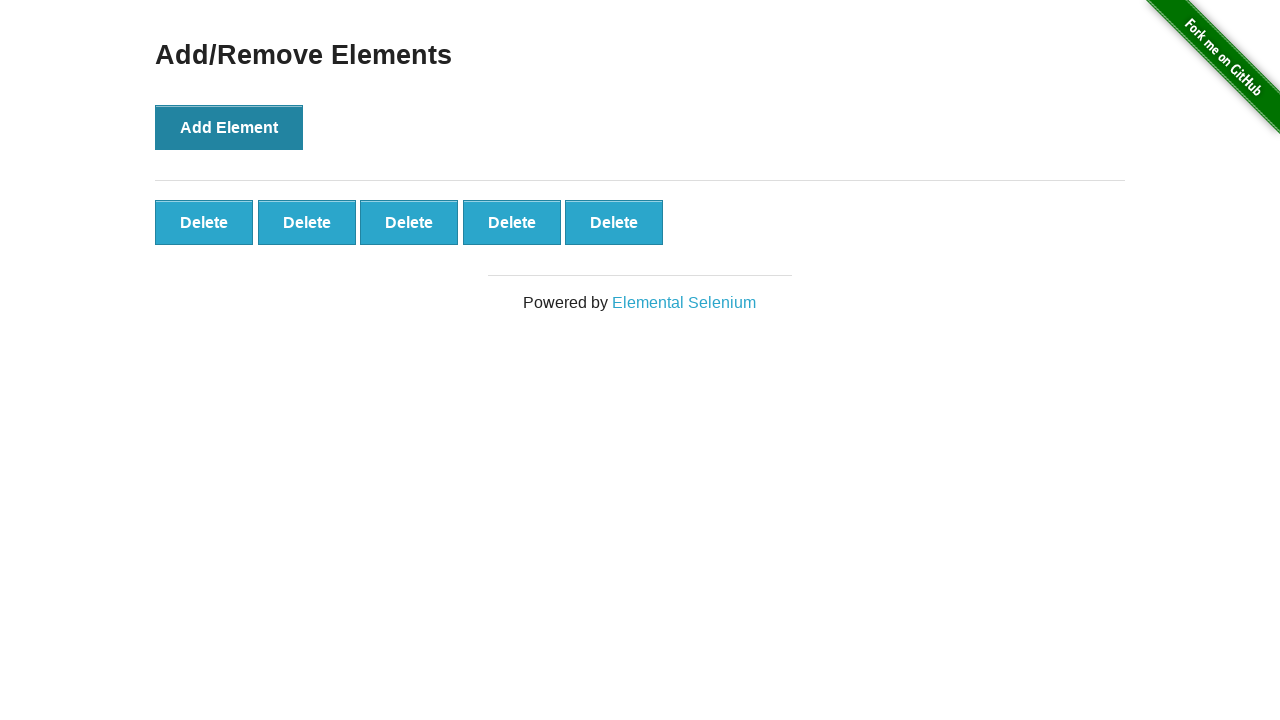

Clicked 'Add Element' button (iteration 6/100) at (229, 127) on button[onclick='addElement()']
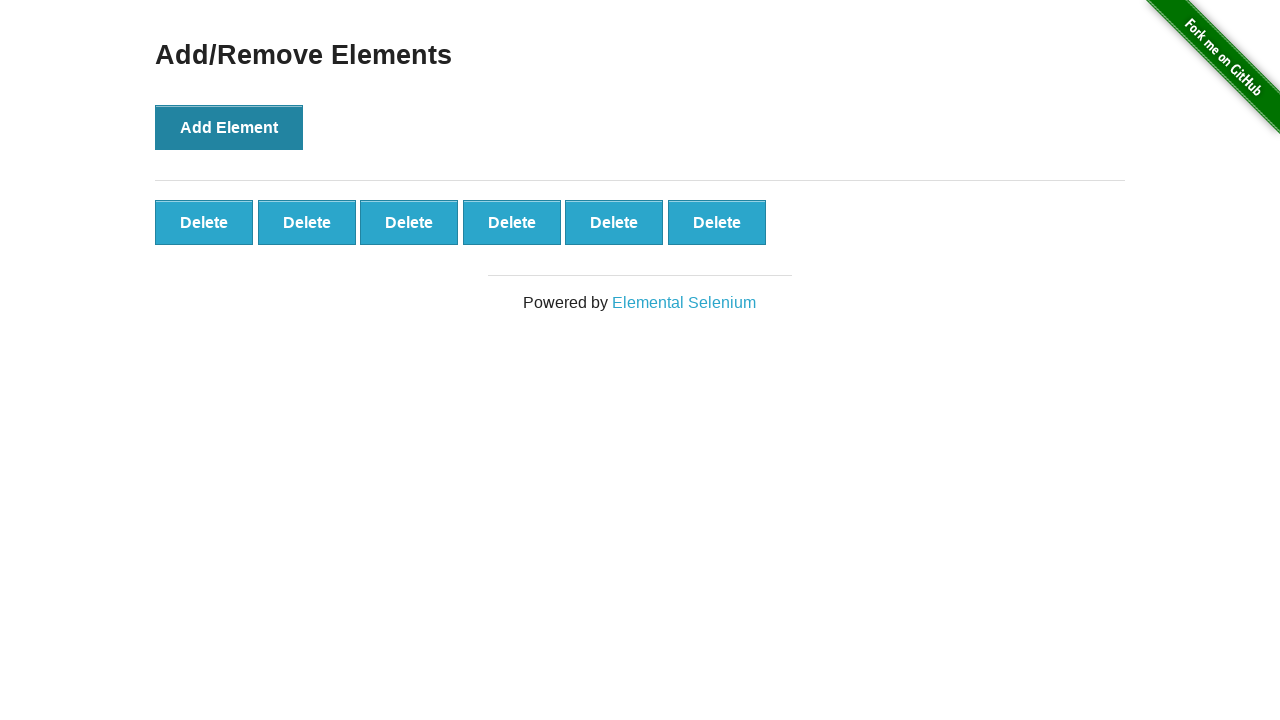

Clicked 'Add Element' button (iteration 7/100) at (229, 127) on button[onclick='addElement()']
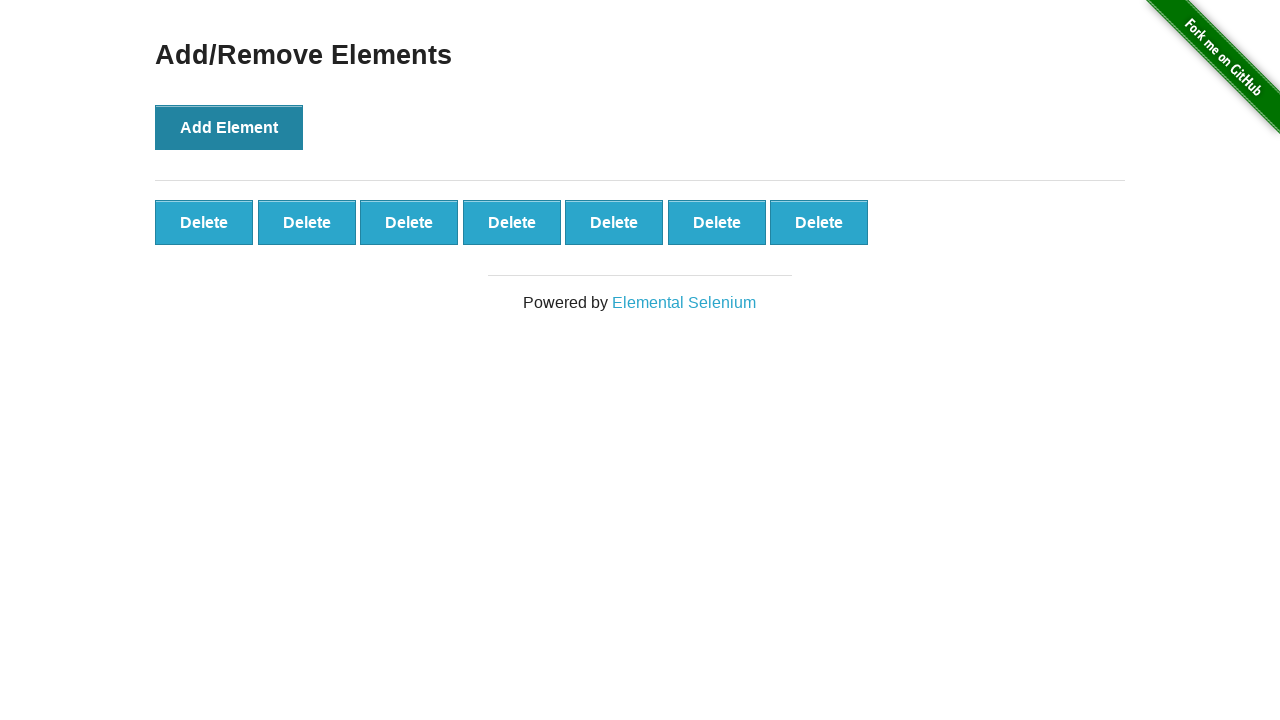

Clicked 'Add Element' button (iteration 8/100) at (229, 127) on button[onclick='addElement()']
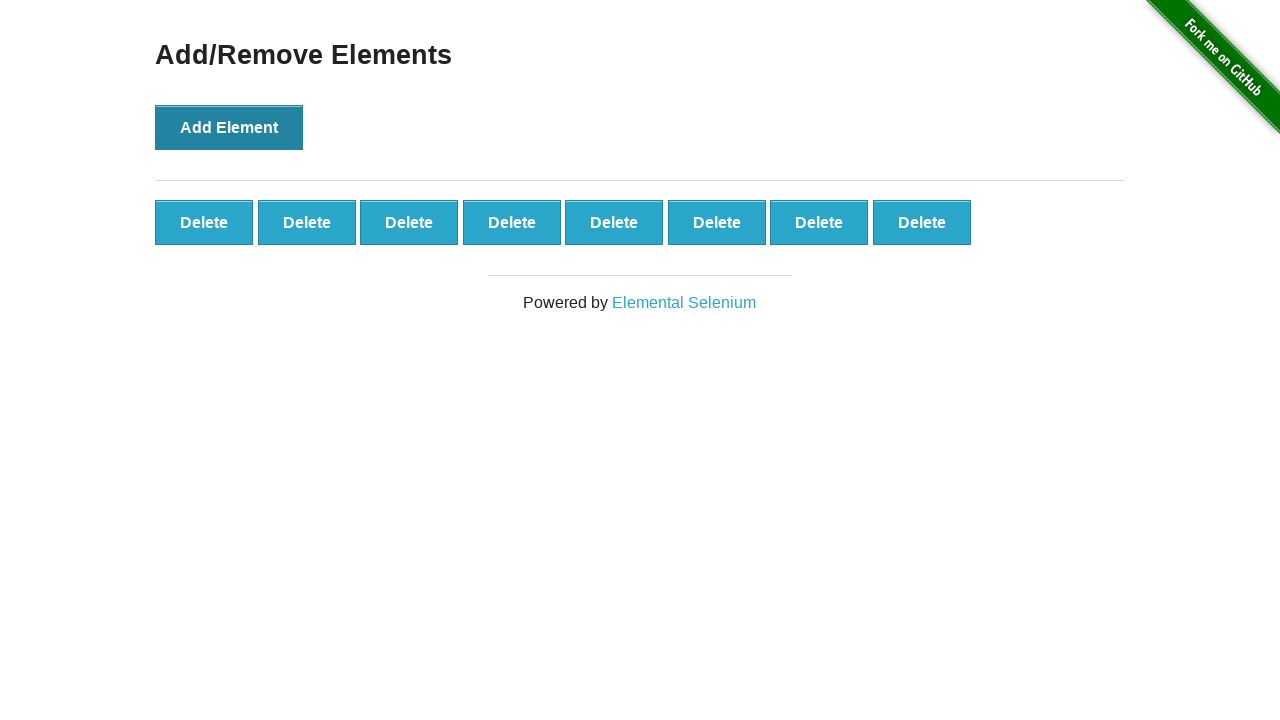

Clicked 'Add Element' button (iteration 9/100) at (229, 127) on button[onclick='addElement()']
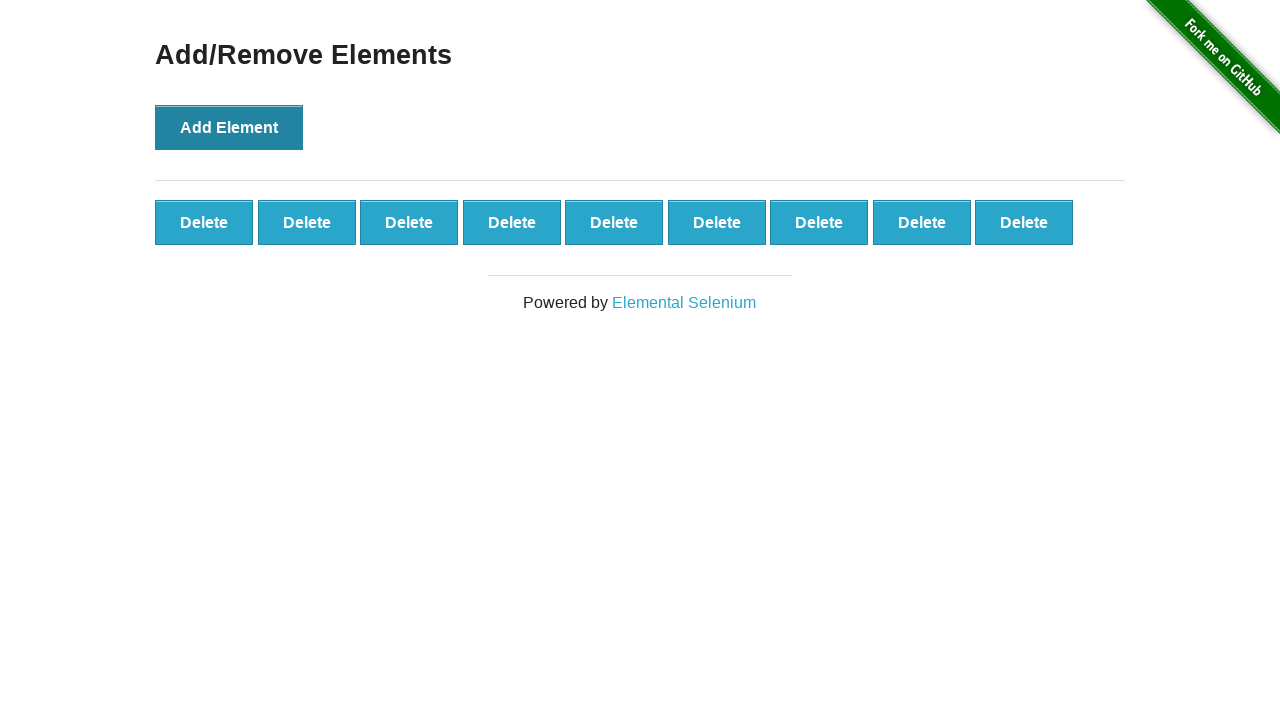

Clicked 'Add Element' button (iteration 10/100) at (229, 127) on button[onclick='addElement()']
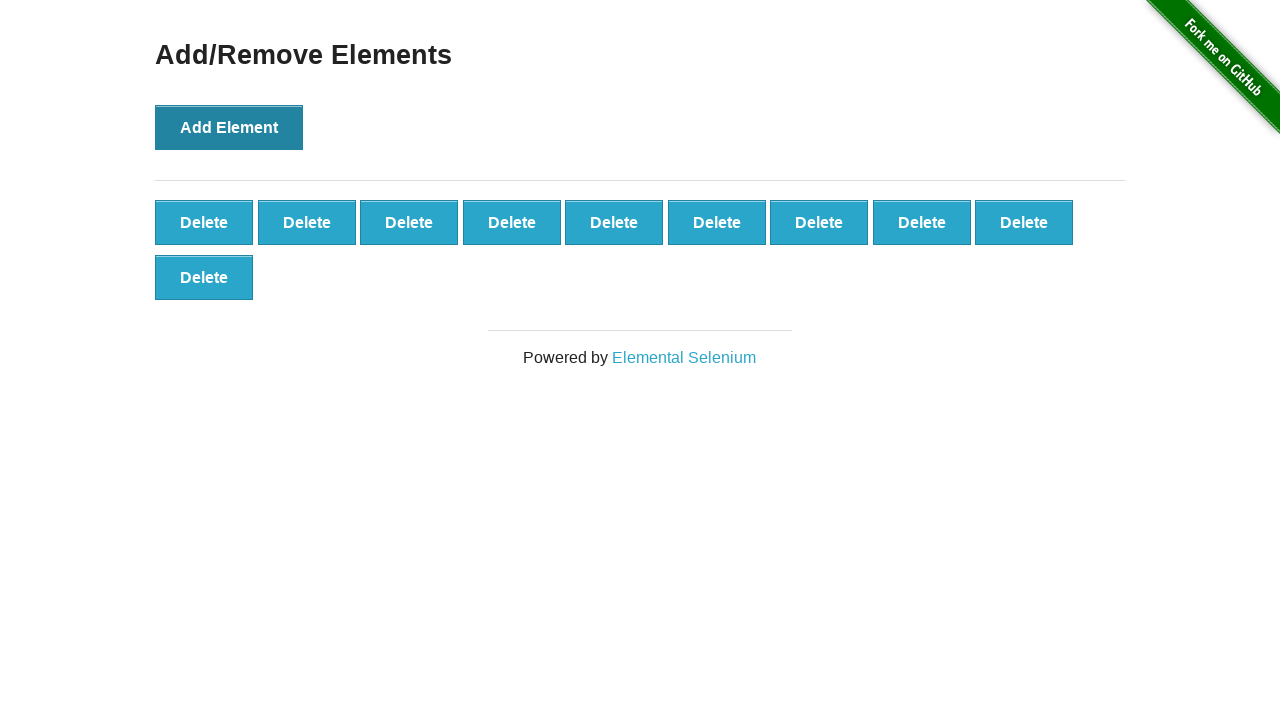

Clicked 'Add Element' button (iteration 11/100) at (229, 127) on button[onclick='addElement()']
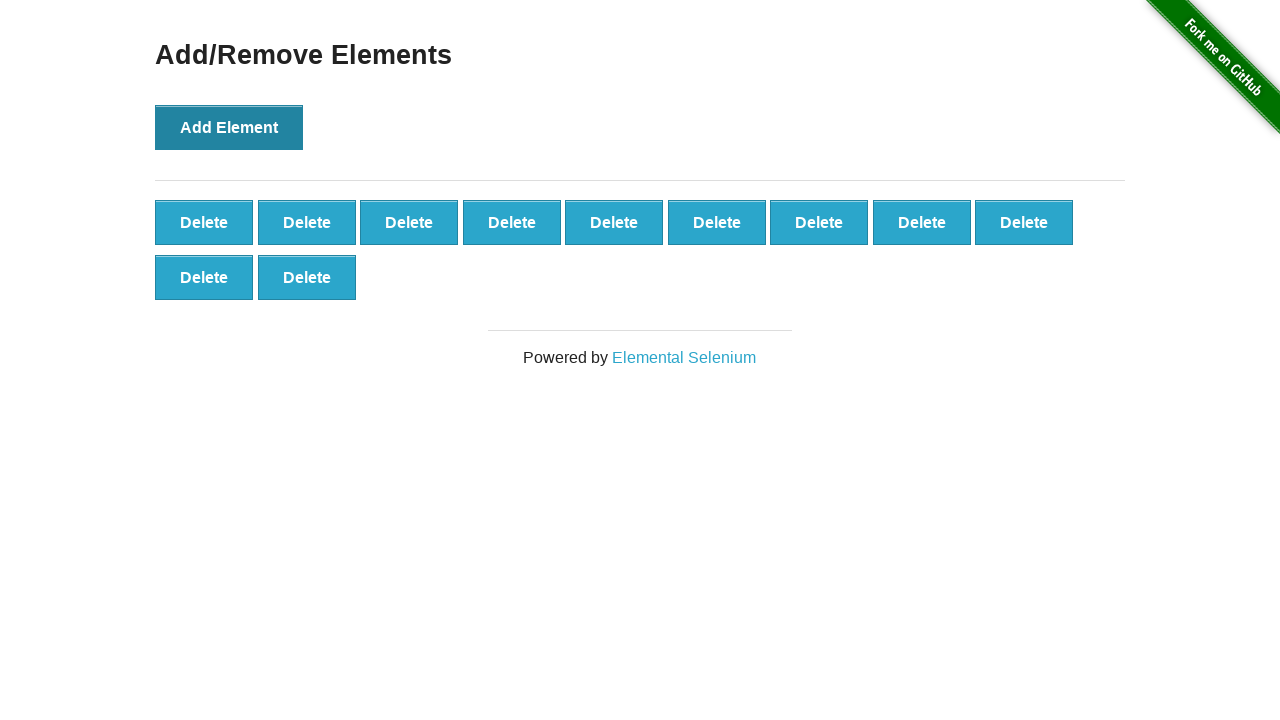

Clicked 'Add Element' button (iteration 12/100) at (229, 127) on button[onclick='addElement()']
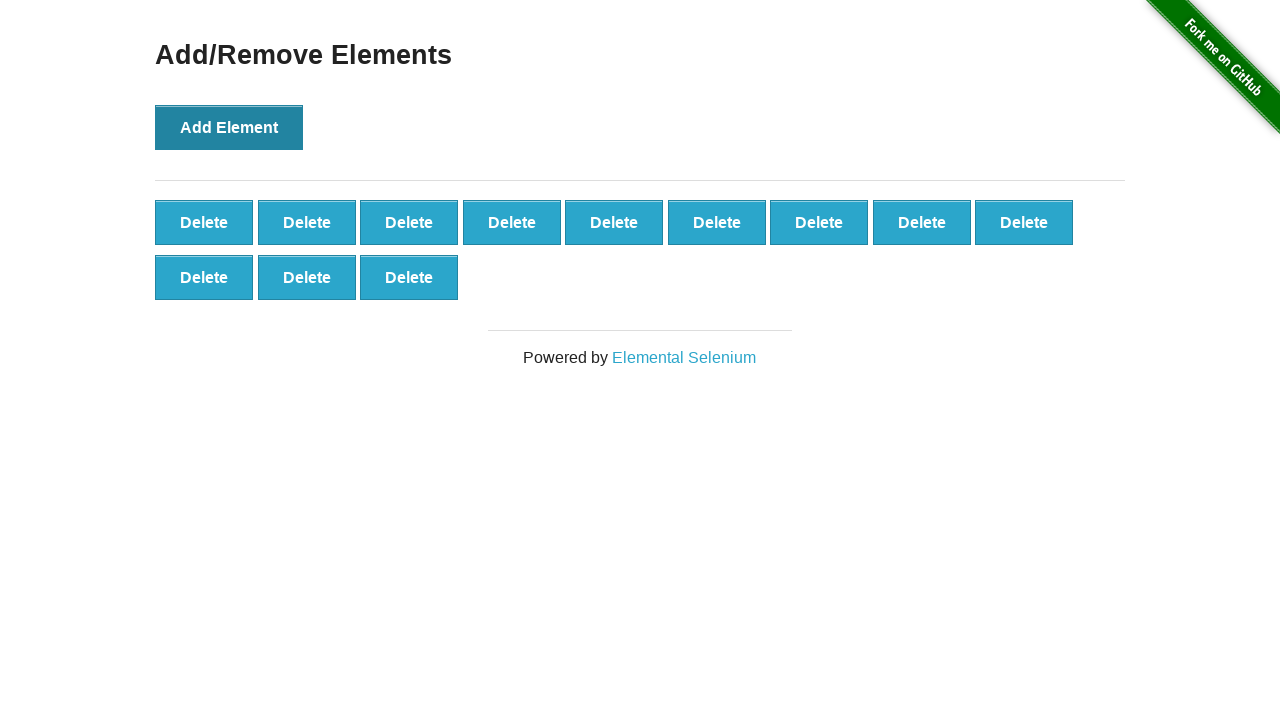

Clicked 'Add Element' button (iteration 13/100) at (229, 127) on button[onclick='addElement()']
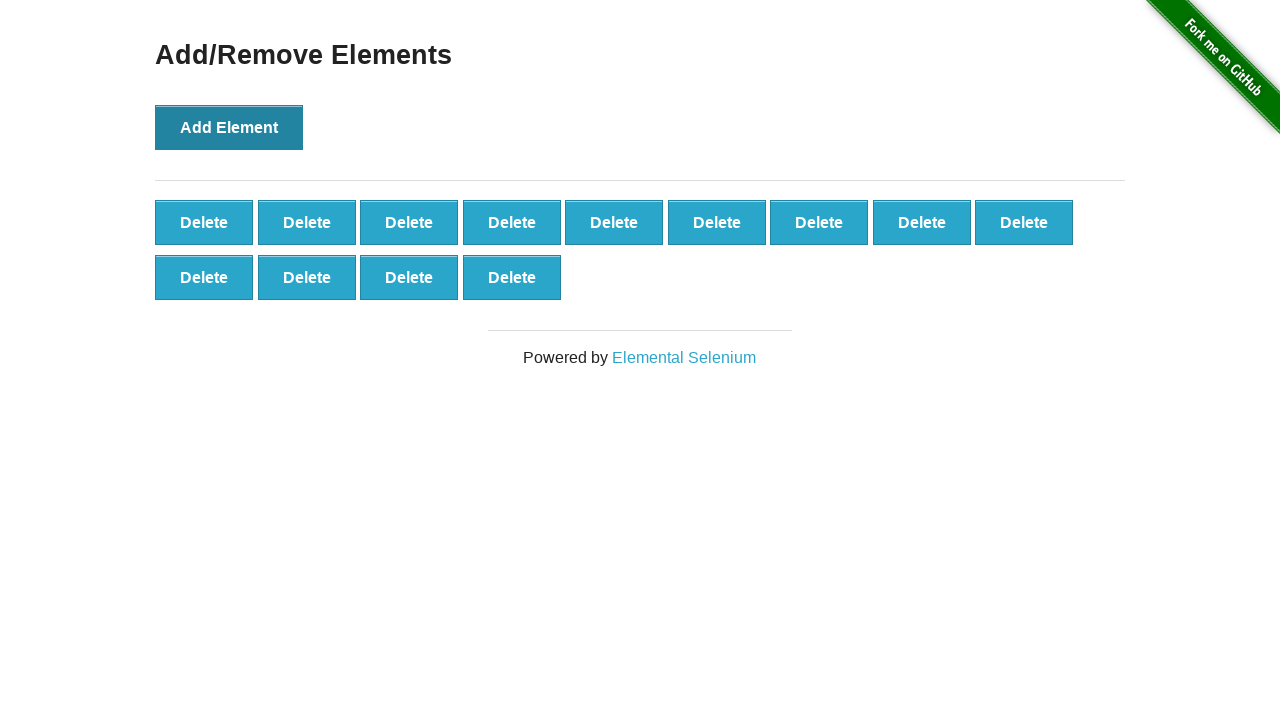

Clicked 'Add Element' button (iteration 14/100) at (229, 127) on button[onclick='addElement()']
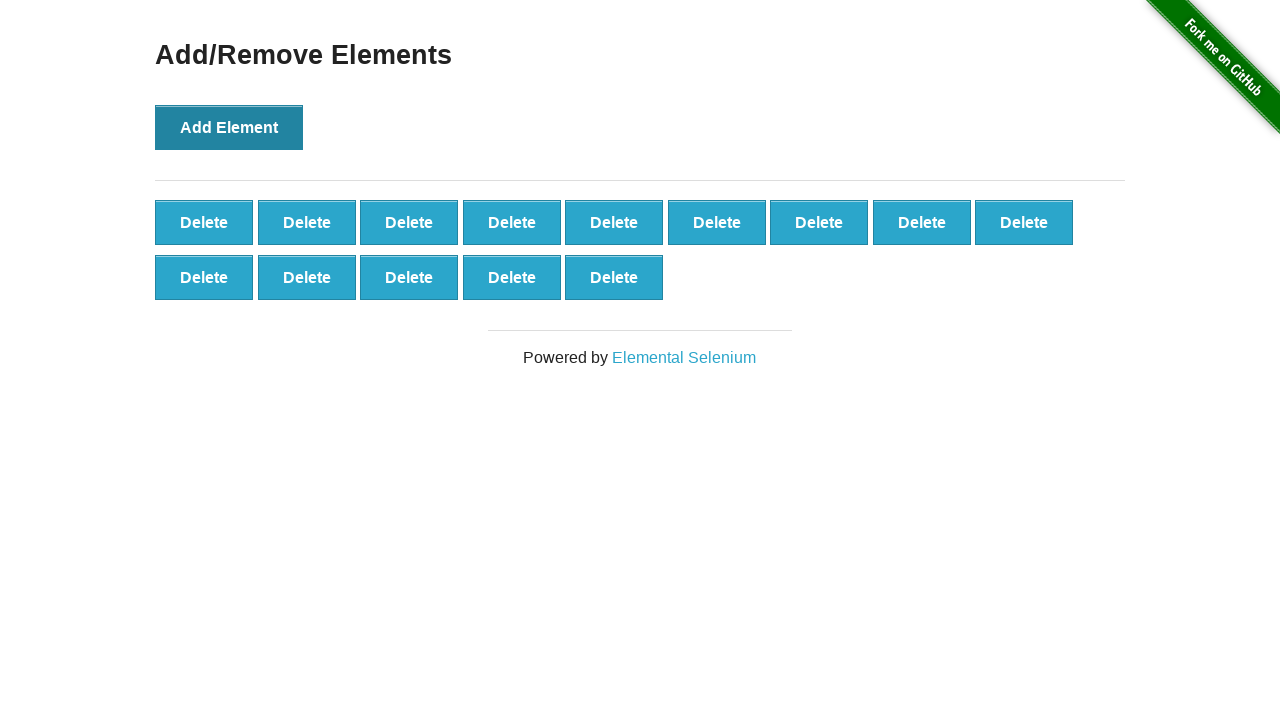

Clicked 'Add Element' button (iteration 15/100) at (229, 127) on button[onclick='addElement()']
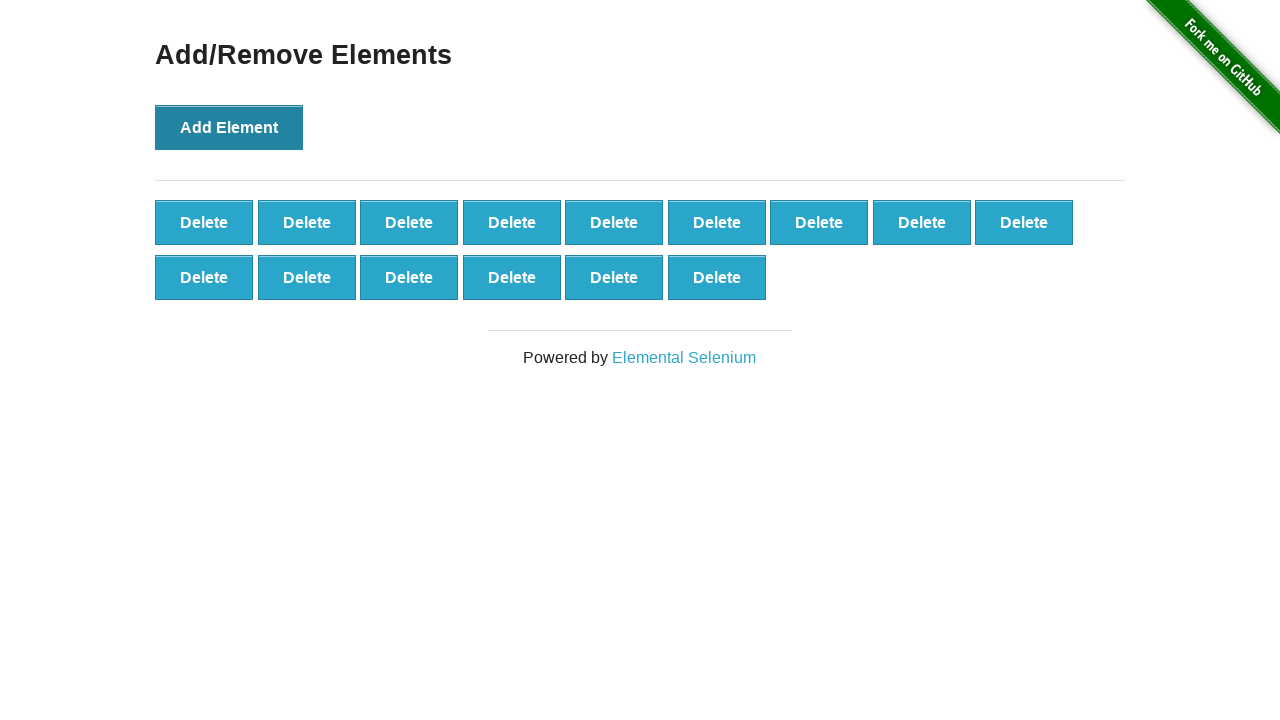

Clicked 'Add Element' button (iteration 16/100) at (229, 127) on button[onclick='addElement()']
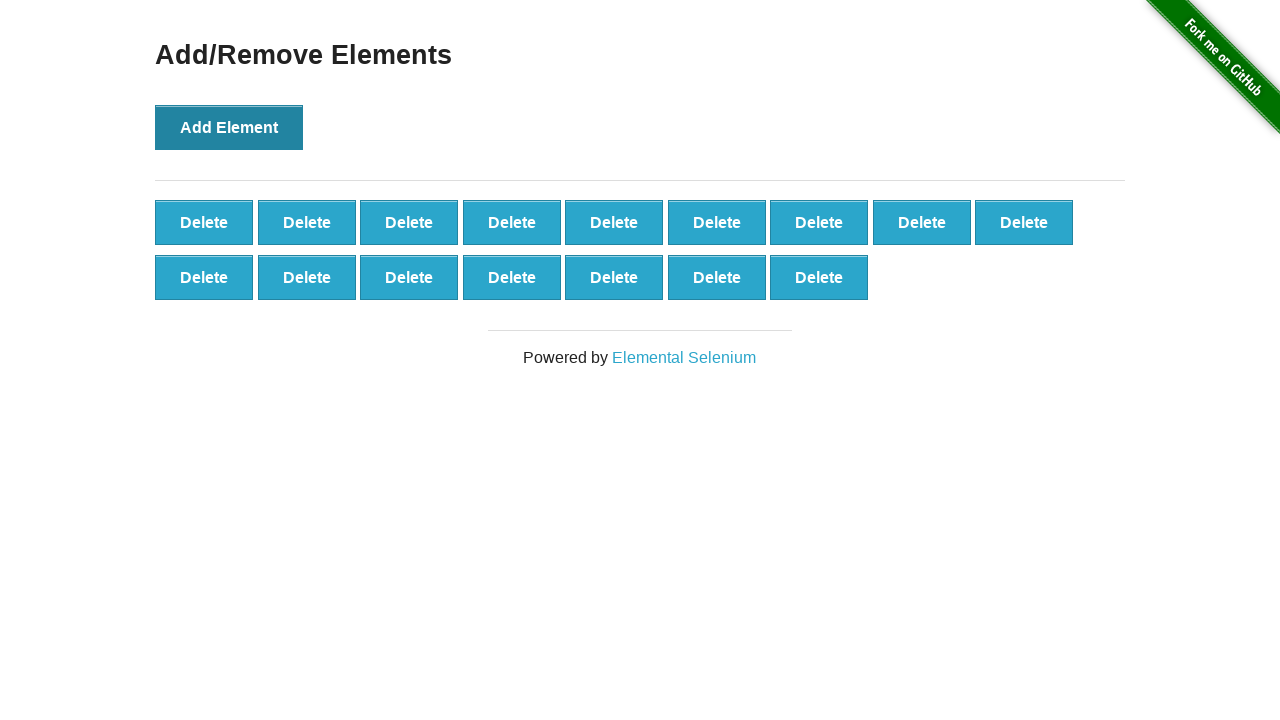

Clicked 'Add Element' button (iteration 17/100) at (229, 127) on button[onclick='addElement()']
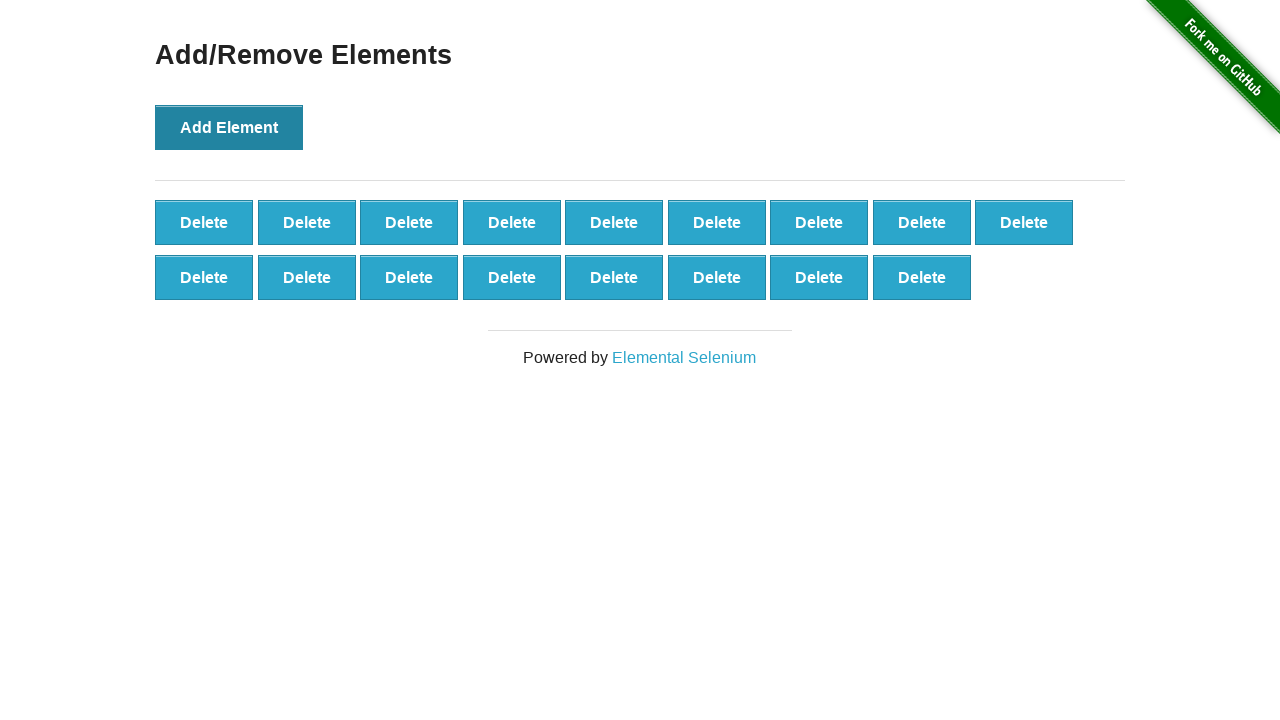

Clicked 'Add Element' button (iteration 18/100) at (229, 127) on button[onclick='addElement()']
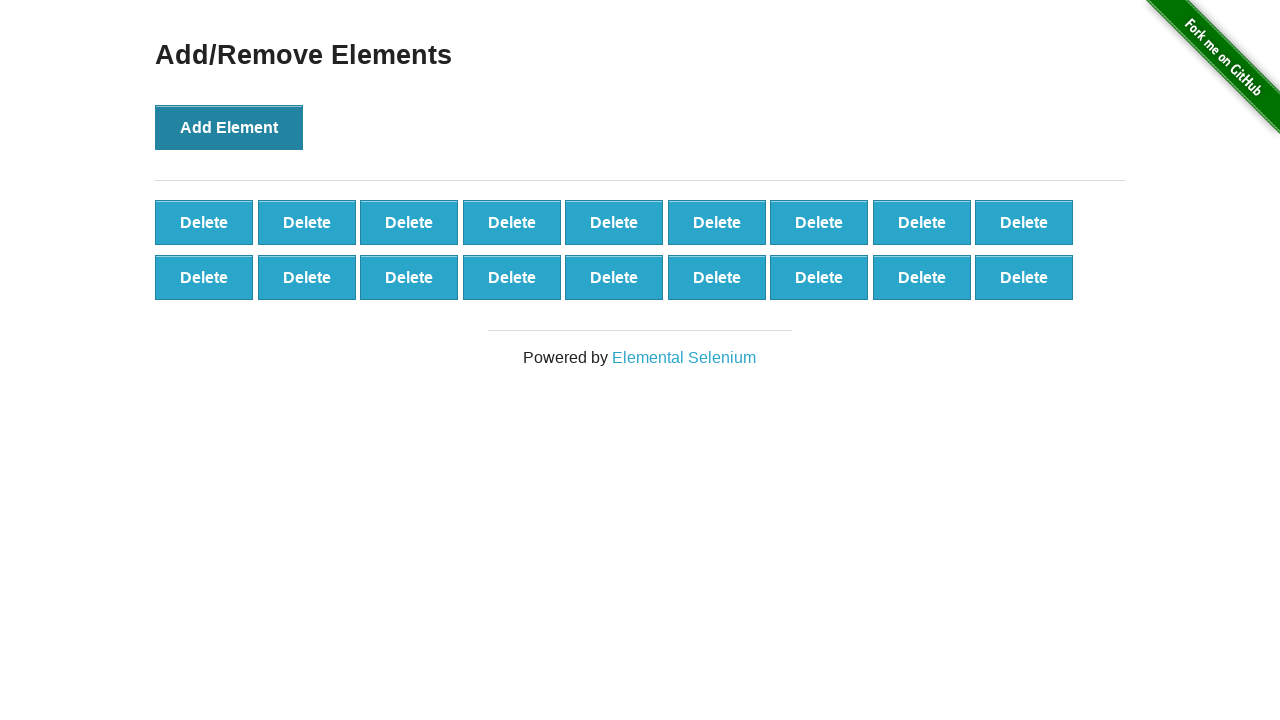

Clicked 'Add Element' button (iteration 19/100) at (229, 127) on button[onclick='addElement()']
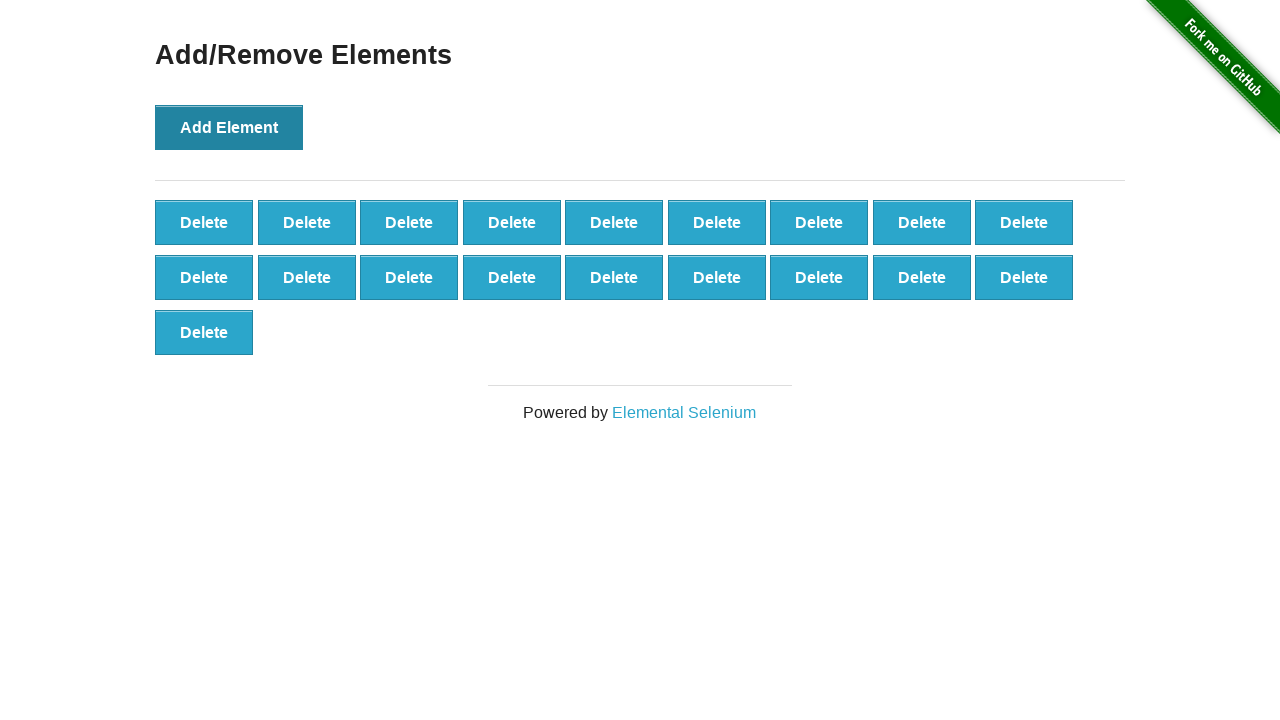

Clicked 'Add Element' button (iteration 20/100) at (229, 127) on button[onclick='addElement()']
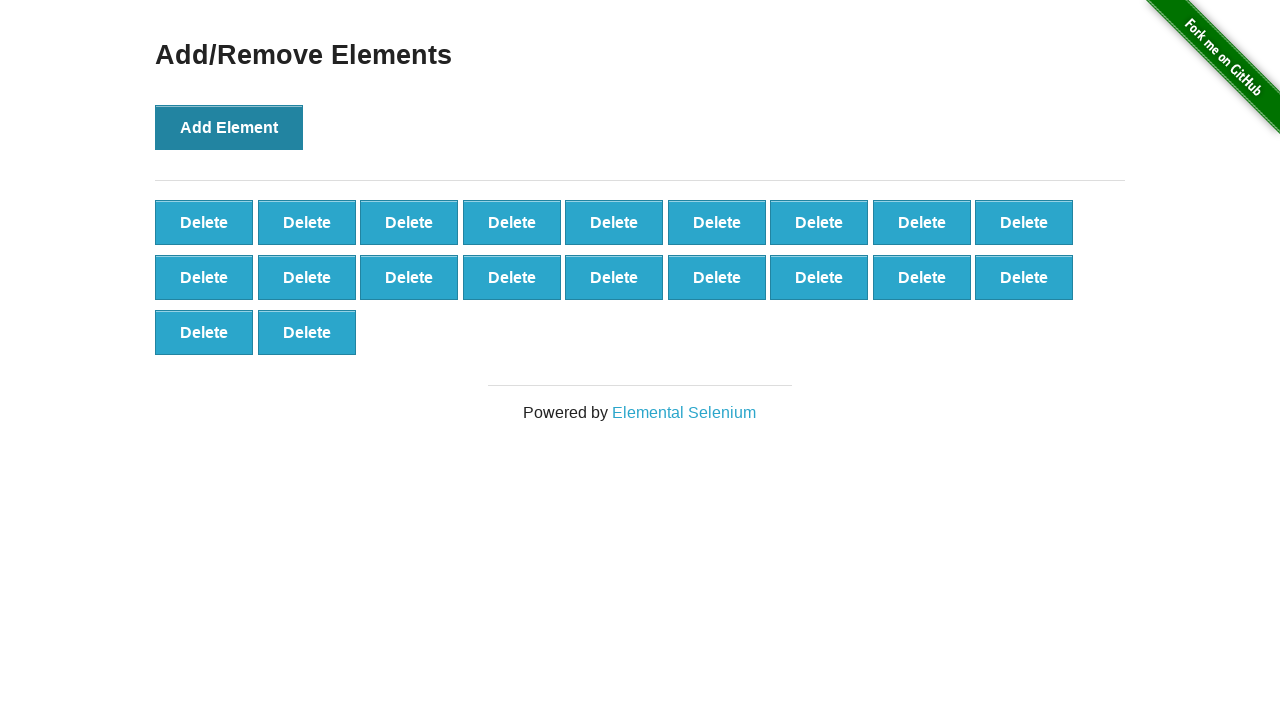

Clicked 'Add Element' button (iteration 21/100) at (229, 127) on button[onclick='addElement()']
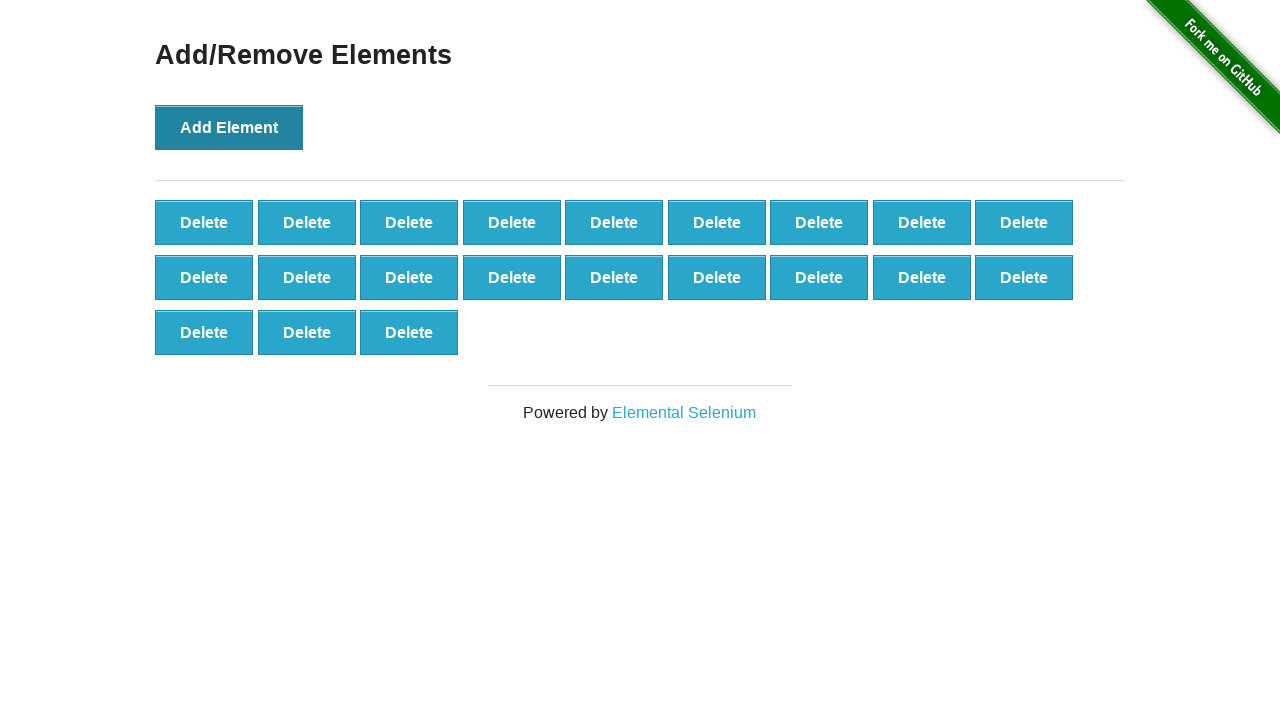

Clicked 'Add Element' button (iteration 22/100) at (229, 127) on button[onclick='addElement()']
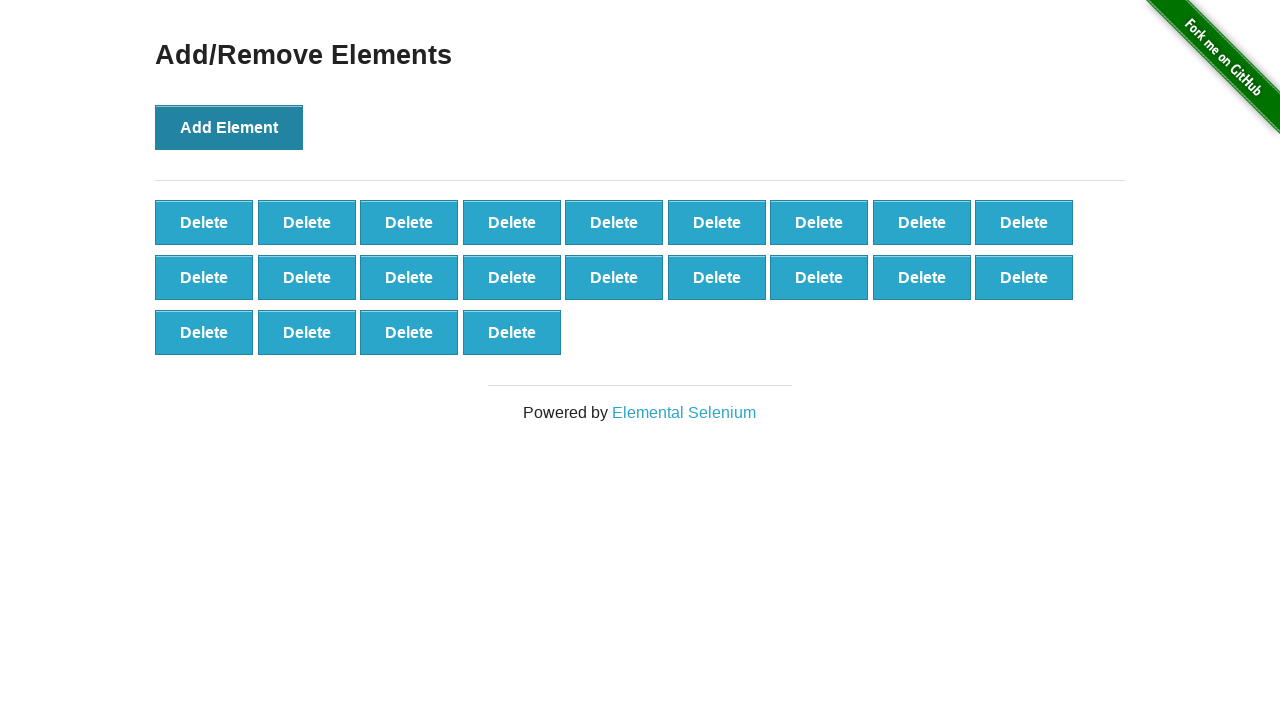

Clicked 'Add Element' button (iteration 23/100) at (229, 127) on button[onclick='addElement()']
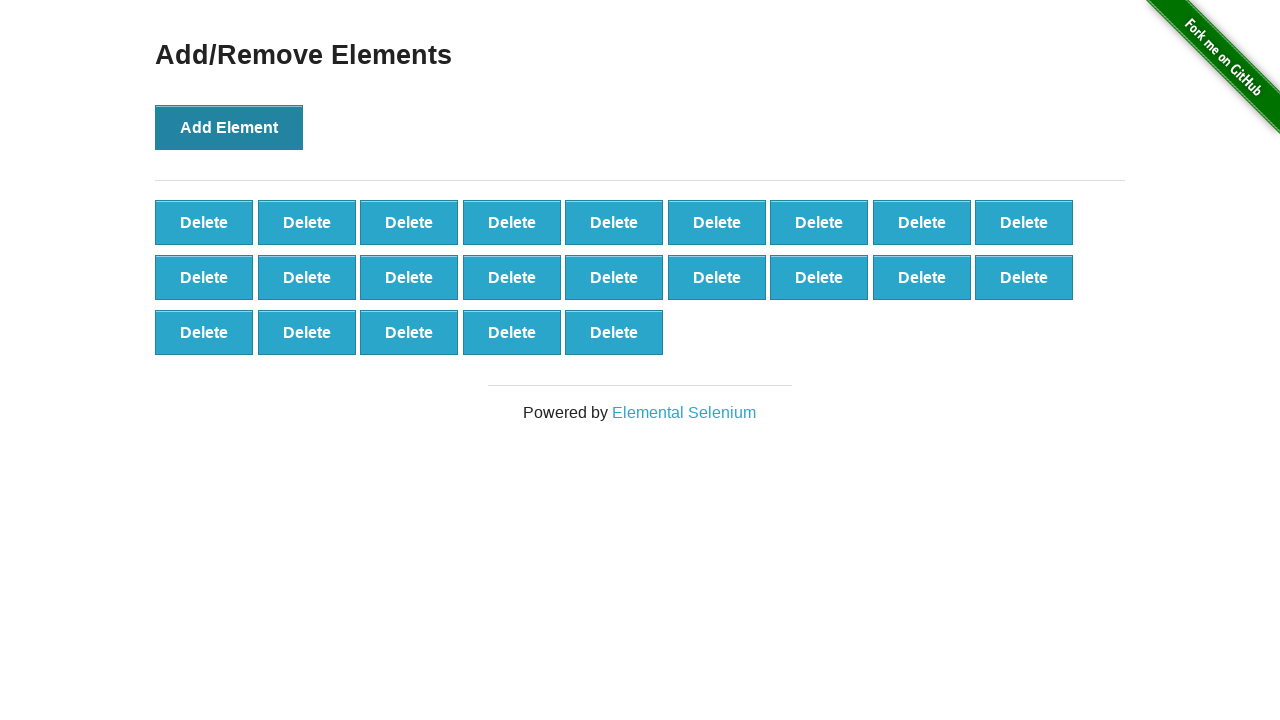

Clicked 'Add Element' button (iteration 24/100) at (229, 127) on button[onclick='addElement()']
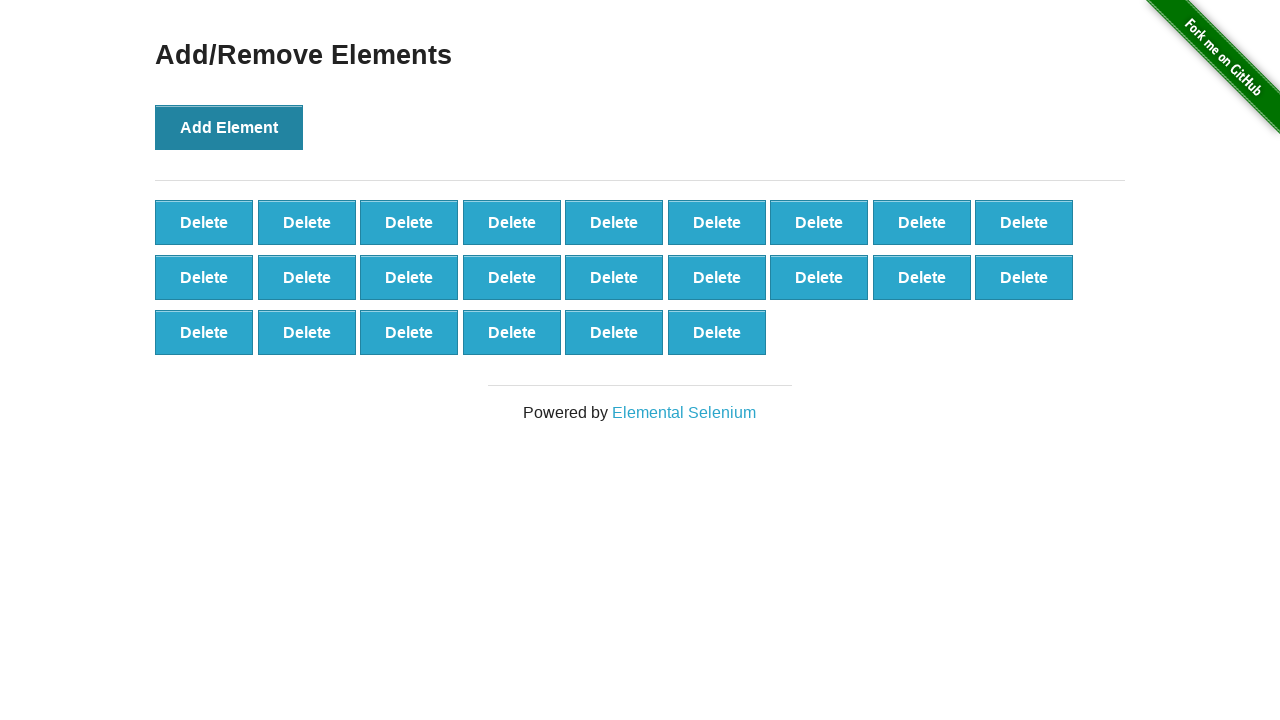

Clicked 'Add Element' button (iteration 25/100) at (229, 127) on button[onclick='addElement()']
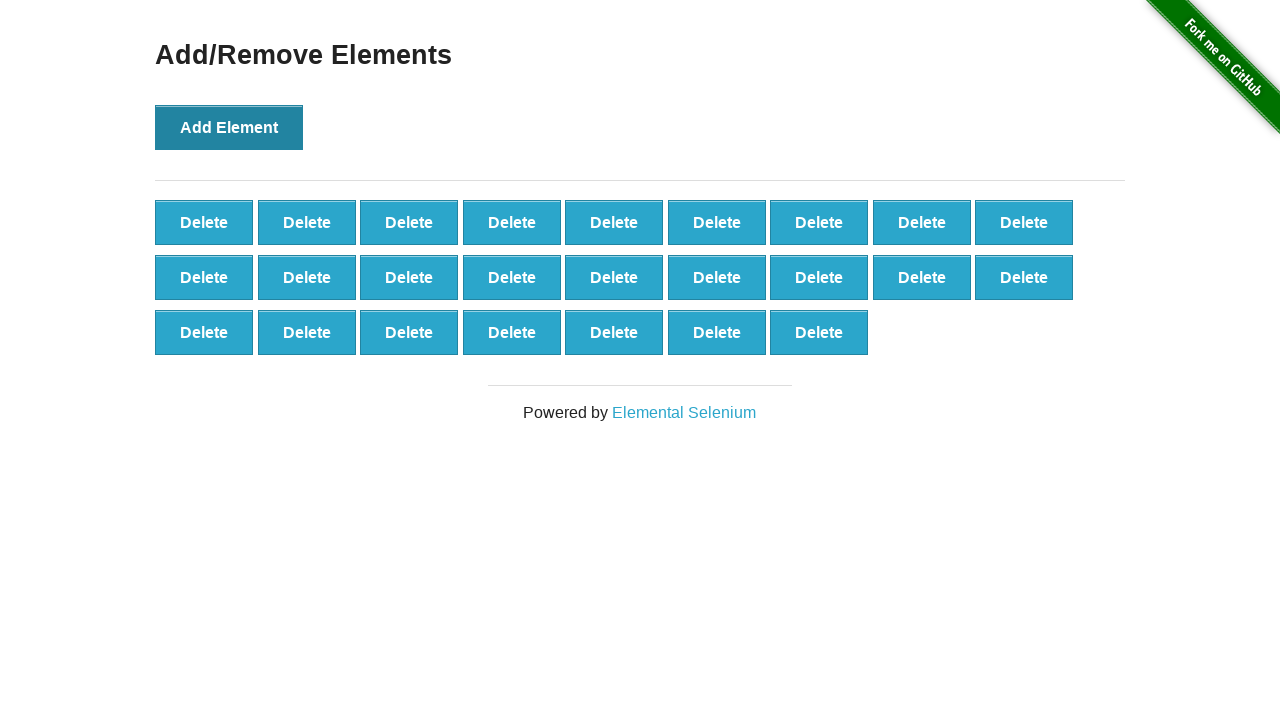

Clicked 'Add Element' button (iteration 26/100) at (229, 127) on button[onclick='addElement()']
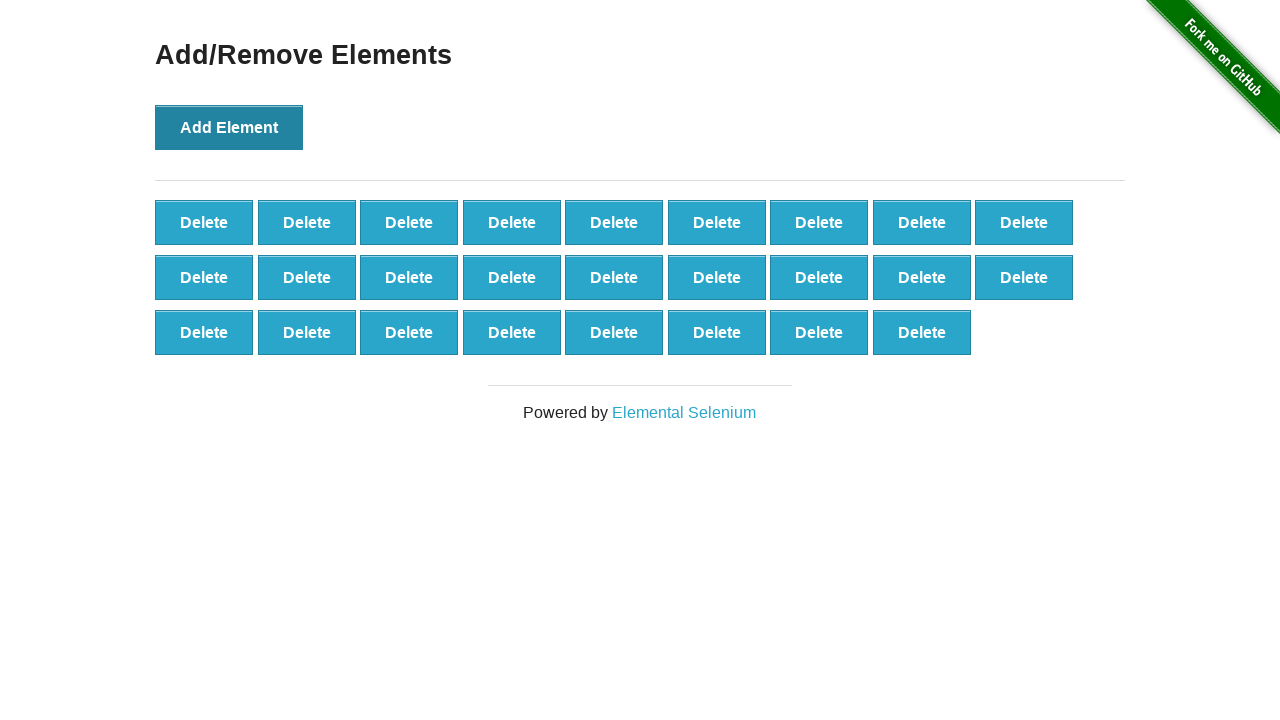

Clicked 'Add Element' button (iteration 27/100) at (229, 127) on button[onclick='addElement()']
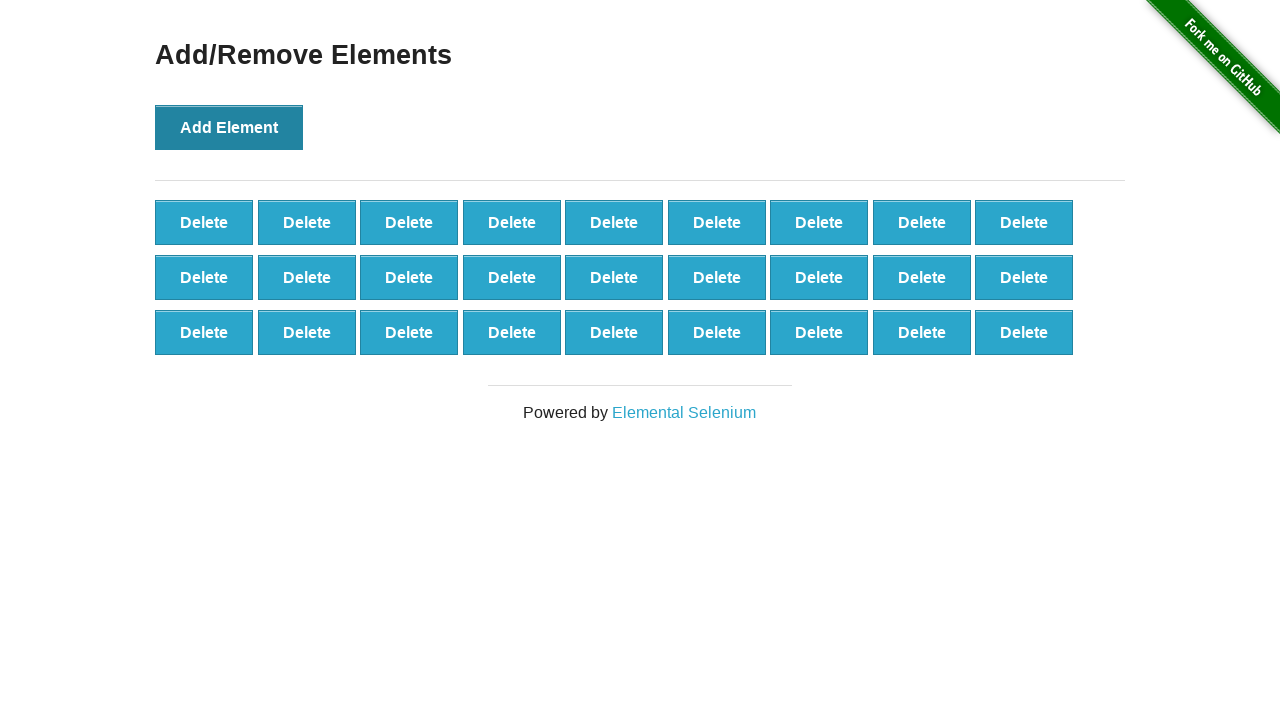

Clicked 'Add Element' button (iteration 28/100) at (229, 127) on button[onclick='addElement()']
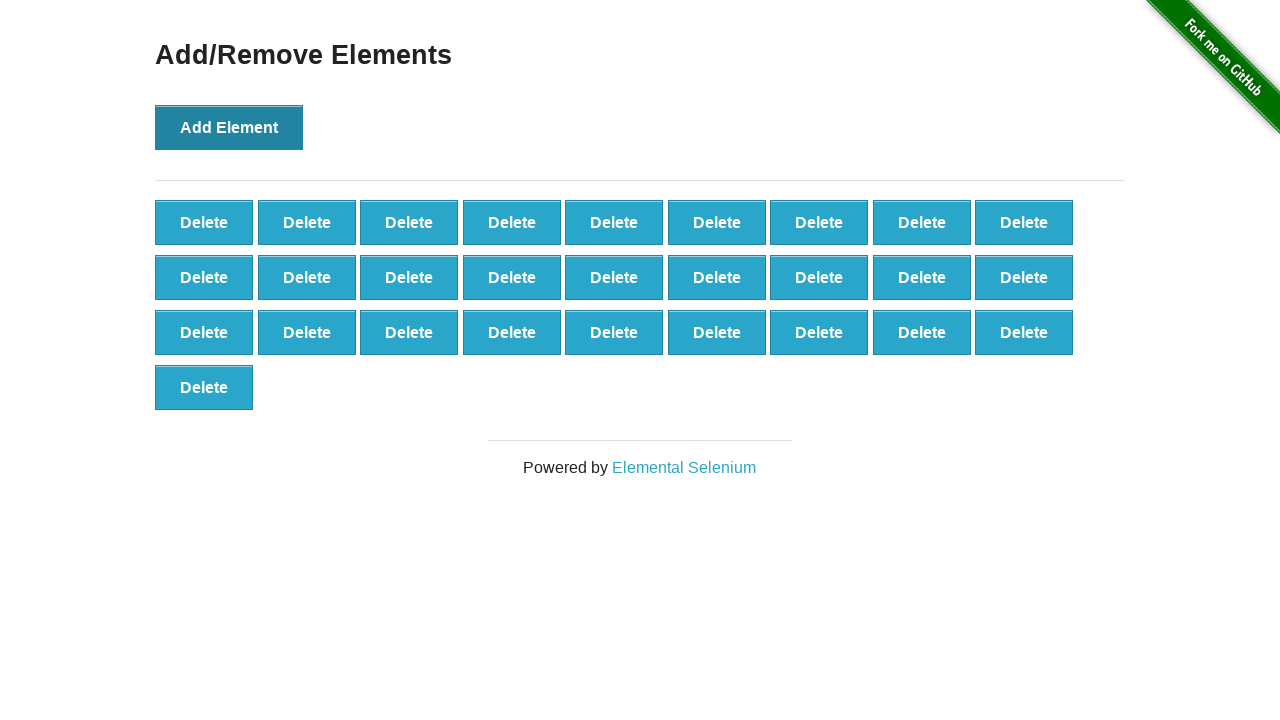

Clicked 'Add Element' button (iteration 29/100) at (229, 127) on button[onclick='addElement()']
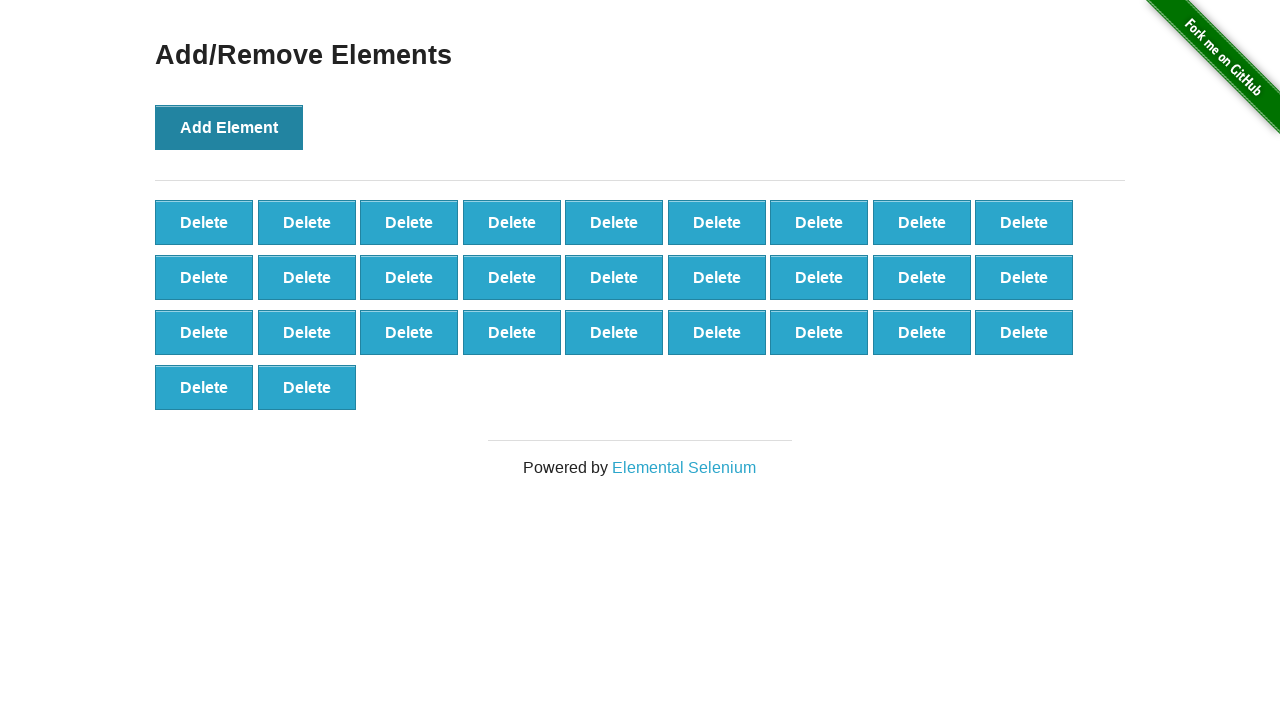

Clicked 'Add Element' button (iteration 30/100) at (229, 127) on button[onclick='addElement()']
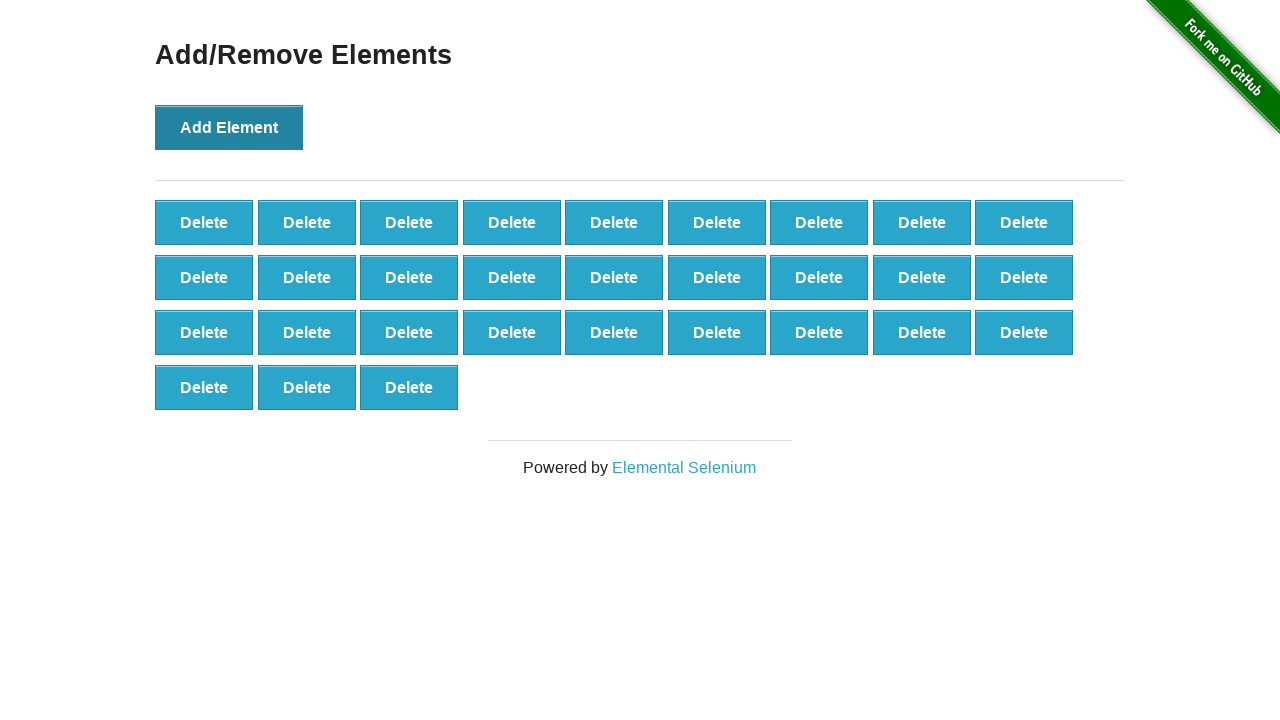

Clicked 'Add Element' button (iteration 31/100) at (229, 127) on button[onclick='addElement()']
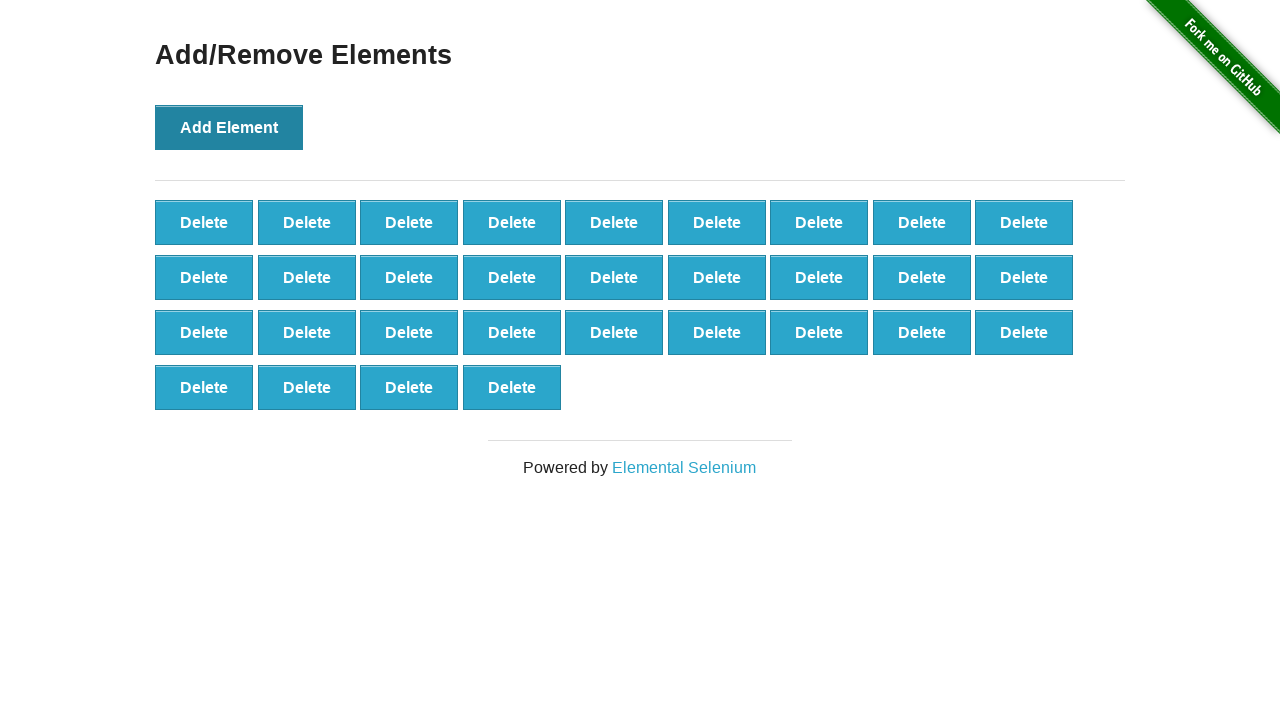

Clicked 'Add Element' button (iteration 32/100) at (229, 127) on button[onclick='addElement()']
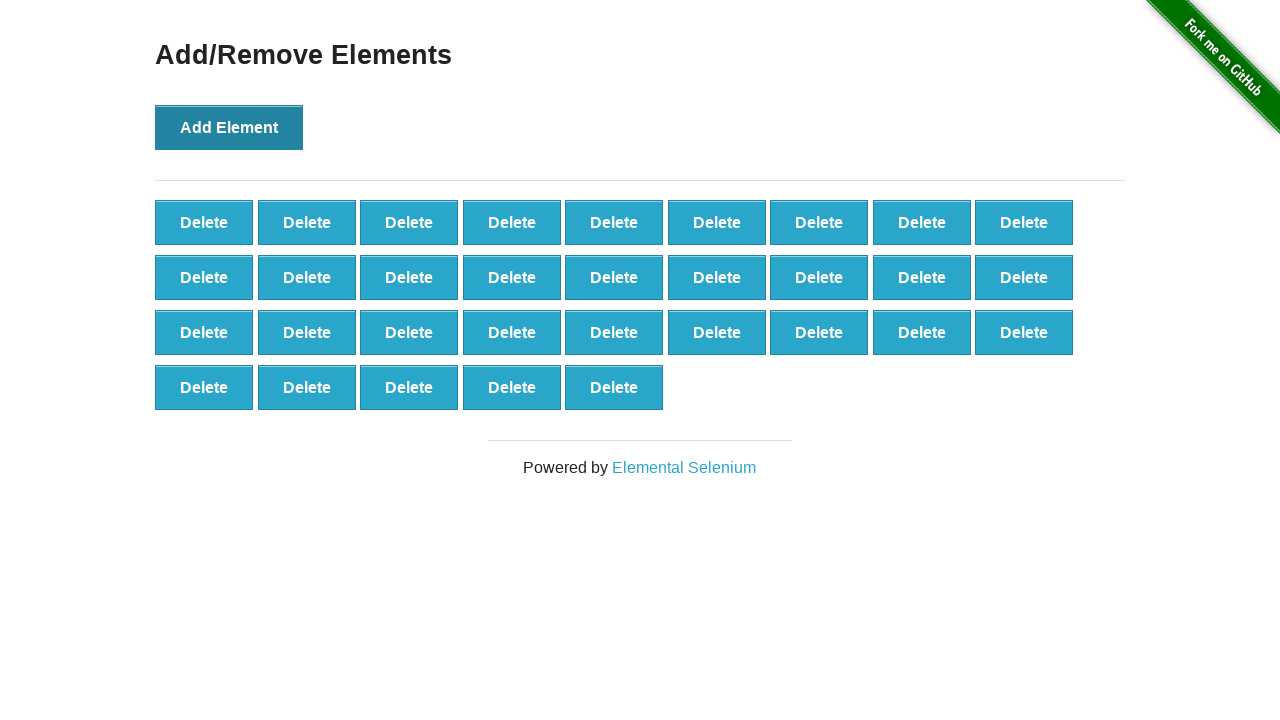

Clicked 'Add Element' button (iteration 33/100) at (229, 127) on button[onclick='addElement()']
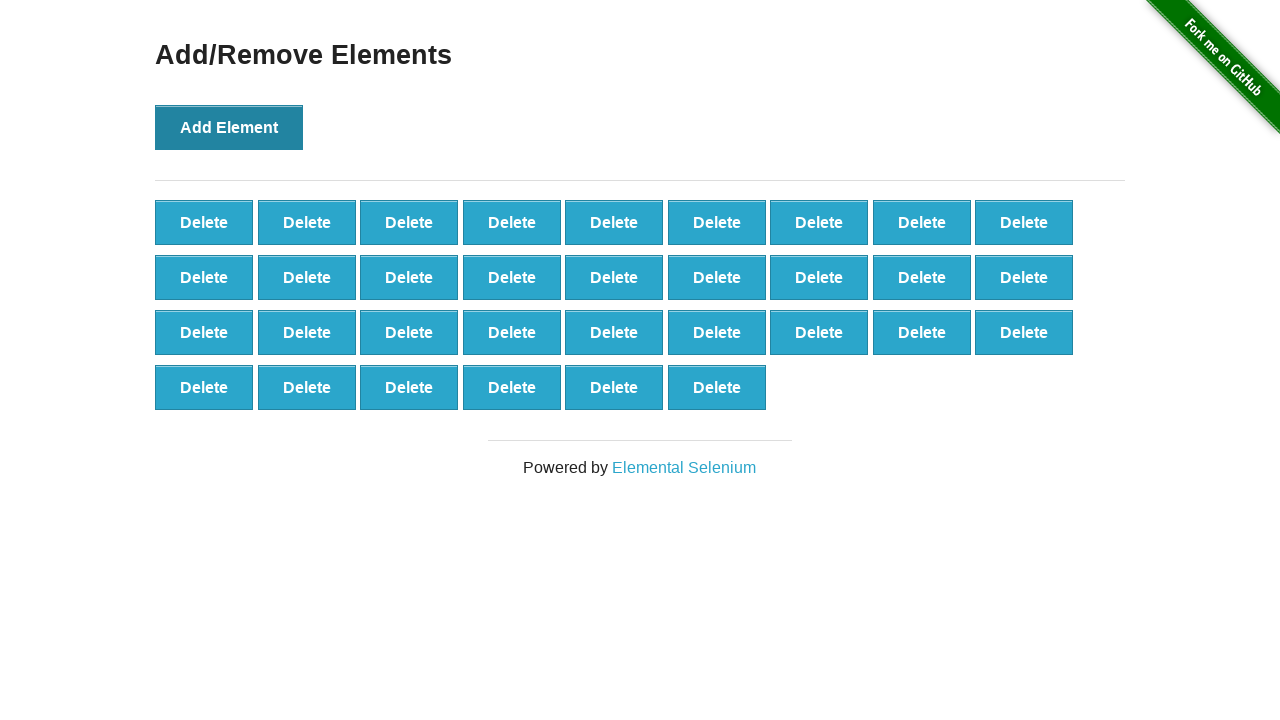

Clicked 'Add Element' button (iteration 34/100) at (229, 127) on button[onclick='addElement()']
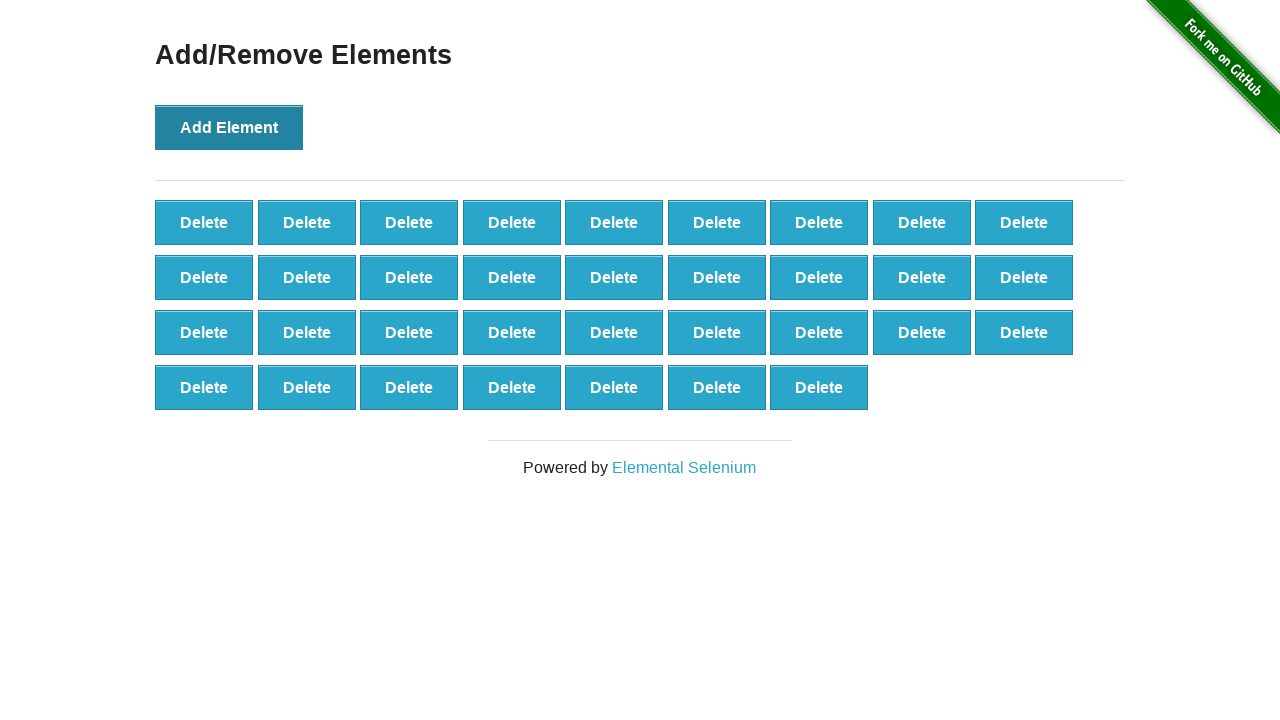

Clicked 'Add Element' button (iteration 35/100) at (229, 127) on button[onclick='addElement()']
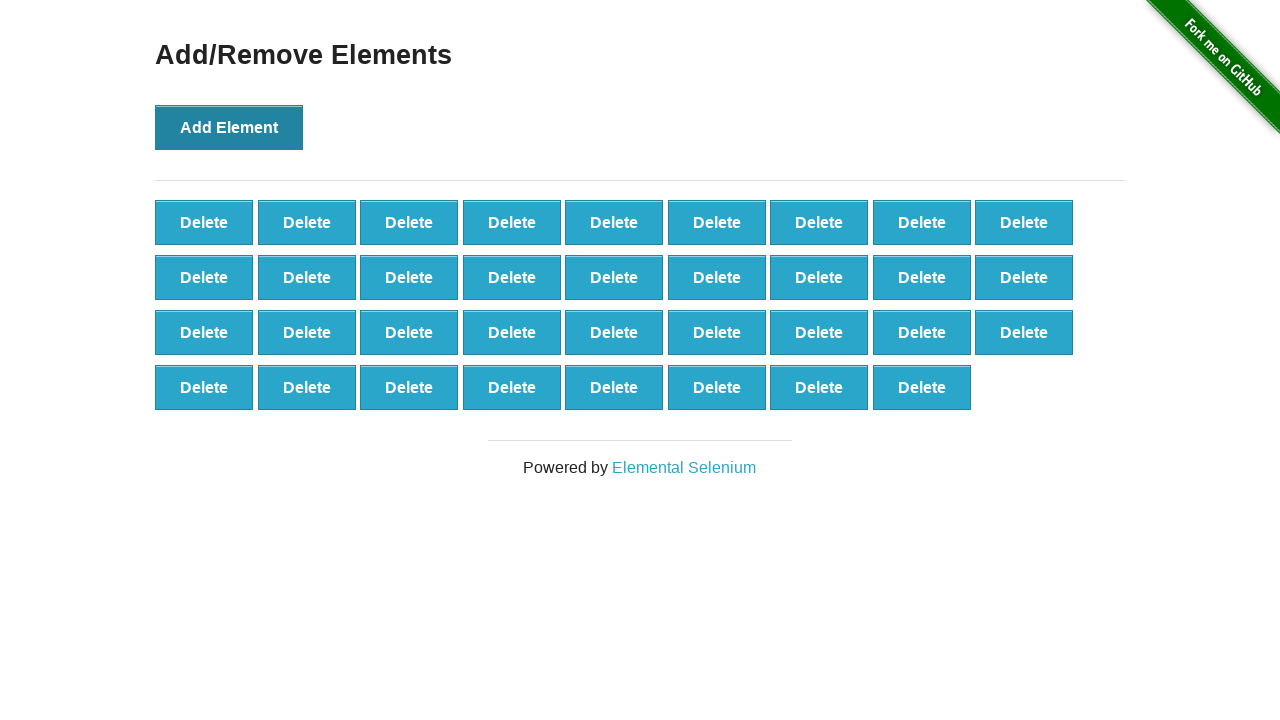

Clicked 'Add Element' button (iteration 36/100) at (229, 127) on button[onclick='addElement()']
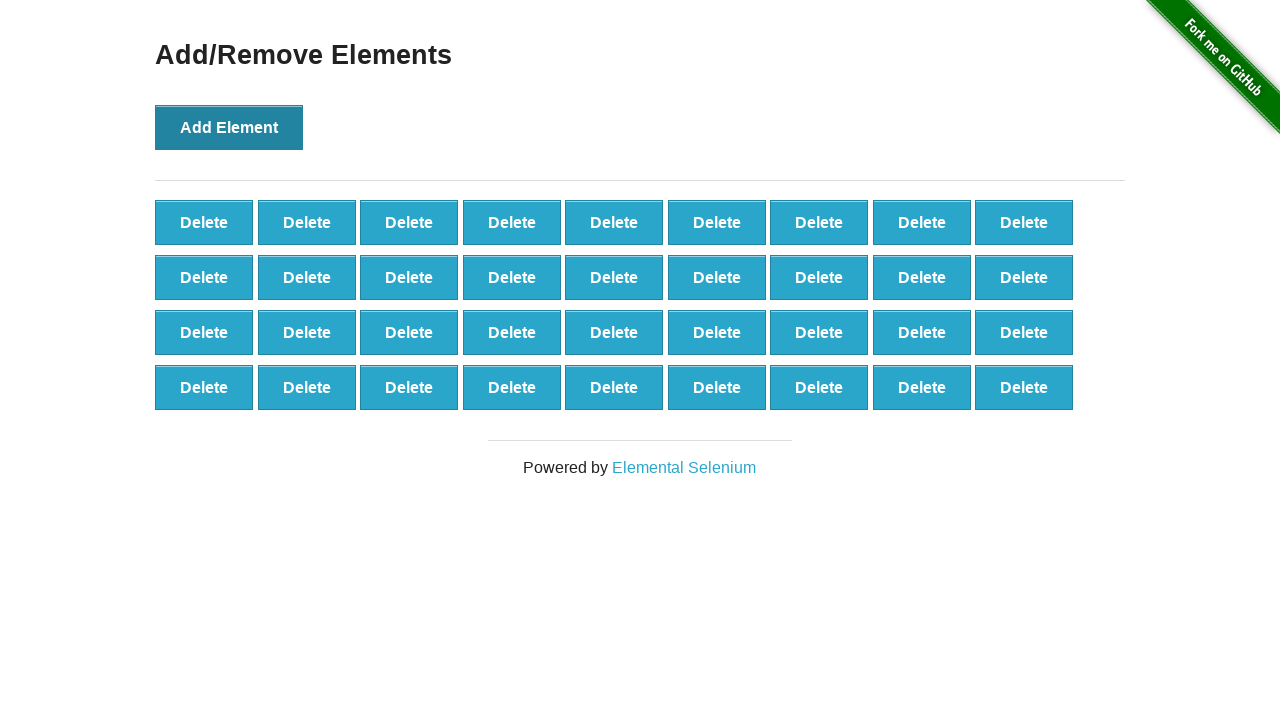

Clicked 'Add Element' button (iteration 37/100) at (229, 127) on button[onclick='addElement()']
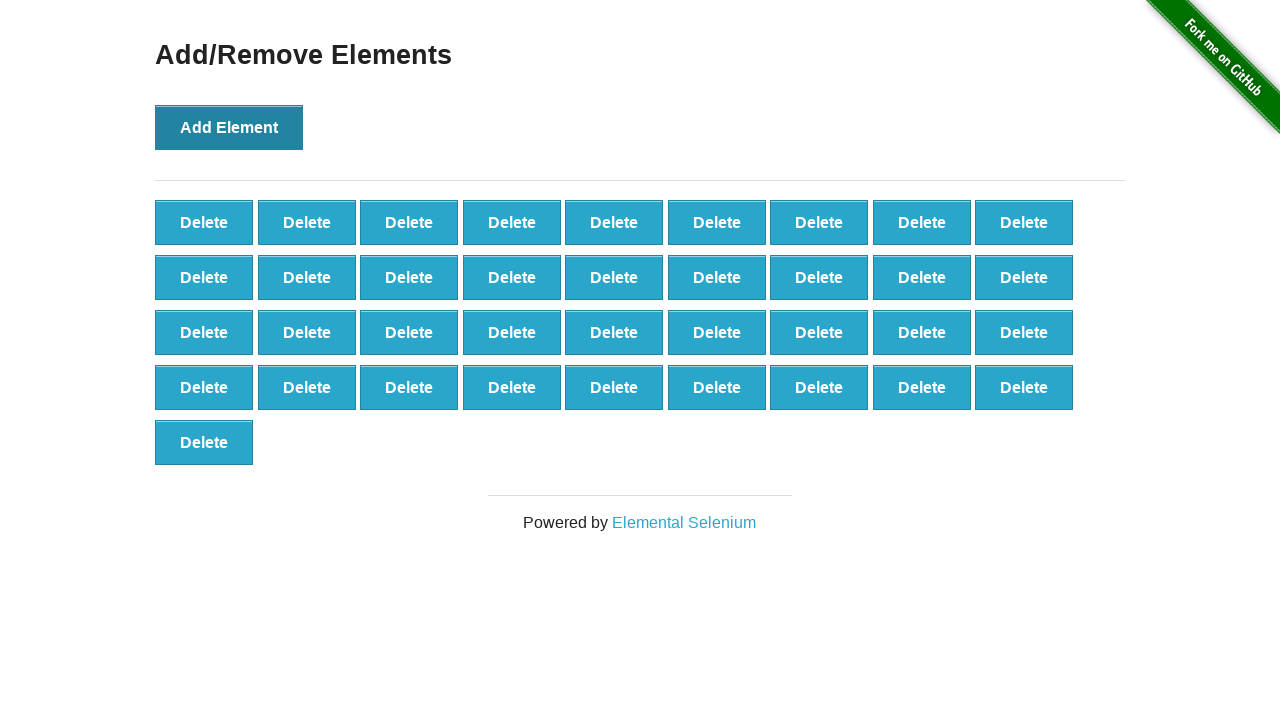

Clicked 'Add Element' button (iteration 38/100) at (229, 127) on button[onclick='addElement()']
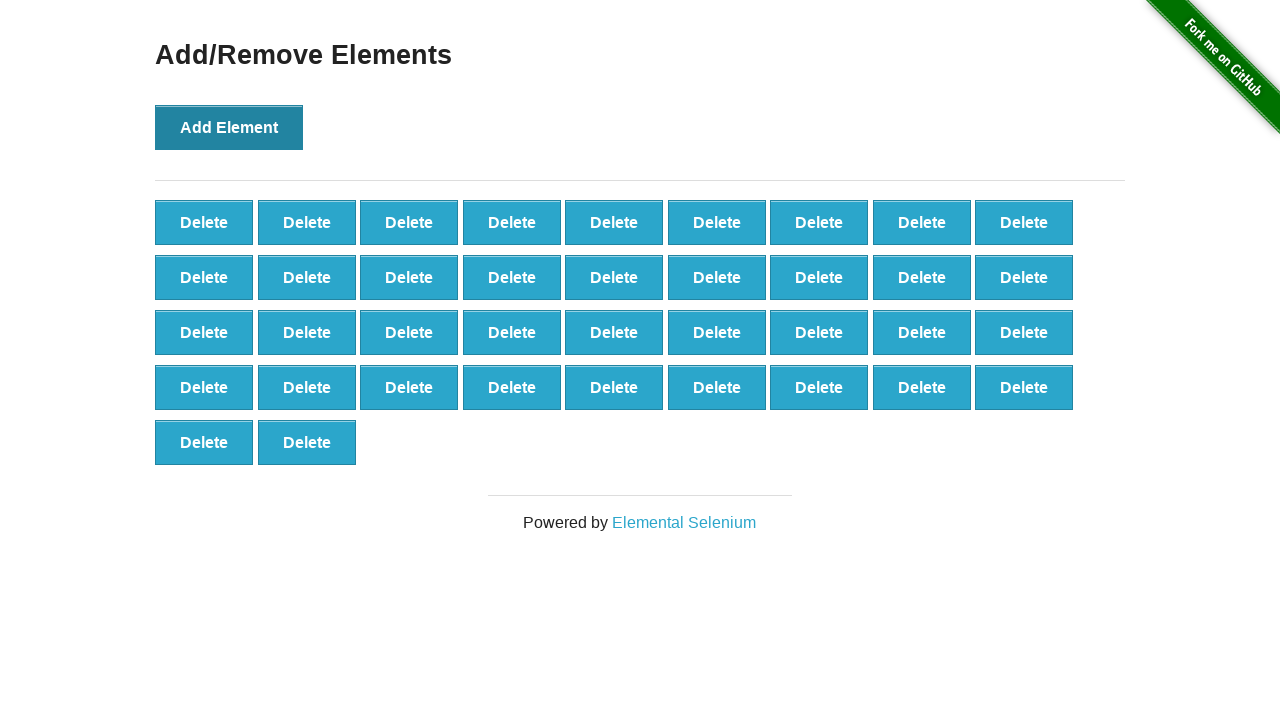

Clicked 'Add Element' button (iteration 39/100) at (229, 127) on button[onclick='addElement()']
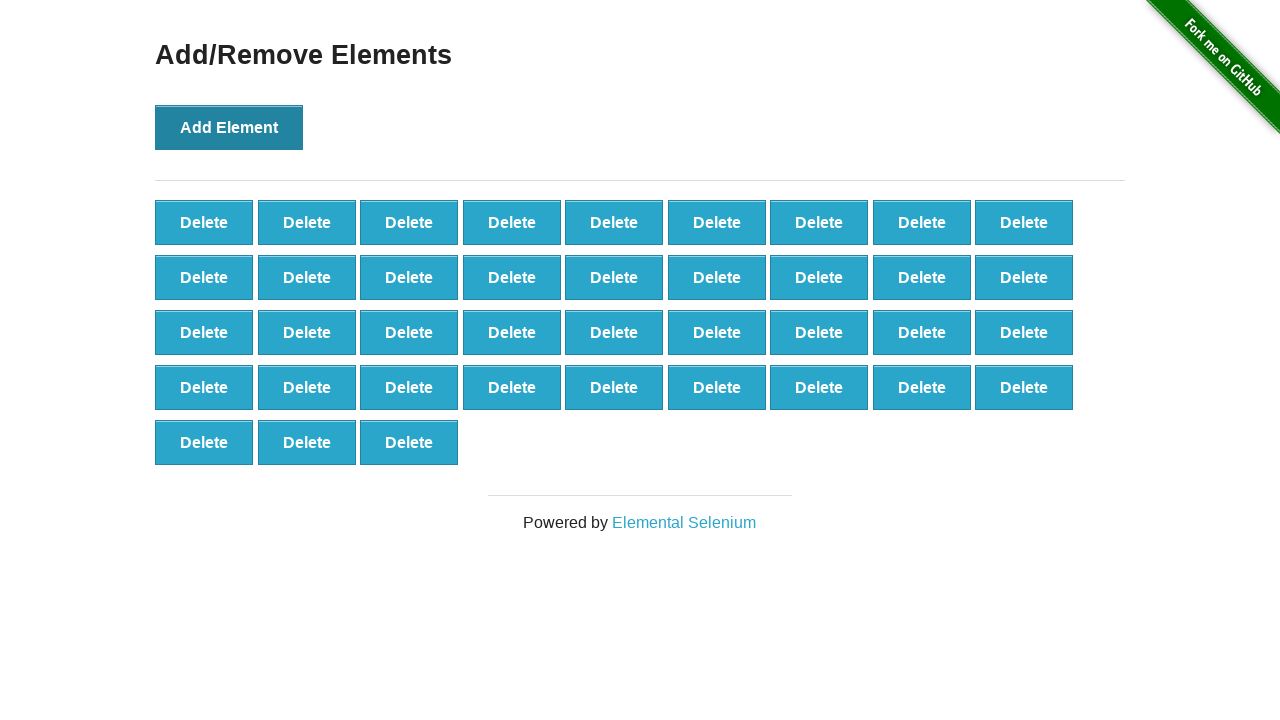

Clicked 'Add Element' button (iteration 40/100) at (229, 127) on button[onclick='addElement()']
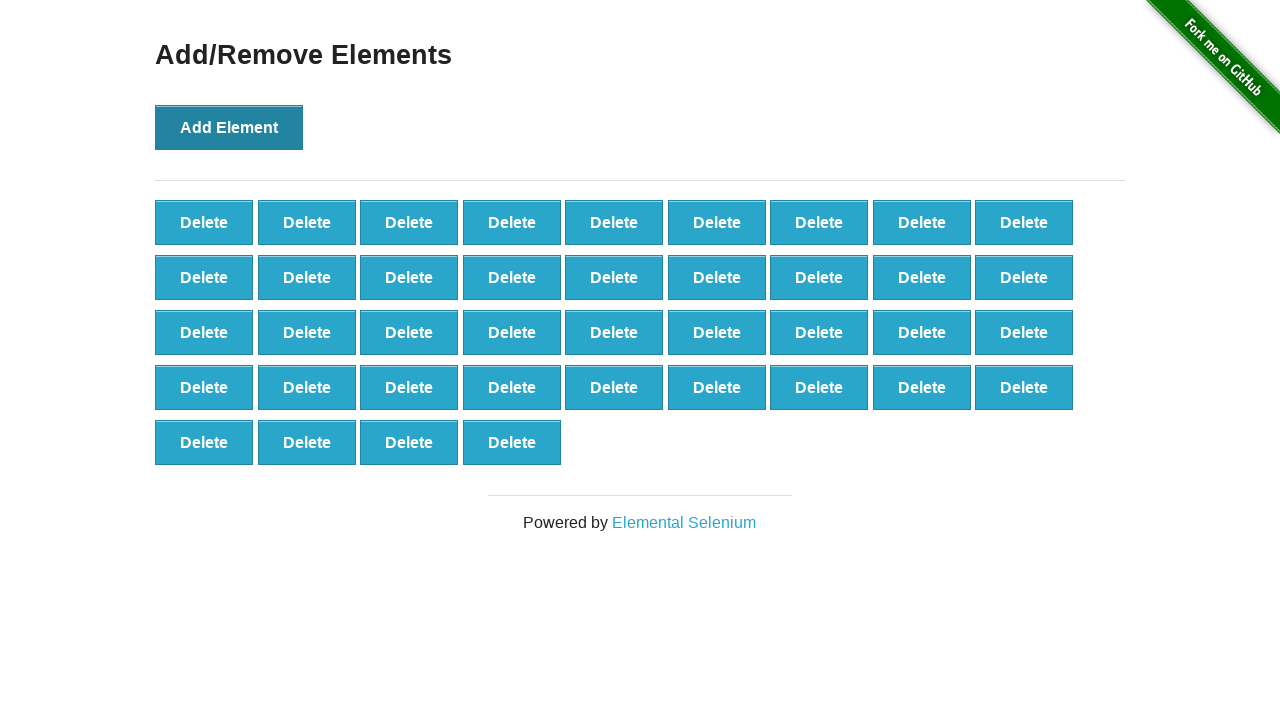

Clicked 'Add Element' button (iteration 41/100) at (229, 127) on button[onclick='addElement()']
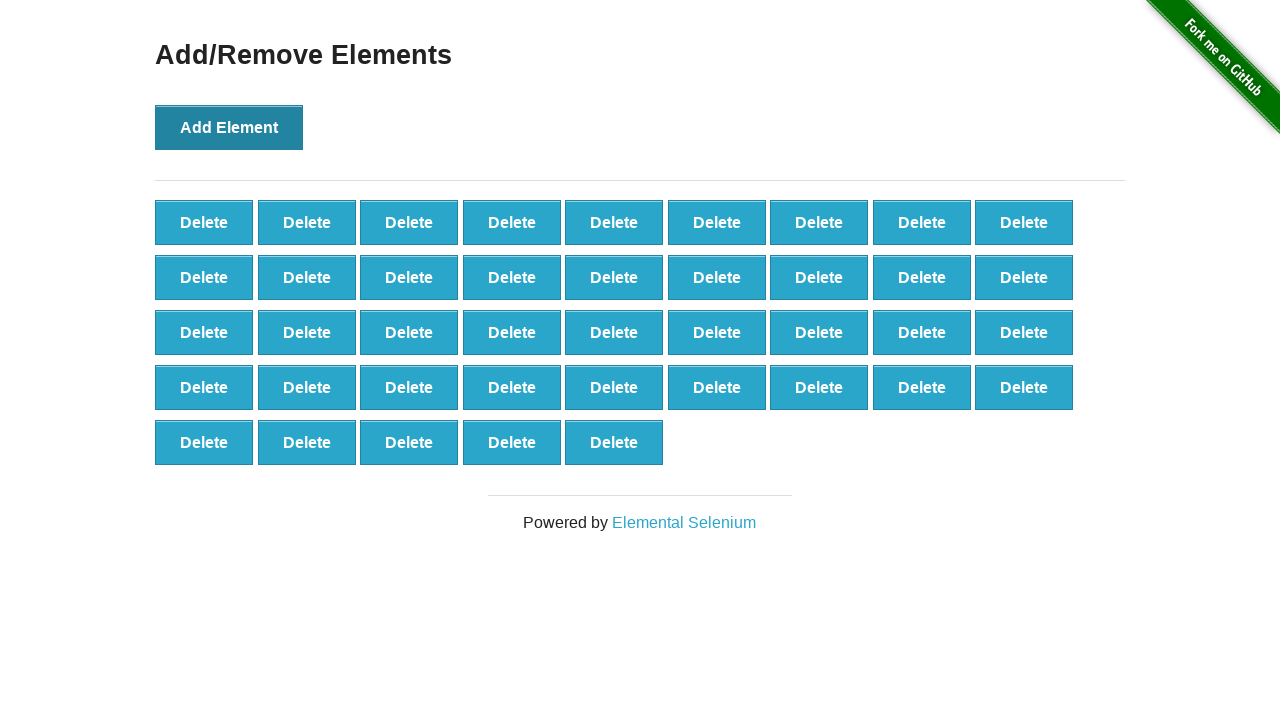

Clicked 'Add Element' button (iteration 42/100) at (229, 127) on button[onclick='addElement()']
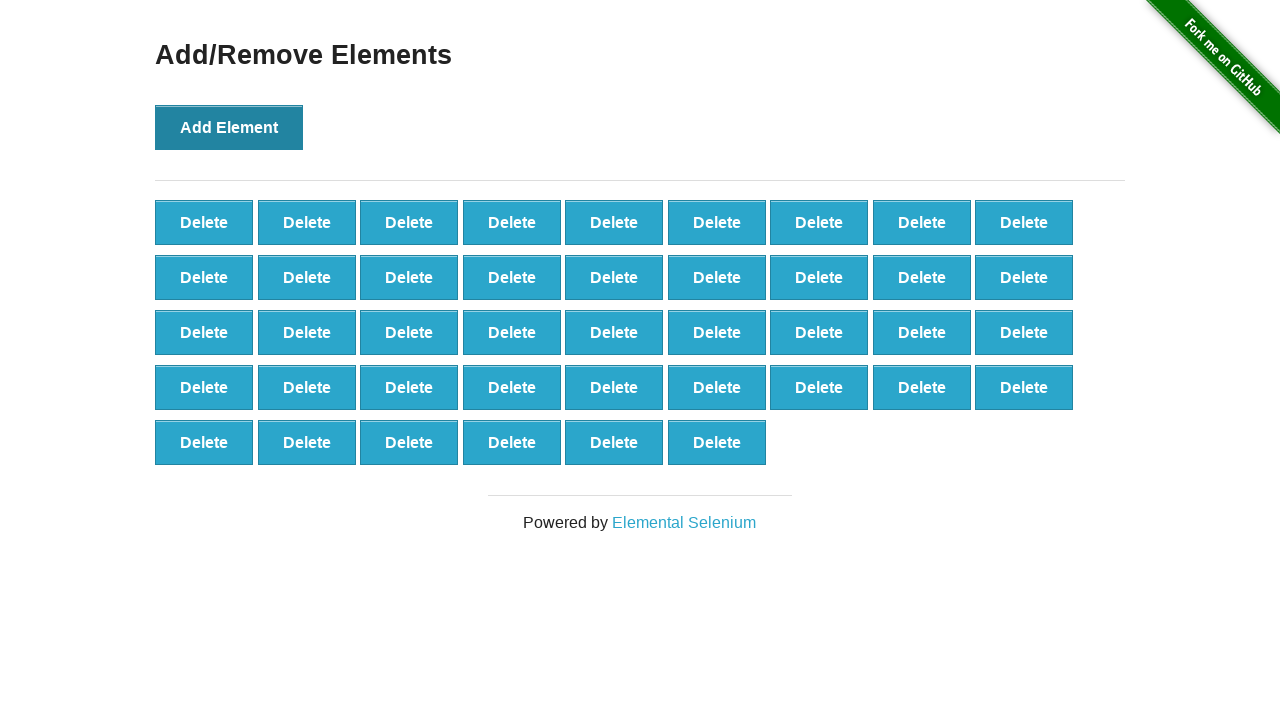

Clicked 'Add Element' button (iteration 43/100) at (229, 127) on button[onclick='addElement()']
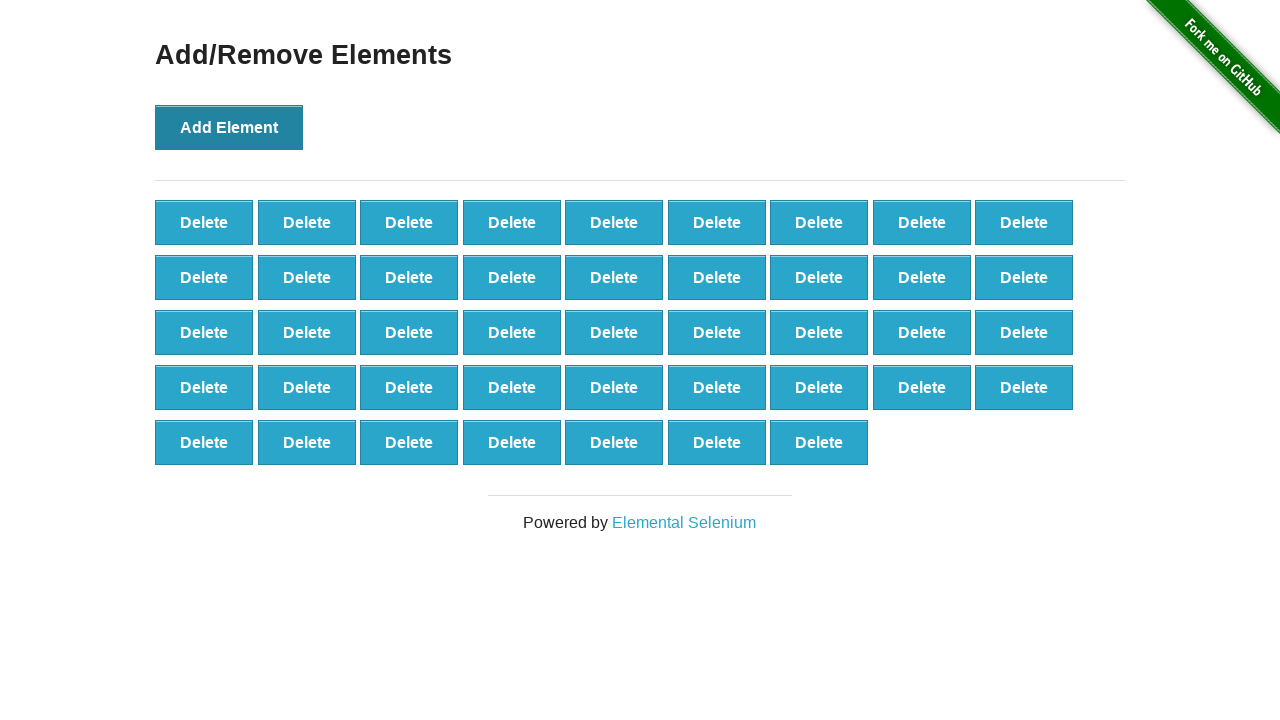

Clicked 'Add Element' button (iteration 44/100) at (229, 127) on button[onclick='addElement()']
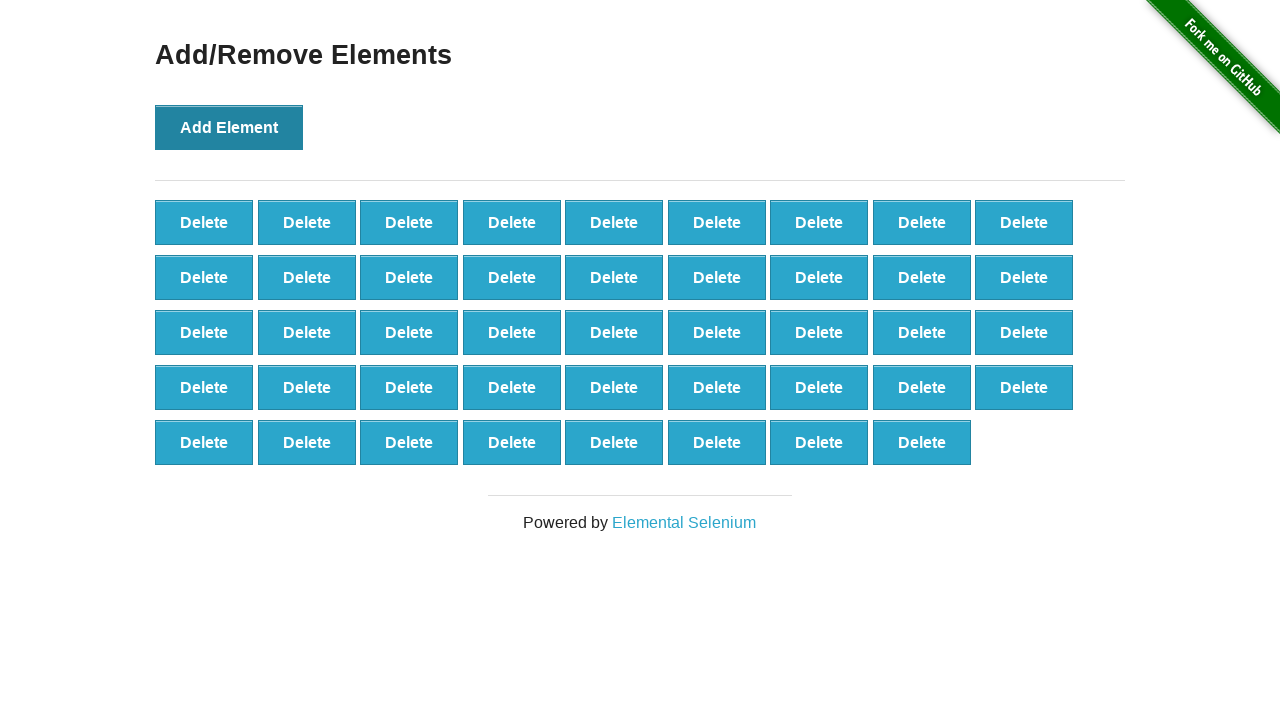

Clicked 'Add Element' button (iteration 45/100) at (229, 127) on button[onclick='addElement()']
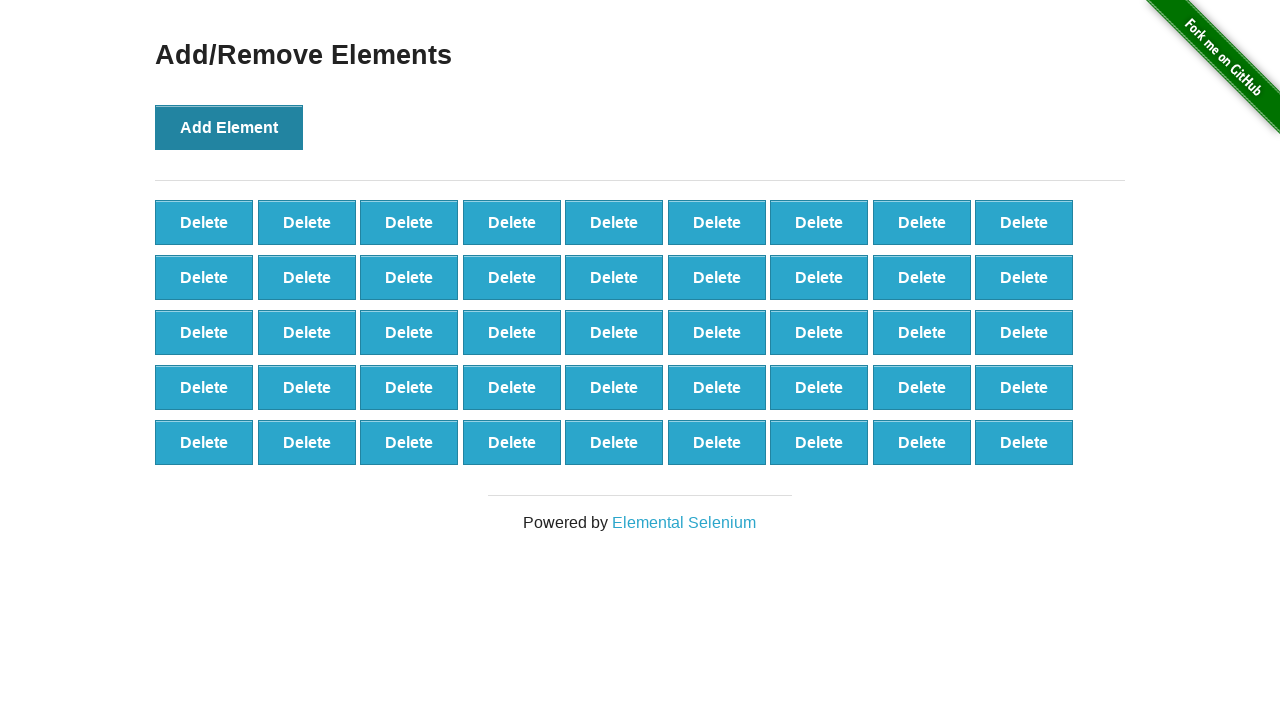

Clicked 'Add Element' button (iteration 46/100) at (229, 127) on button[onclick='addElement()']
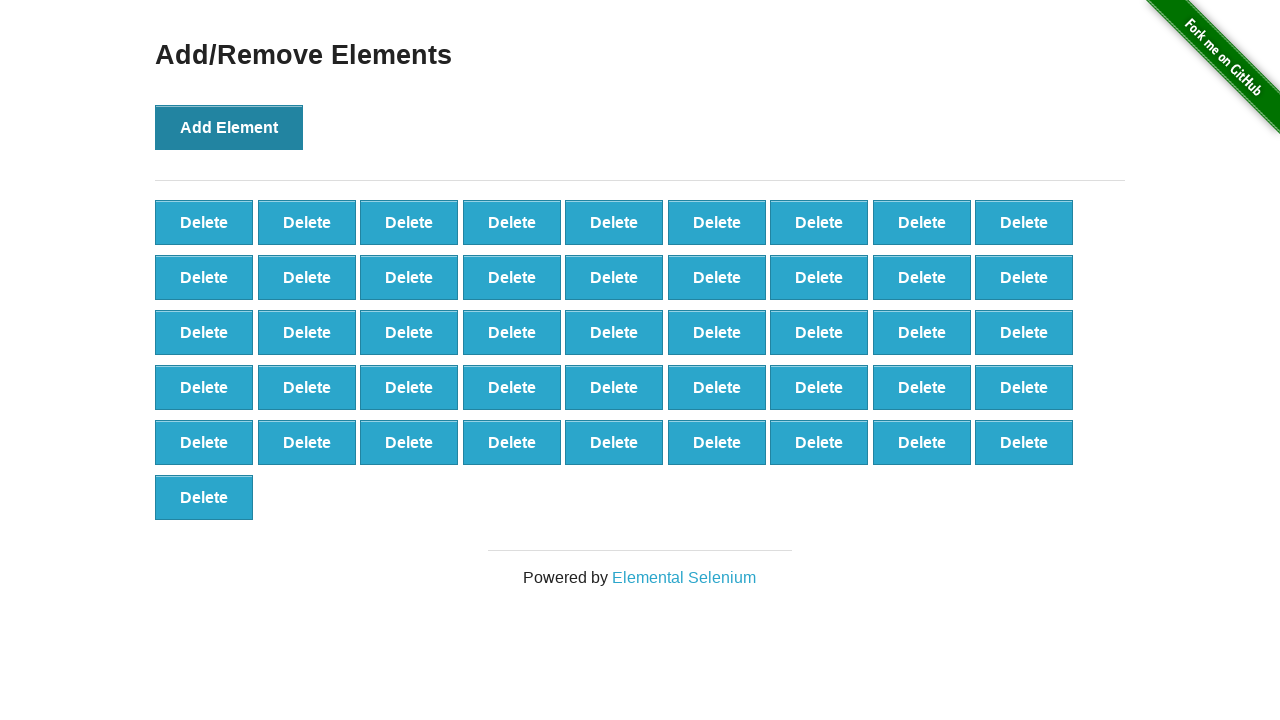

Clicked 'Add Element' button (iteration 47/100) at (229, 127) on button[onclick='addElement()']
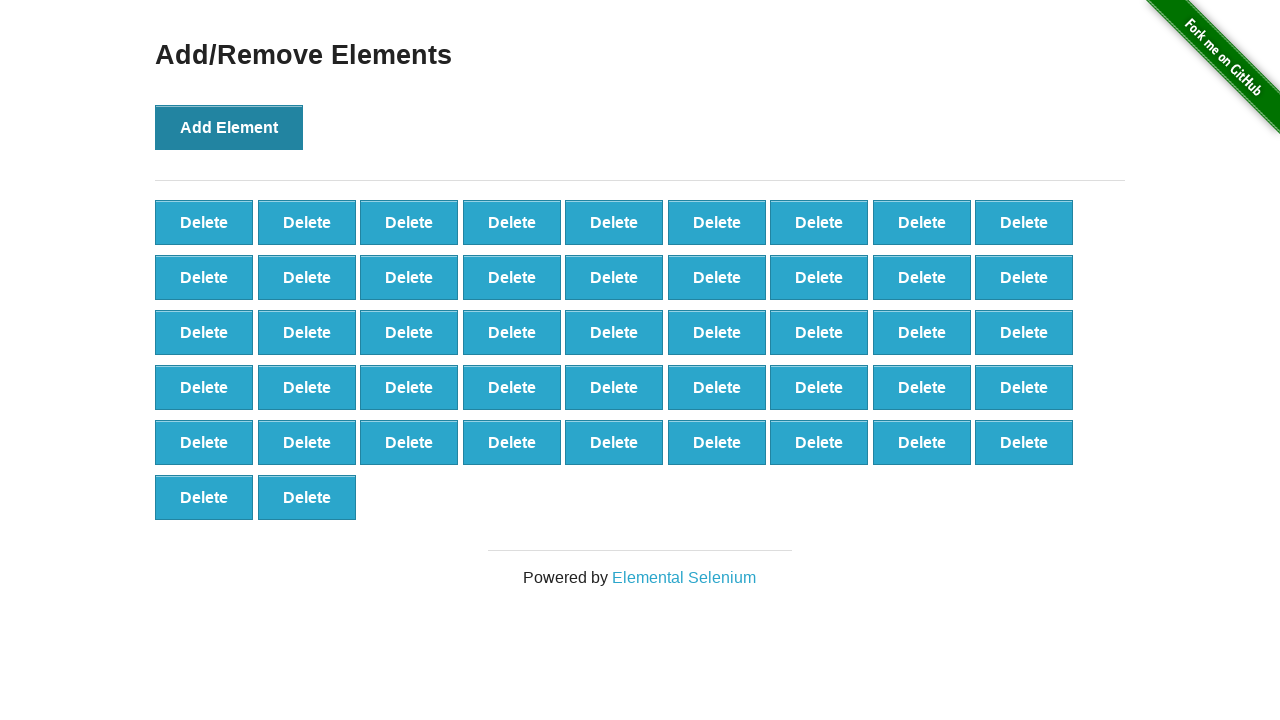

Clicked 'Add Element' button (iteration 48/100) at (229, 127) on button[onclick='addElement()']
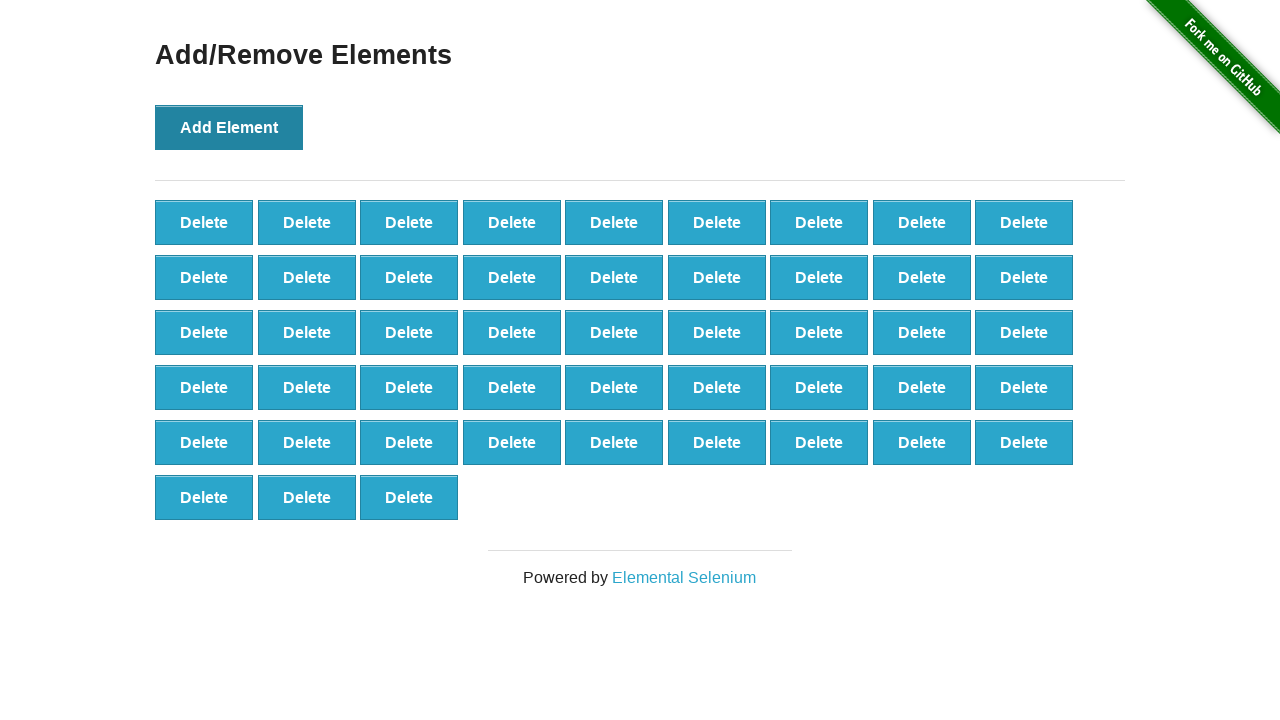

Clicked 'Add Element' button (iteration 49/100) at (229, 127) on button[onclick='addElement()']
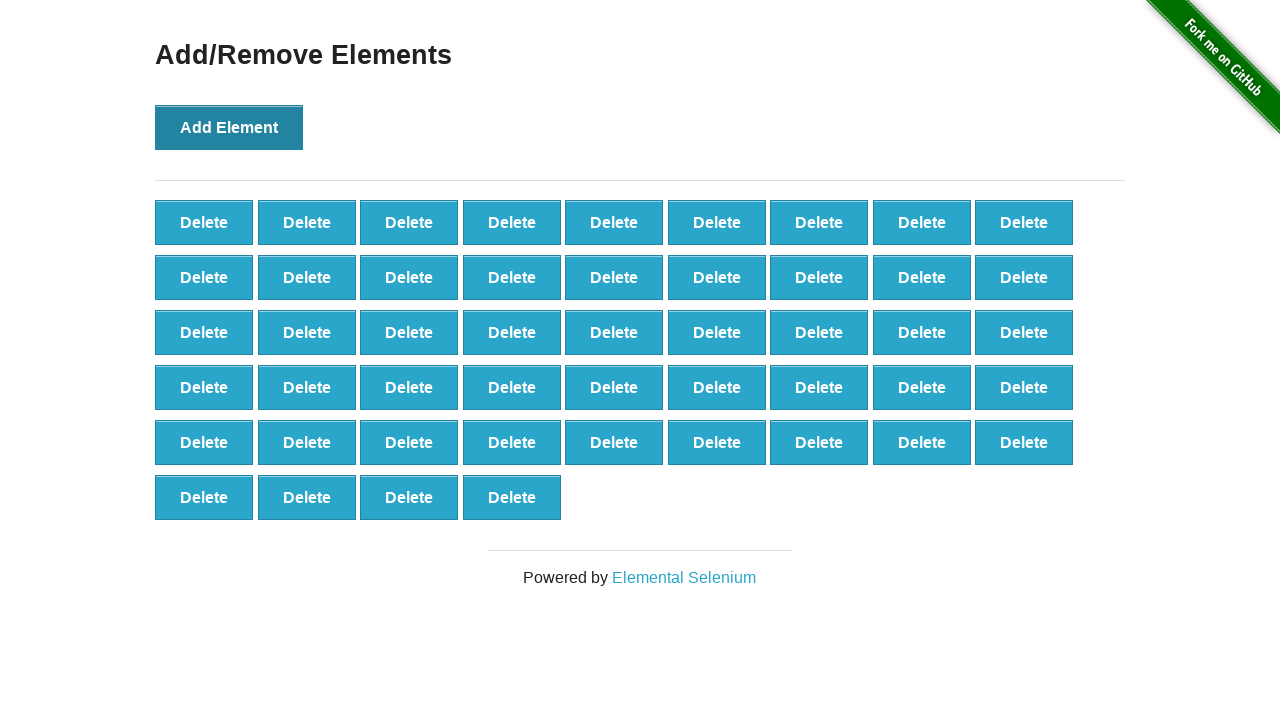

Clicked 'Add Element' button (iteration 50/100) at (229, 127) on button[onclick='addElement()']
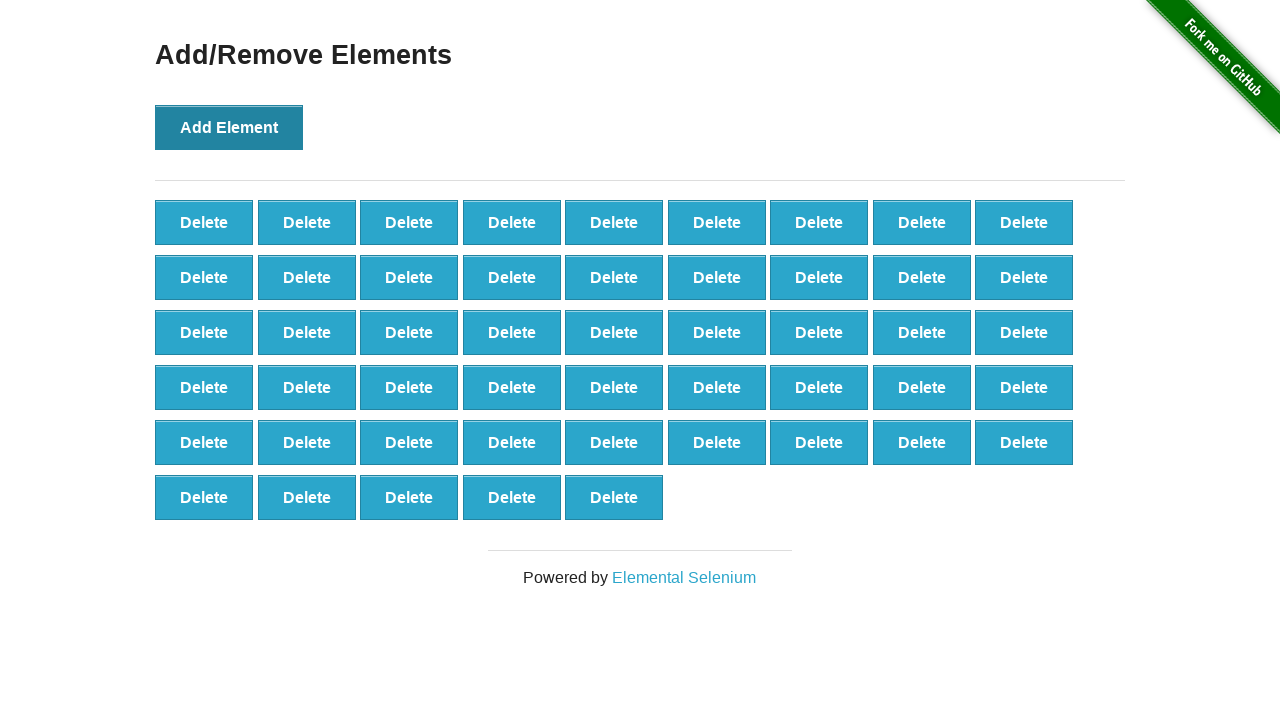

Clicked 'Add Element' button (iteration 51/100) at (229, 127) on button[onclick='addElement()']
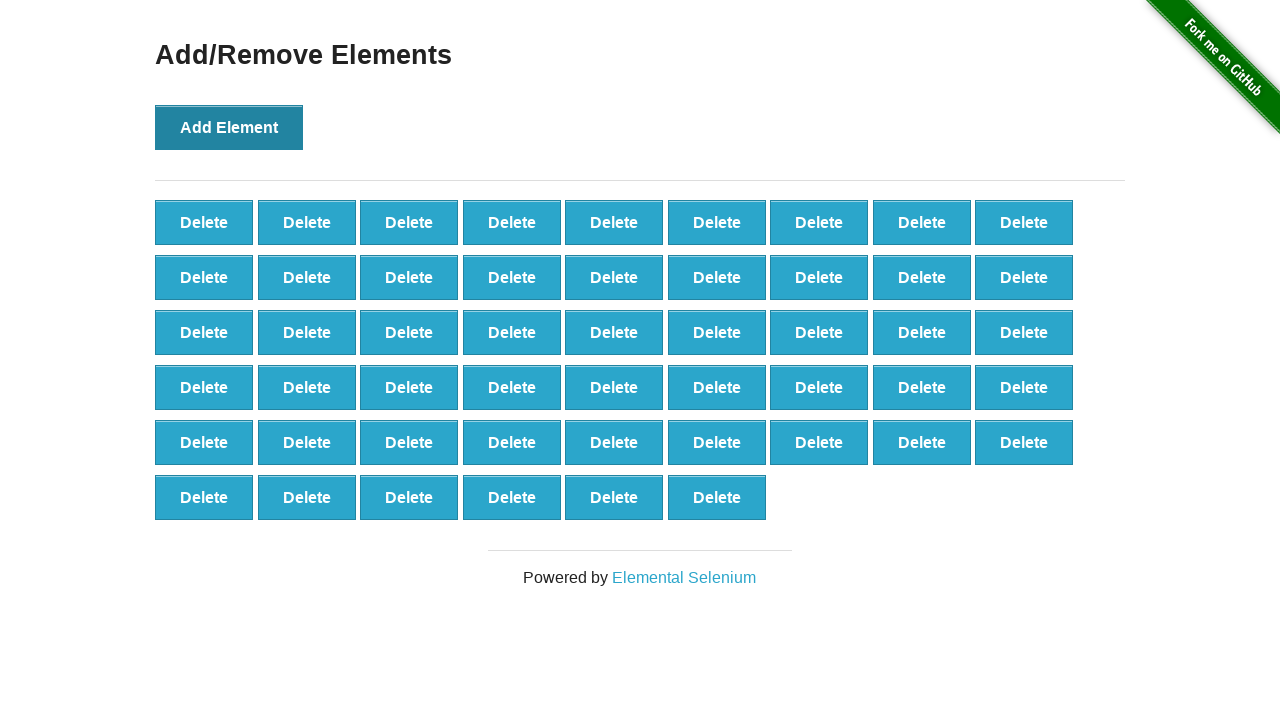

Clicked 'Add Element' button (iteration 52/100) at (229, 127) on button[onclick='addElement()']
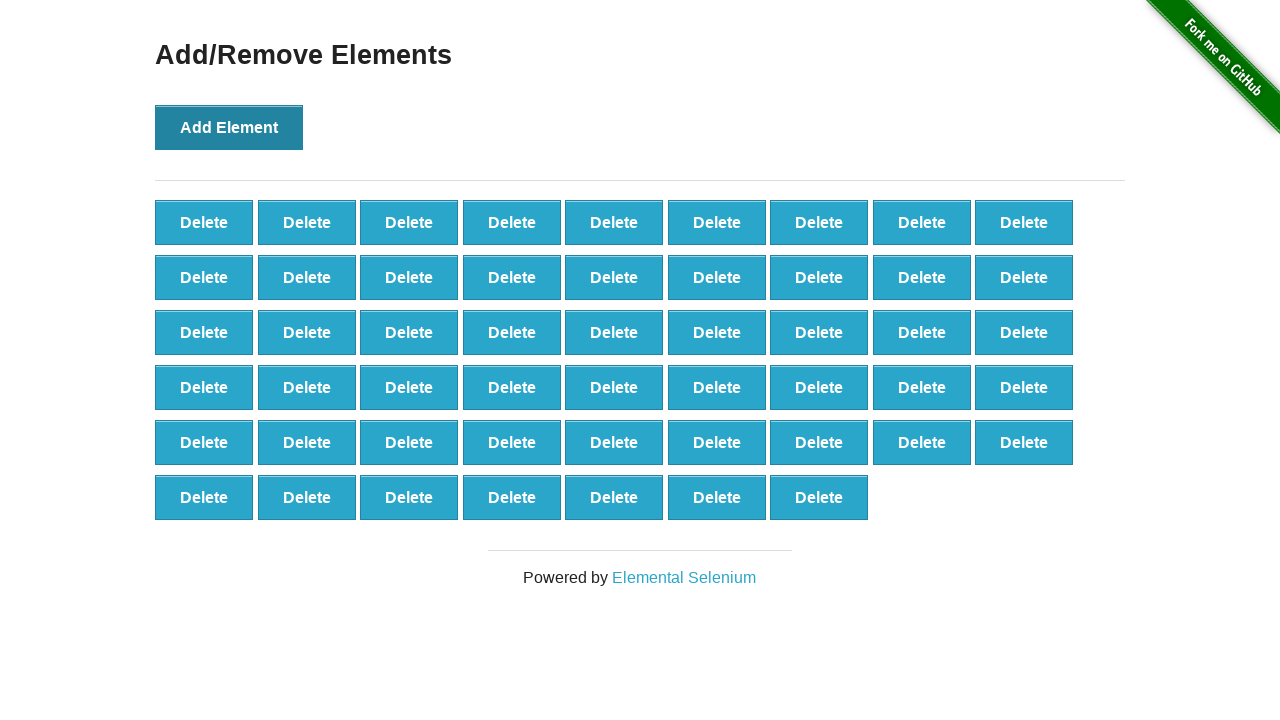

Clicked 'Add Element' button (iteration 53/100) at (229, 127) on button[onclick='addElement()']
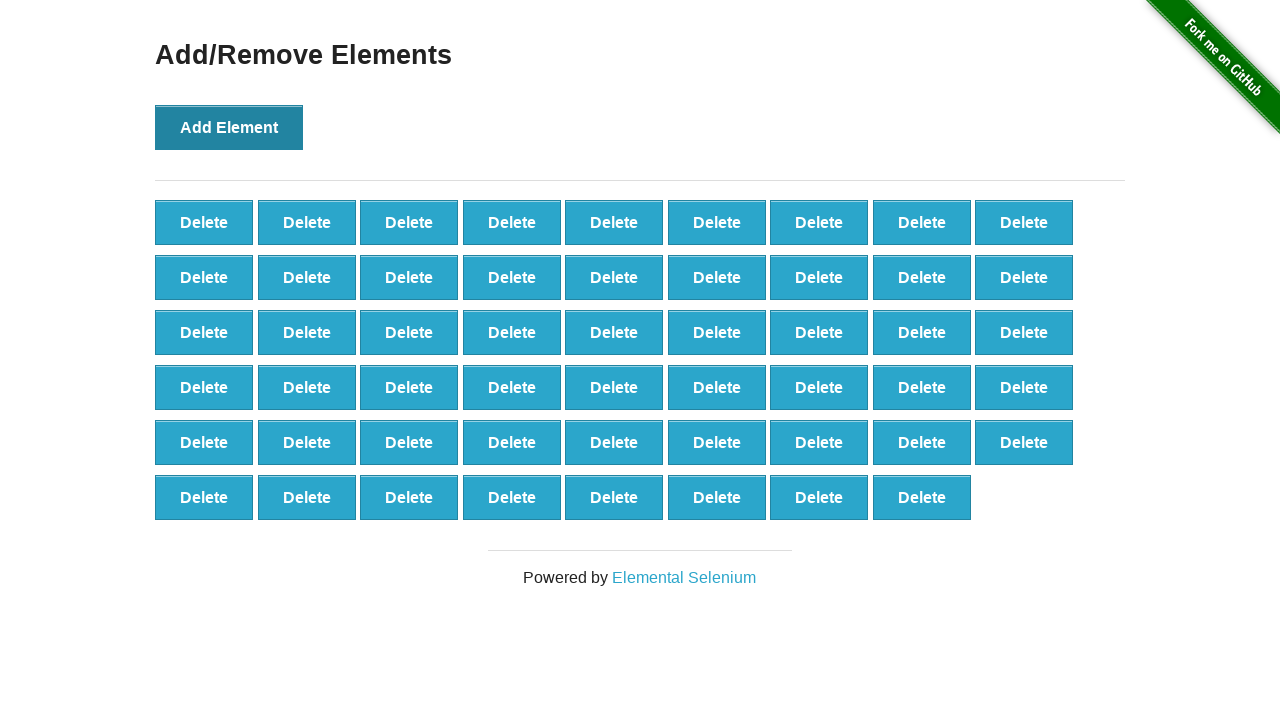

Clicked 'Add Element' button (iteration 54/100) at (229, 127) on button[onclick='addElement()']
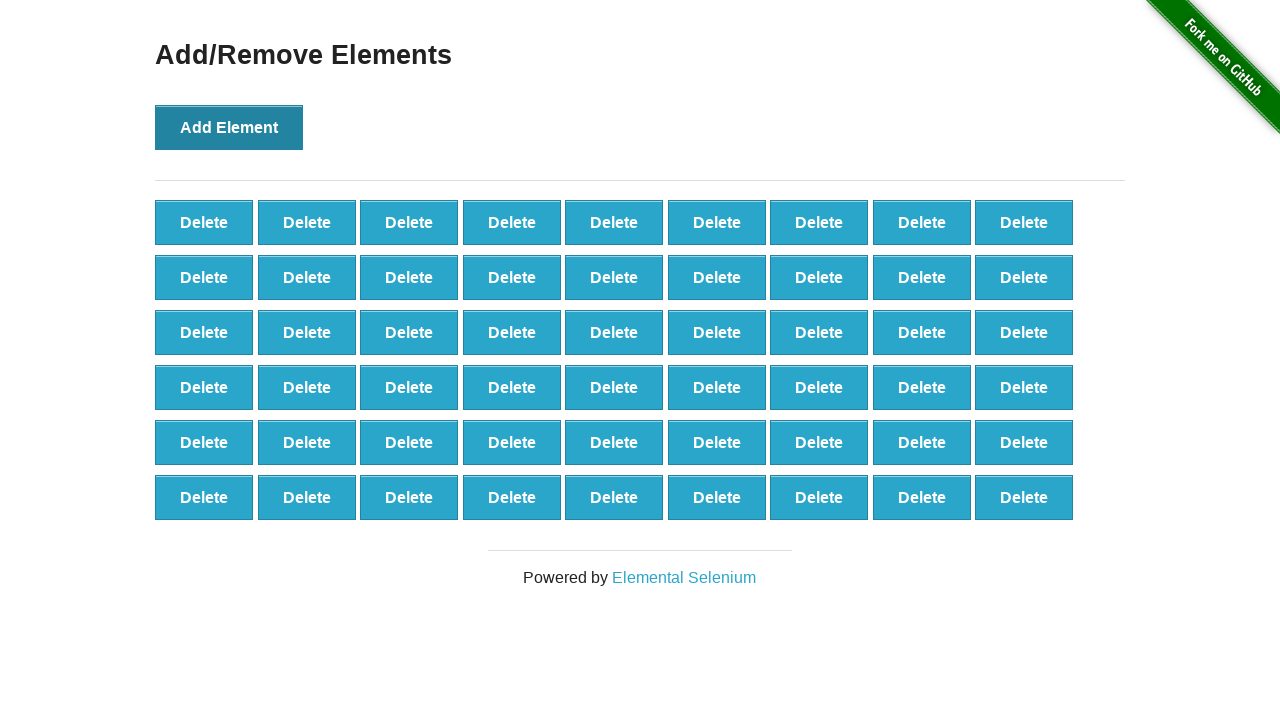

Clicked 'Add Element' button (iteration 55/100) at (229, 127) on button[onclick='addElement()']
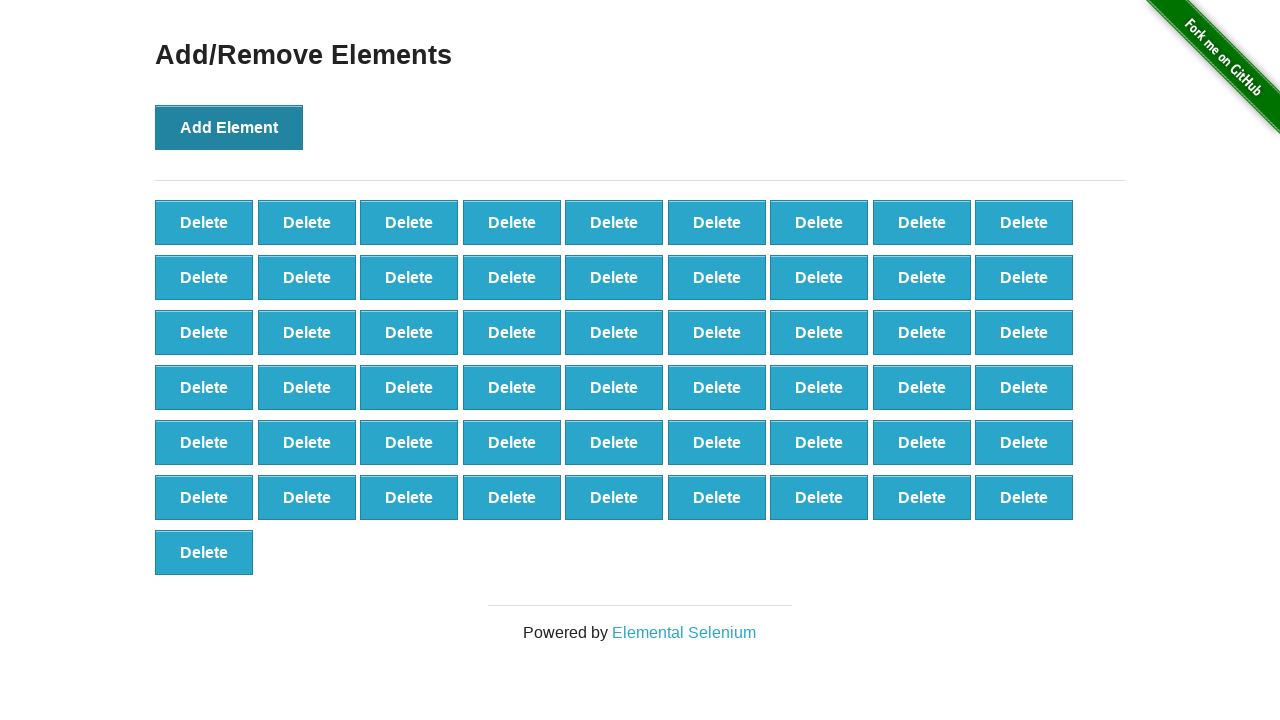

Clicked 'Add Element' button (iteration 56/100) at (229, 127) on button[onclick='addElement()']
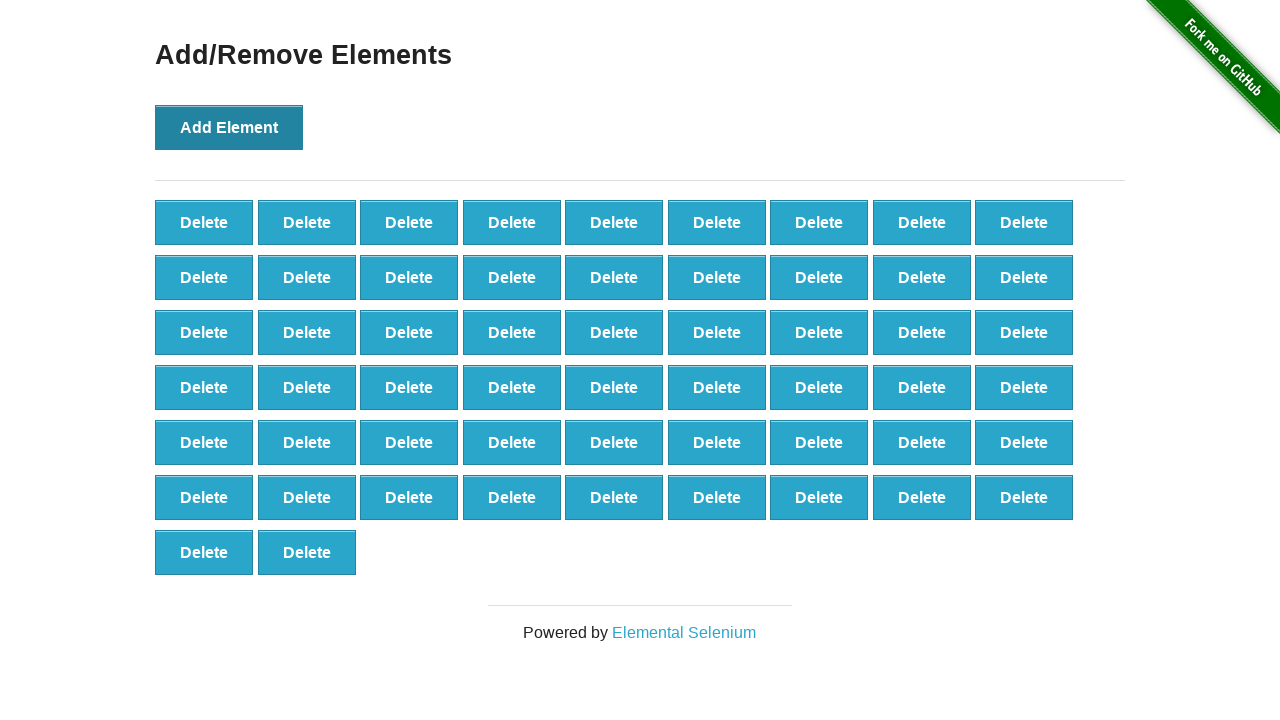

Clicked 'Add Element' button (iteration 57/100) at (229, 127) on button[onclick='addElement()']
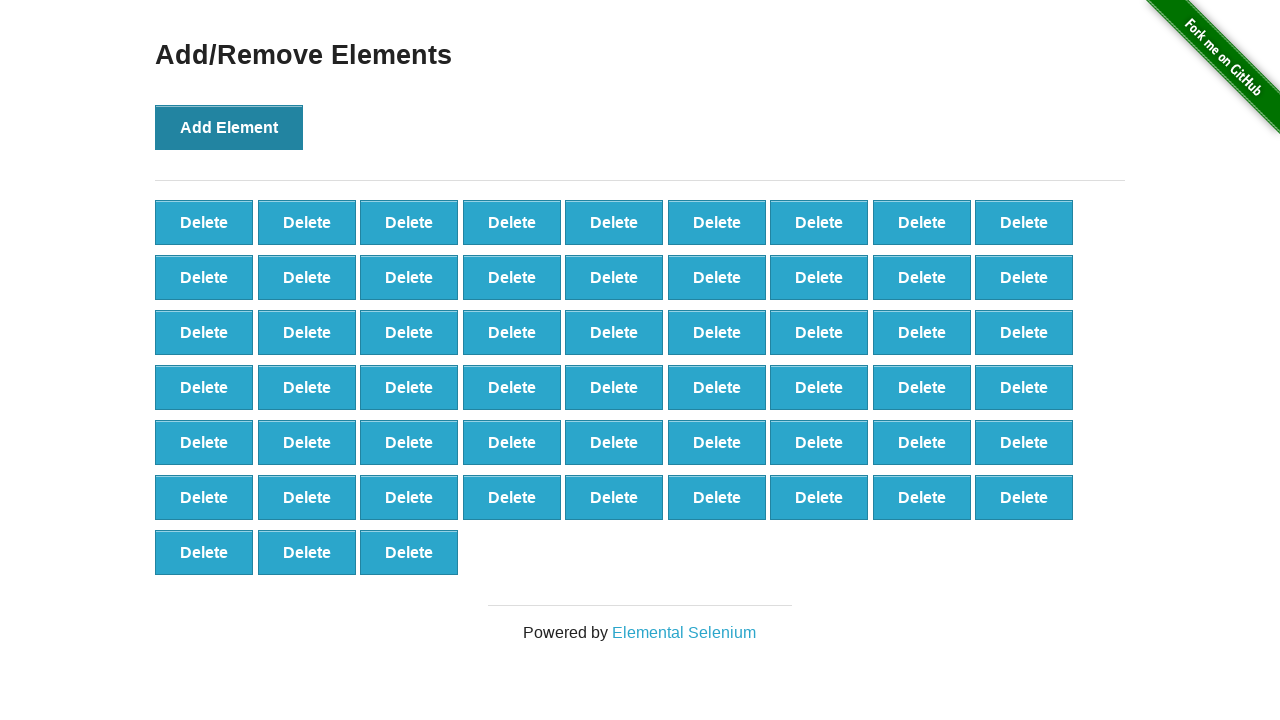

Clicked 'Add Element' button (iteration 58/100) at (229, 127) on button[onclick='addElement()']
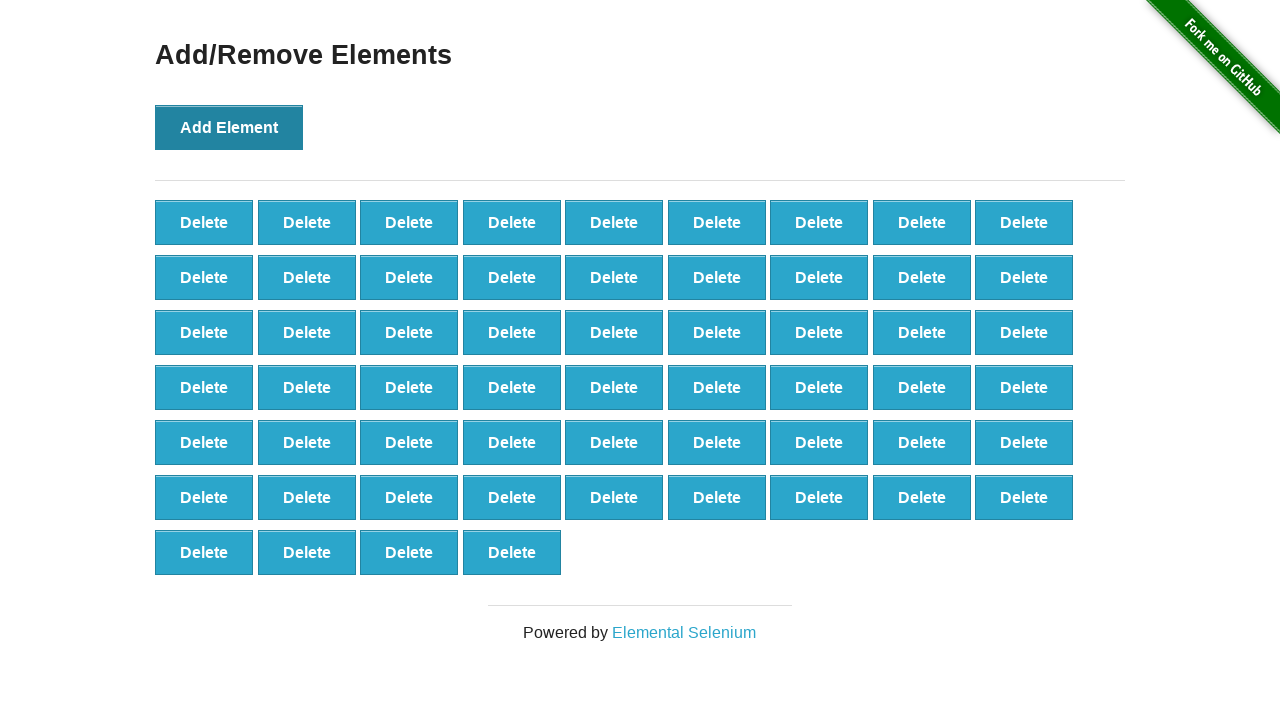

Clicked 'Add Element' button (iteration 59/100) at (229, 127) on button[onclick='addElement()']
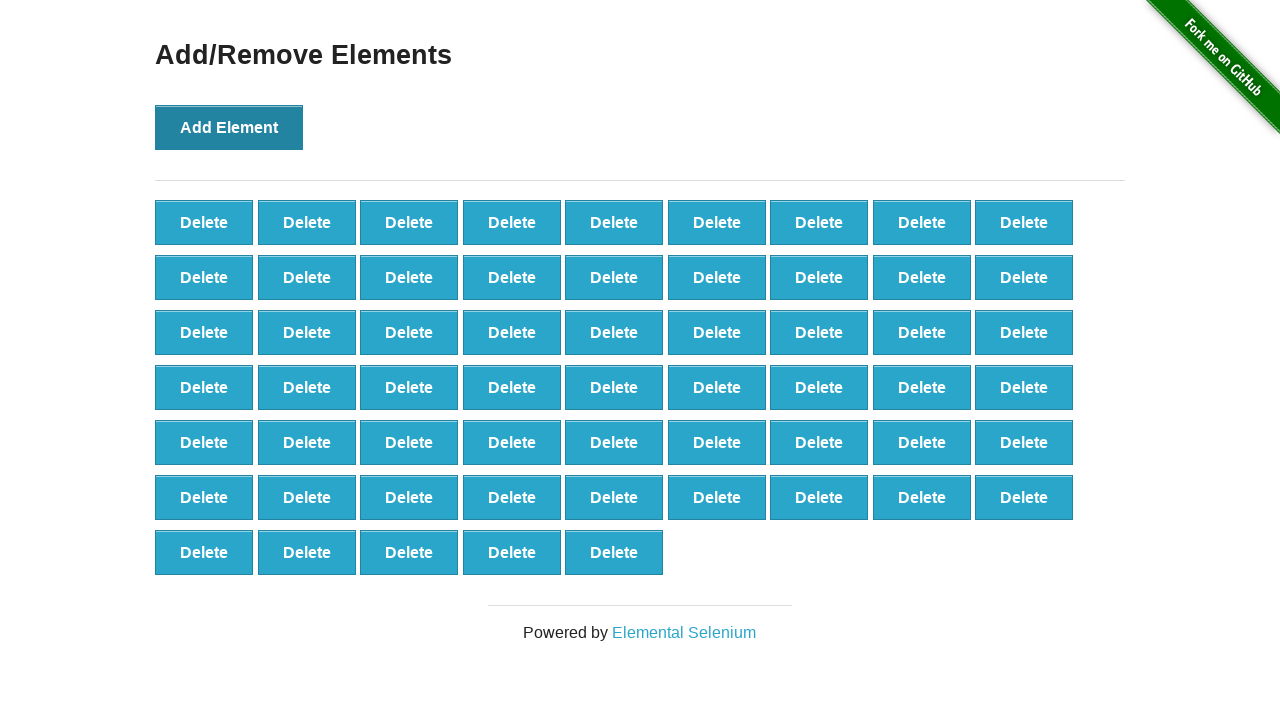

Clicked 'Add Element' button (iteration 60/100) at (229, 127) on button[onclick='addElement()']
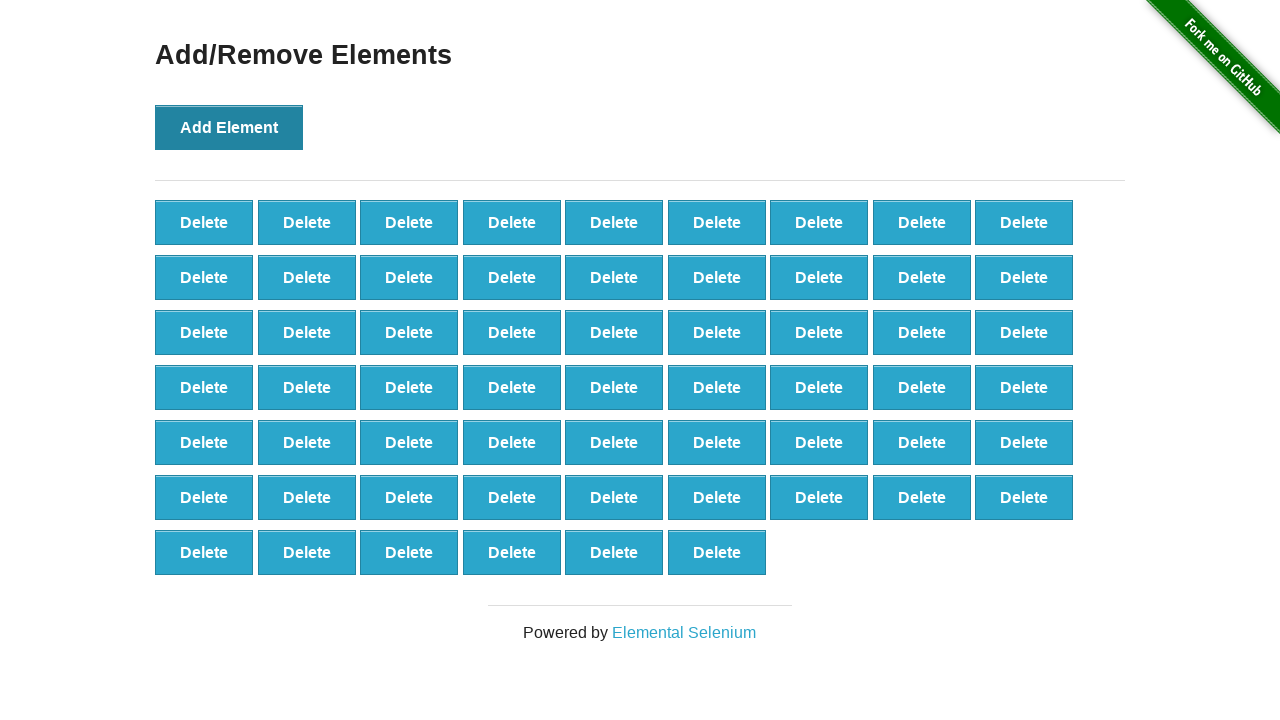

Clicked 'Add Element' button (iteration 61/100) at (229, 127) on button[onclick='addElement()']
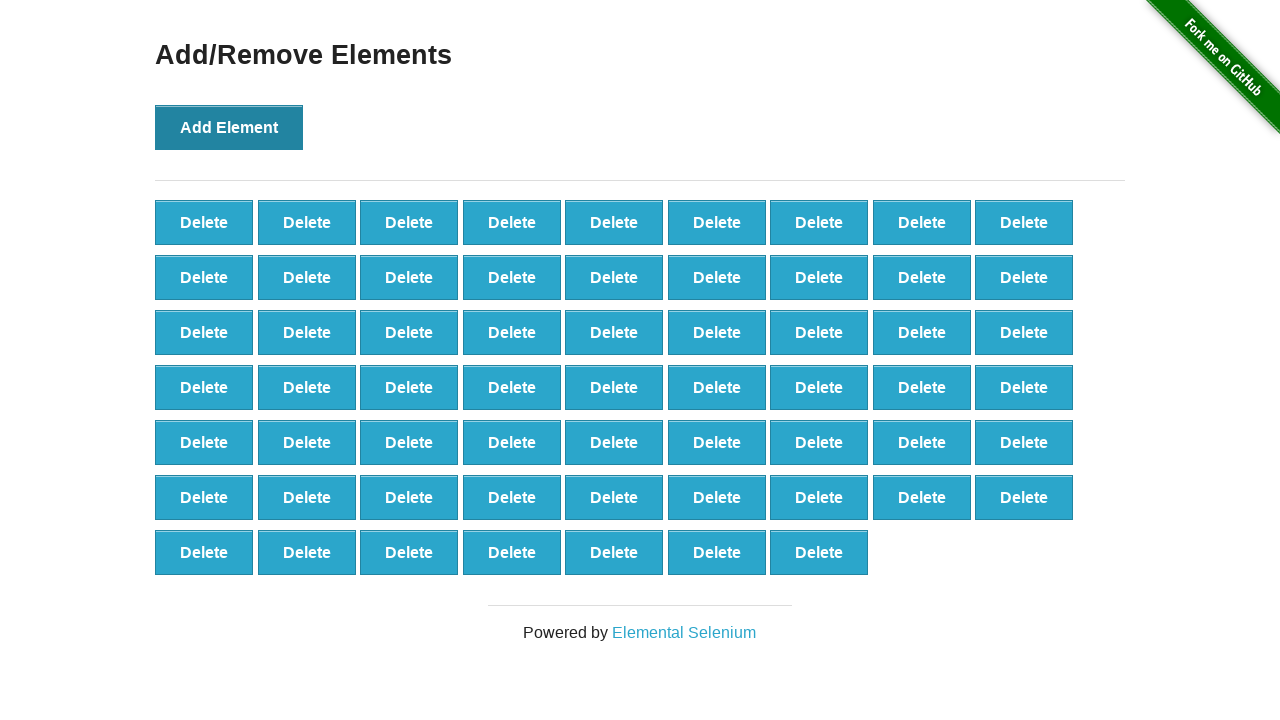

Clicked 'Add Element' button (iteration 62/100) at (229, 127) on button[onclick='addElement()']
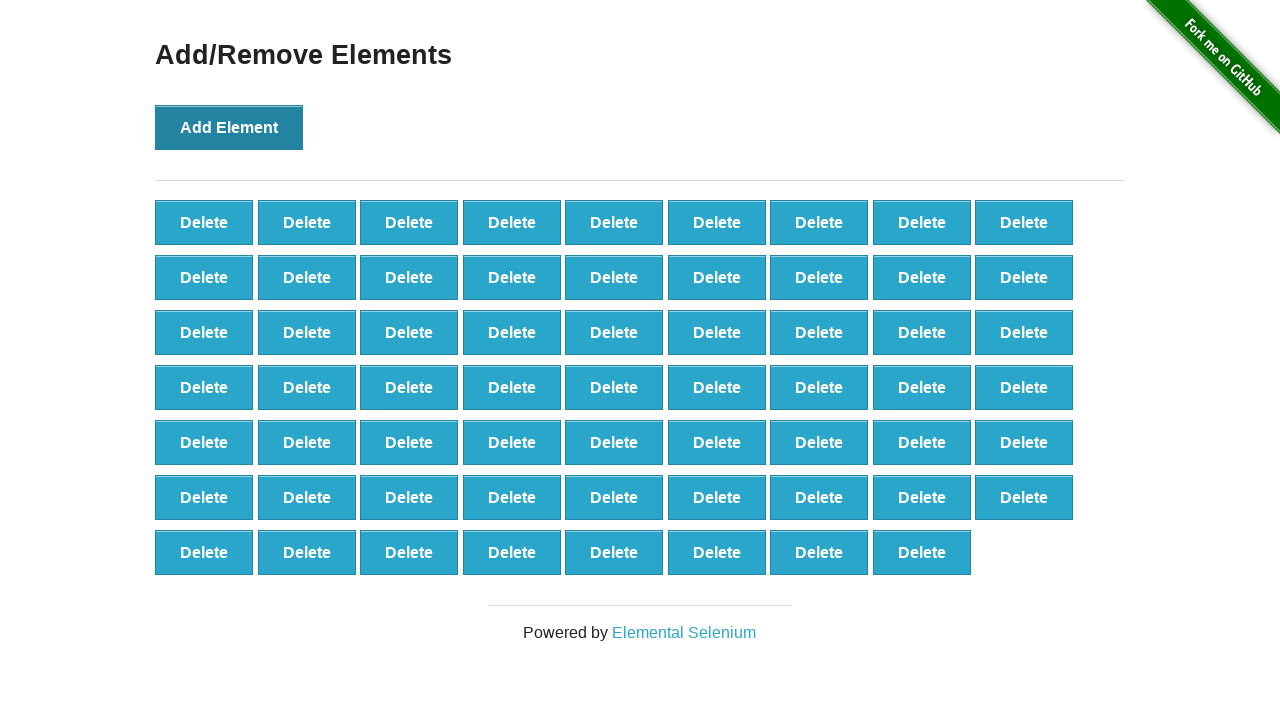

Clicked 'Add Element' button (iteration 63/100) at (229, 127) on button[onclick='addElement()']
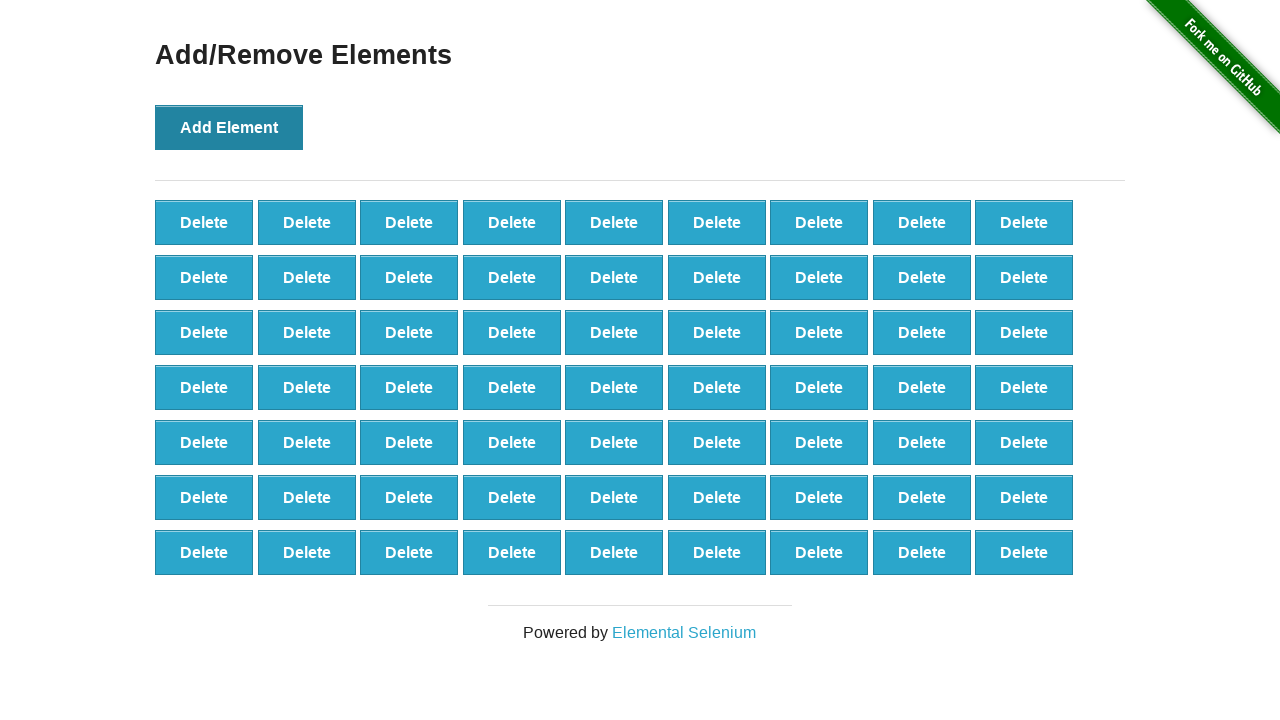

Clicked 'Add Element' button (iteration 64/100) at (229, 127) on button[onclick='addElement()']
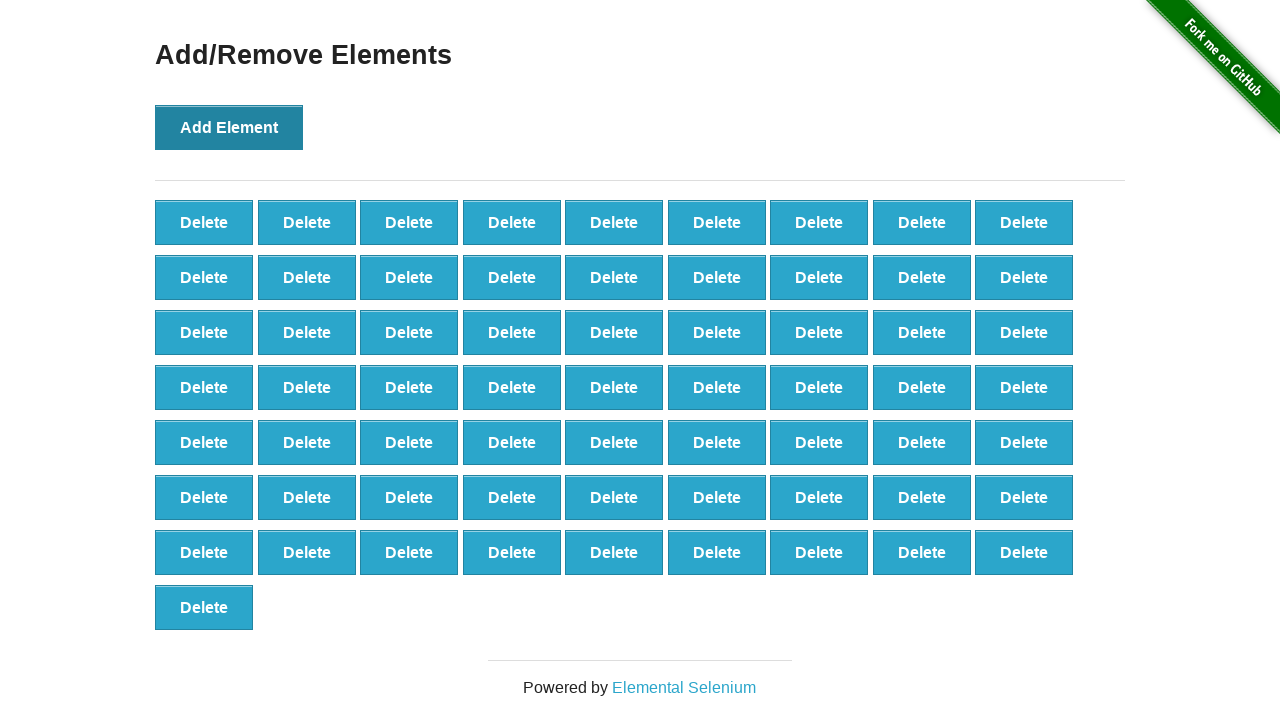

Clicked 'Add Element' button (iteration 65/100) at (229, 127) on button[onclick='addElement()']
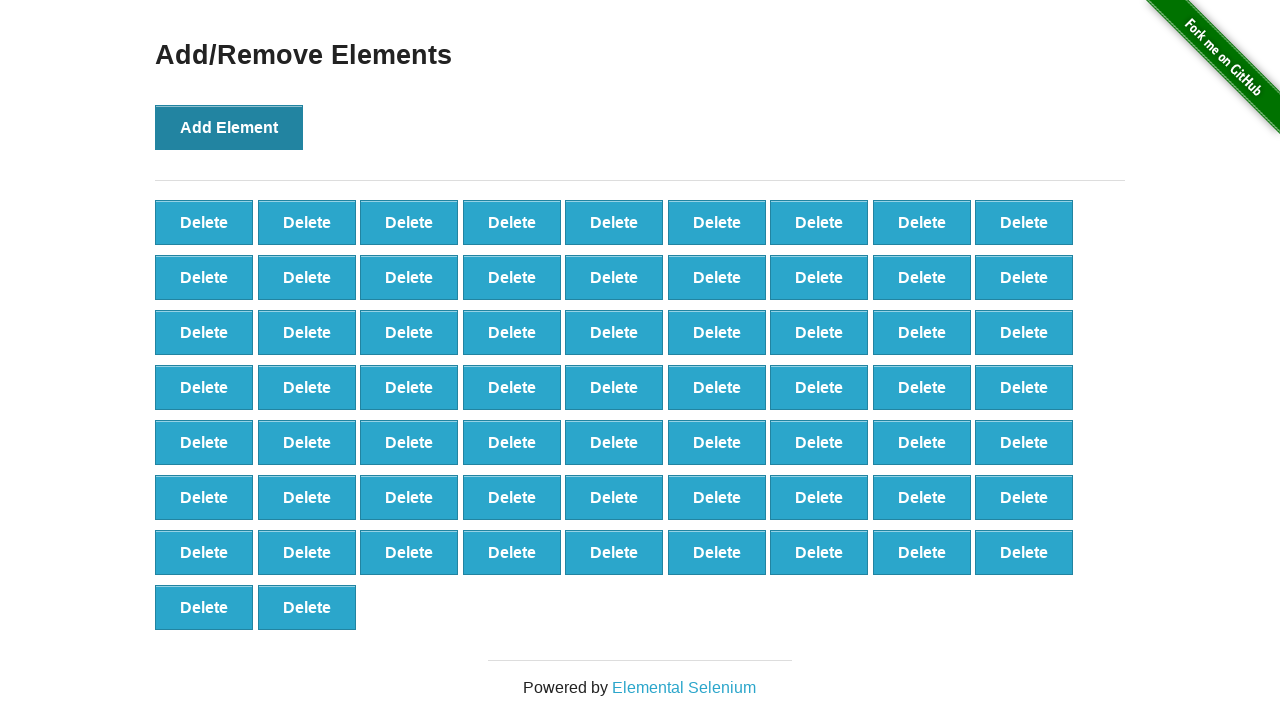

Clicked 'Add Element' button (iteration 66/100) at (229, 127) on button[onclick='addElement()']
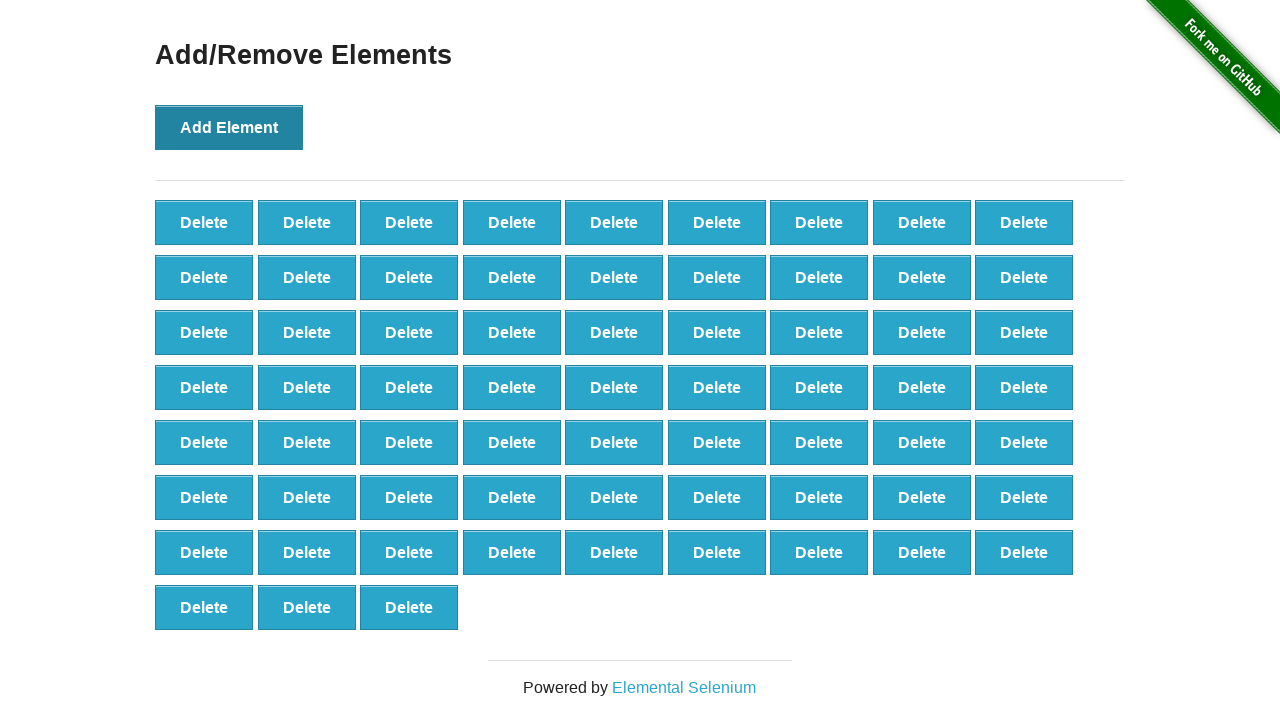

Clicked 'Add Element' button (iteration 67/100) at (229, 127) on button[onclick='addElement()']
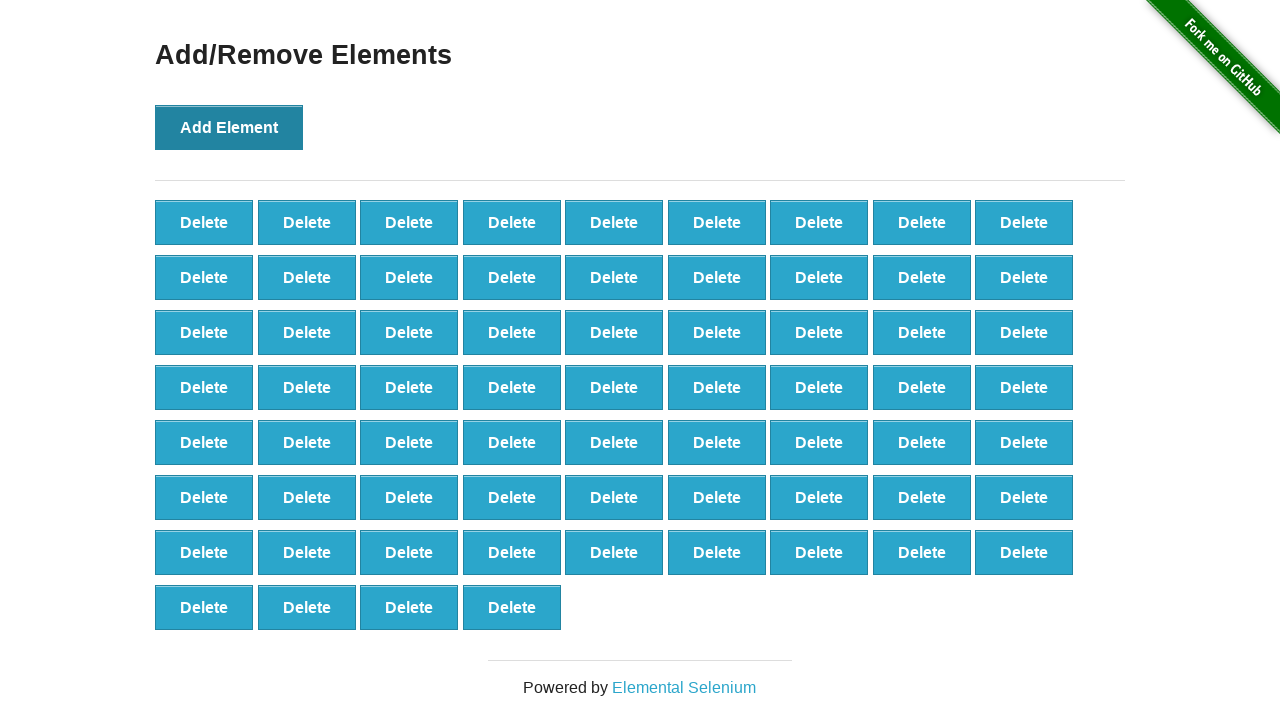

Clicked 'Add Element' button (iteration 68/100) at (229, 127) on button[onclick='addElement()']
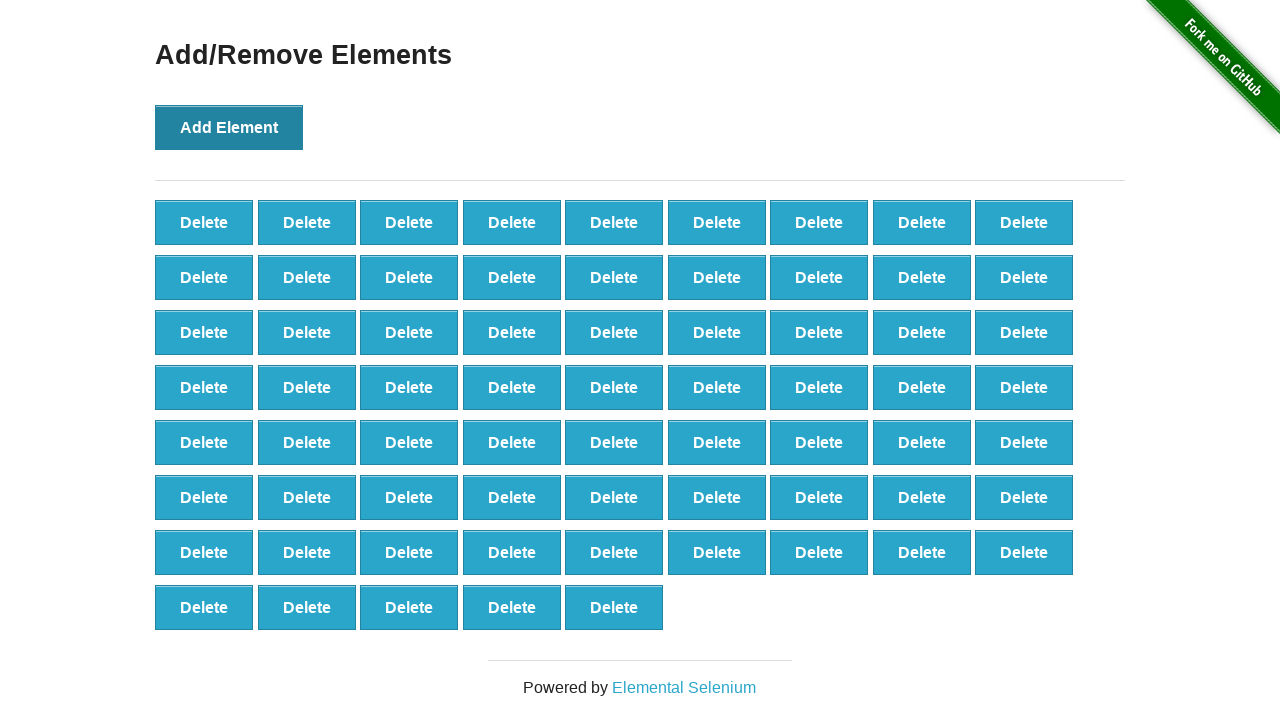

Clicked 'Add Element' button (iteration 69/100) at (229, 127) on button[onclick='addElement()']
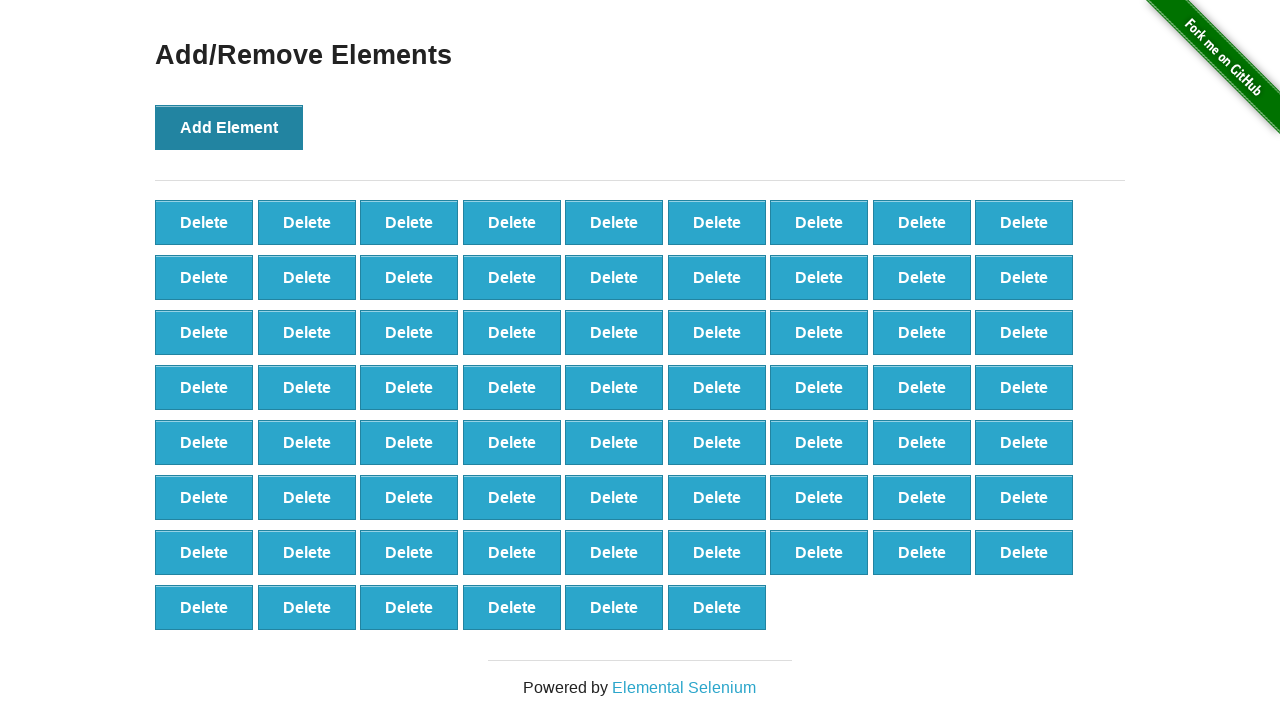

Clicked 'Add Element' button (iteration 70/100) at (229, 127) on button[onclick='addElement()']
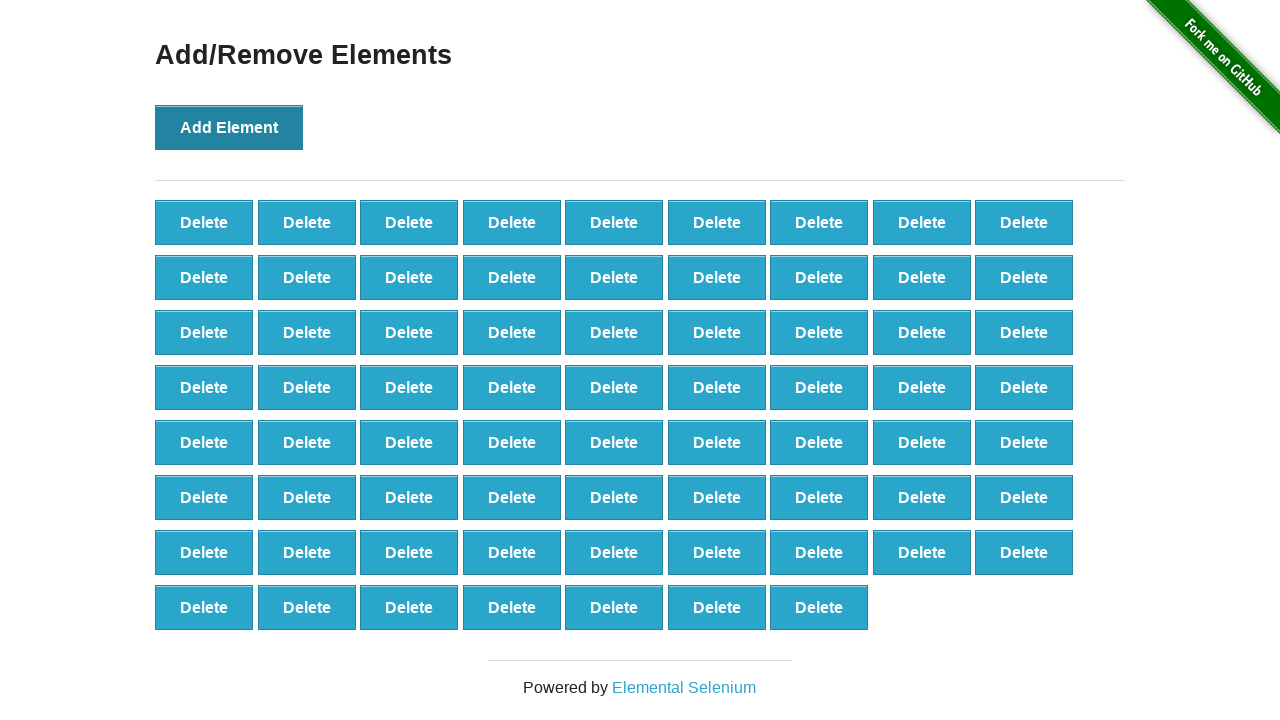

Clicked 'Add Element' button (iteration 71/100) at (229, 127) on button[onclick='addElement()']
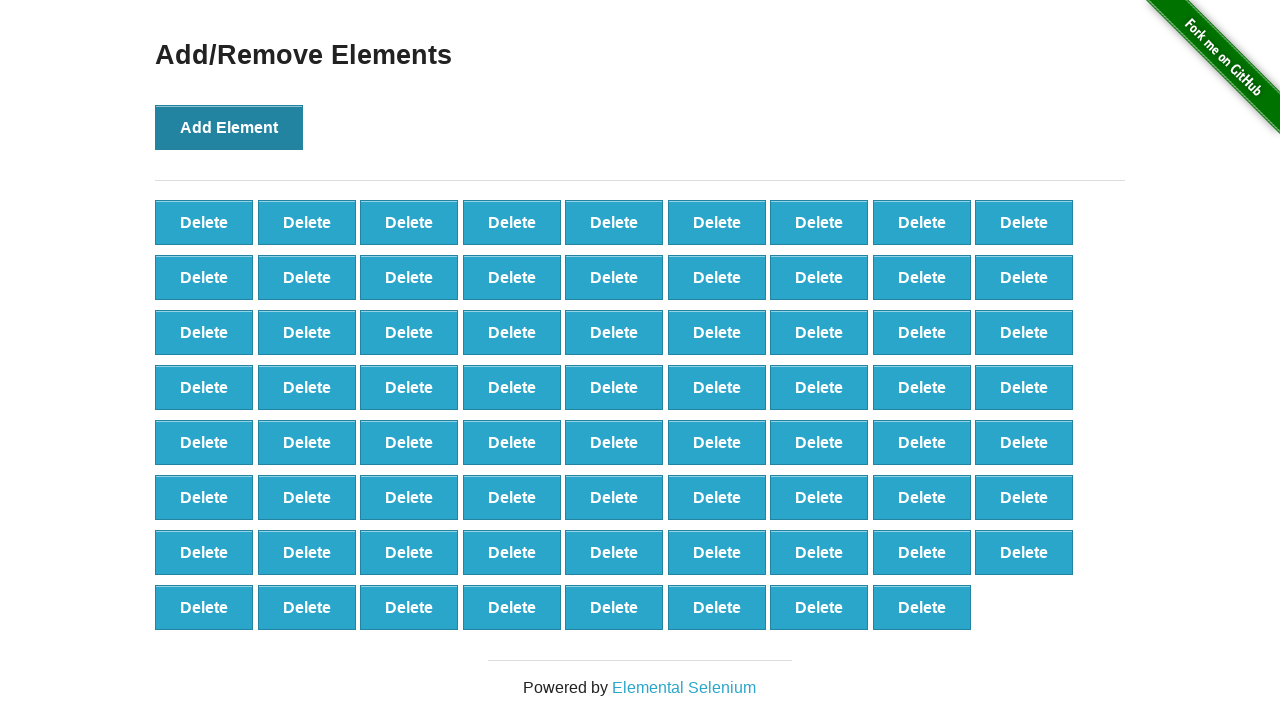

Clicked 'Add Element' button (iteration 72/100) at (229, 127) on button[onclick='addElement()']
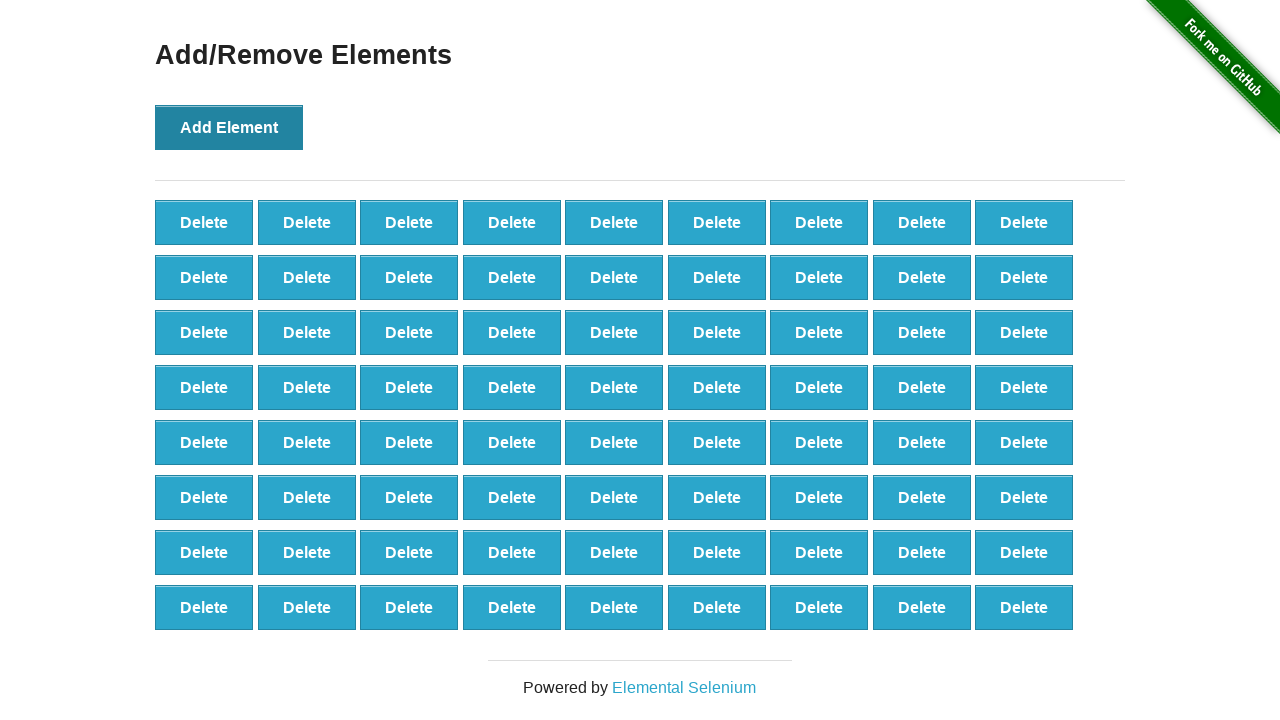

Clicked 'Add Element' button (iteration 73/100) at (229, 127) on button[onclick='addElement()']
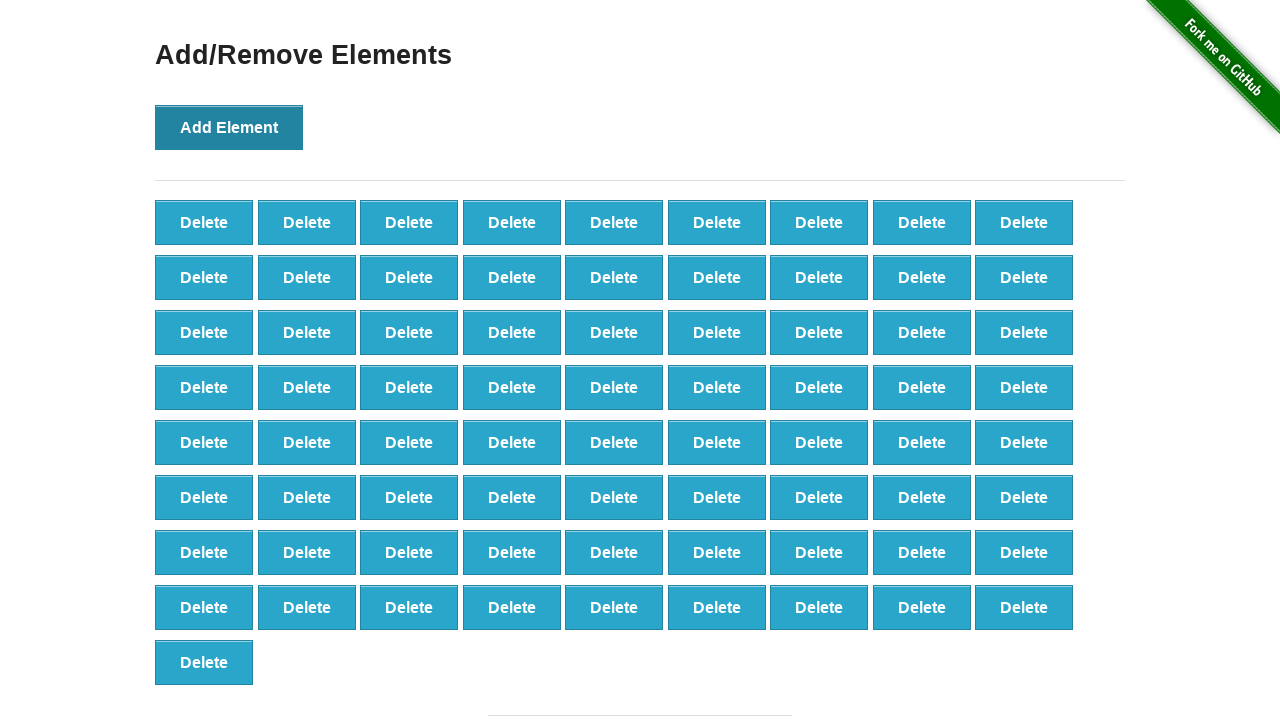

Clicked 'Add Element' button (iteration 74/100) at (229, 127) on button[onclick='addElement()']
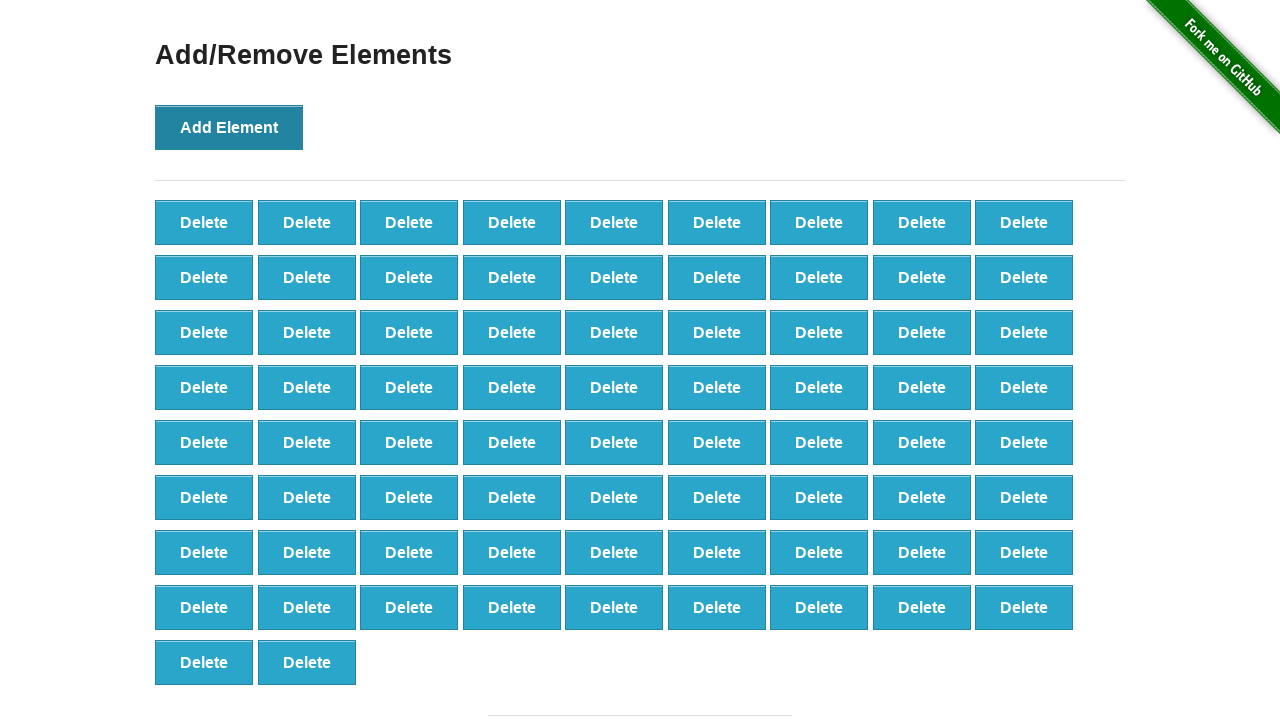

Clicked 'Add Element' button (iteration 75/100) at (229, 127) on button[onclick='addElement()']
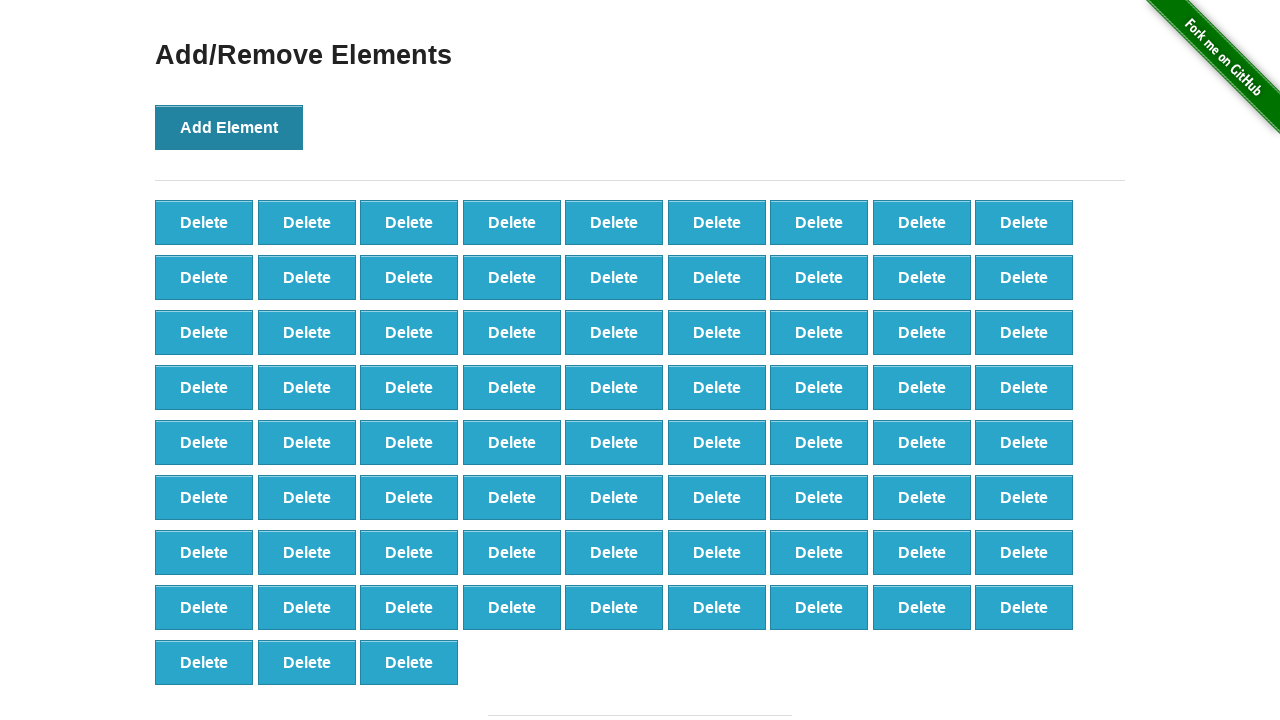

Clicked 'Add Element' button (iteration 76/100) at (229, 127) on button[onclick='addElement()']
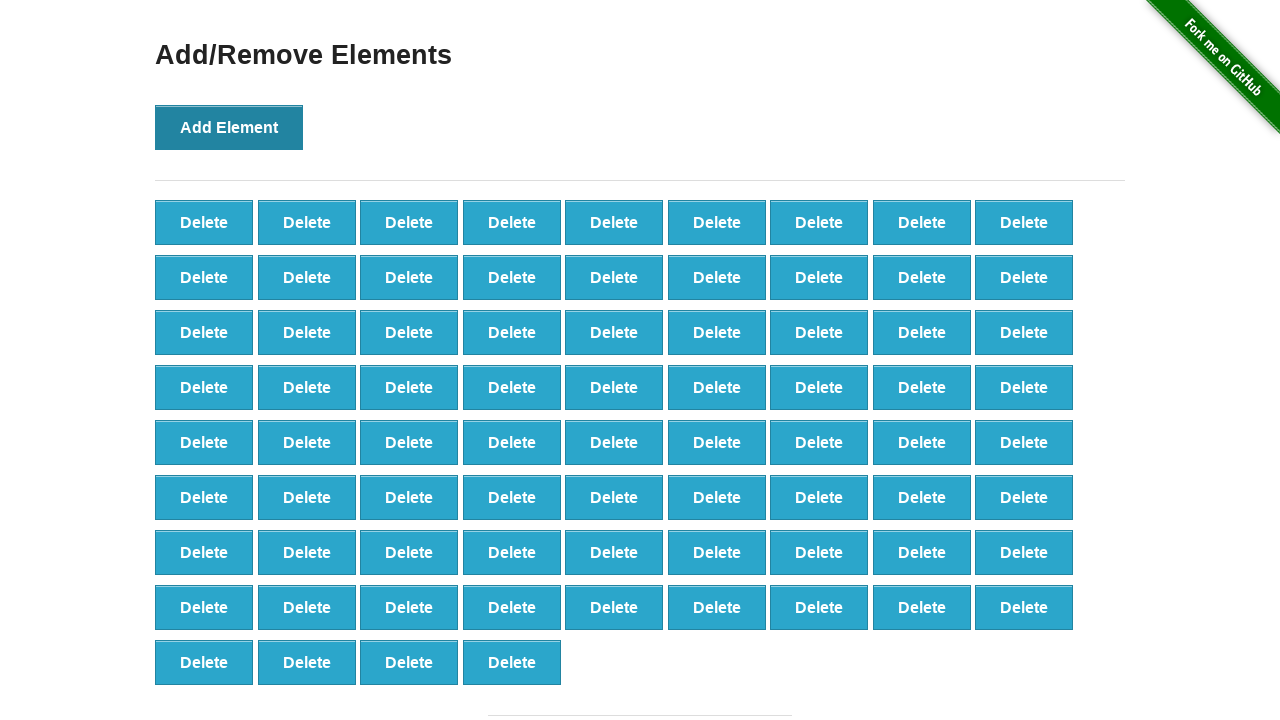

Clicked 'Add Element' button (iteration 77/100) at (229, 127) on button[onclick='addElement()']
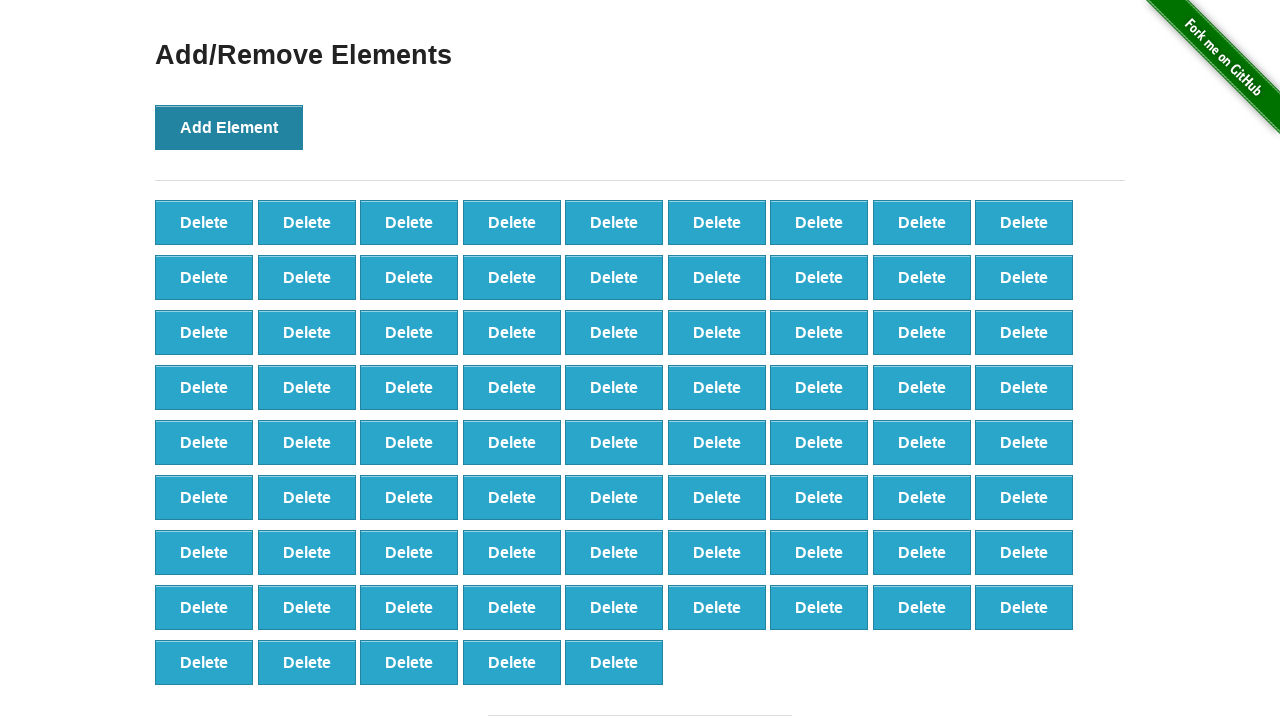

Clicked 'Add Element' button (iteration 78/100) at (229, 127) on button[onclick='addElement()']
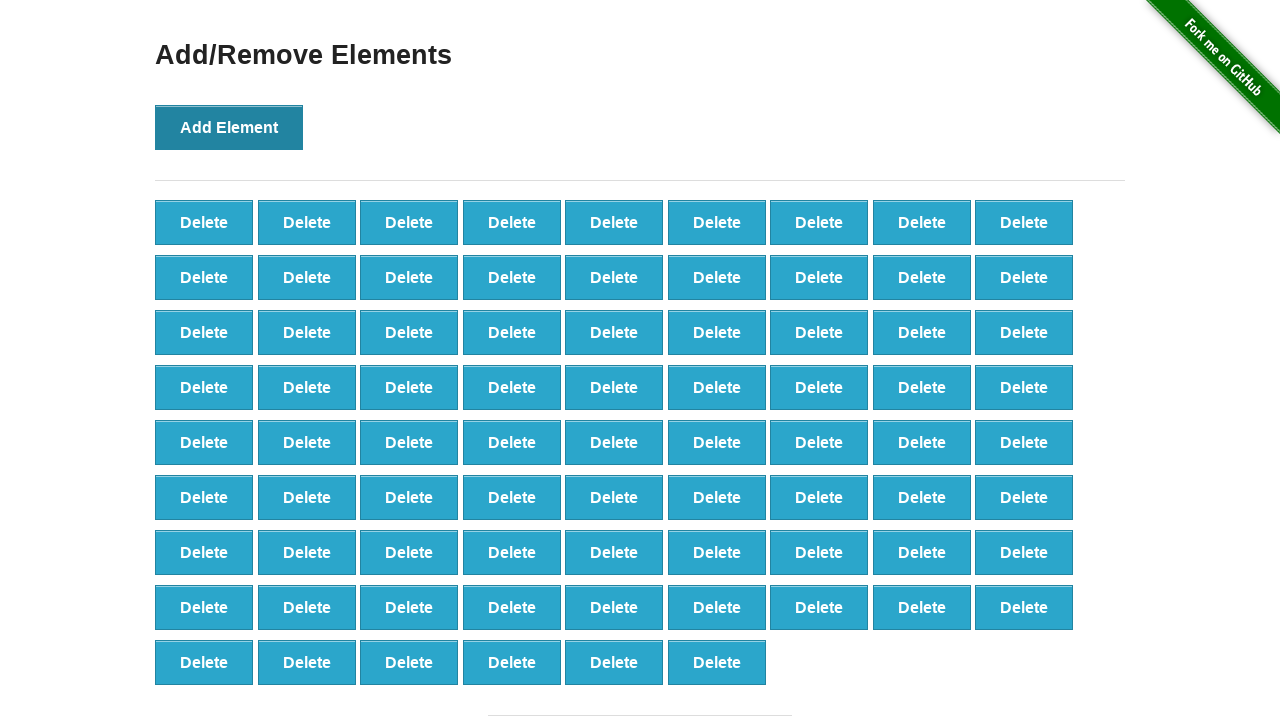

Clicked 'Add Element' button (iteration 79/100) at (229, 127) on button[onclick='addElement()']
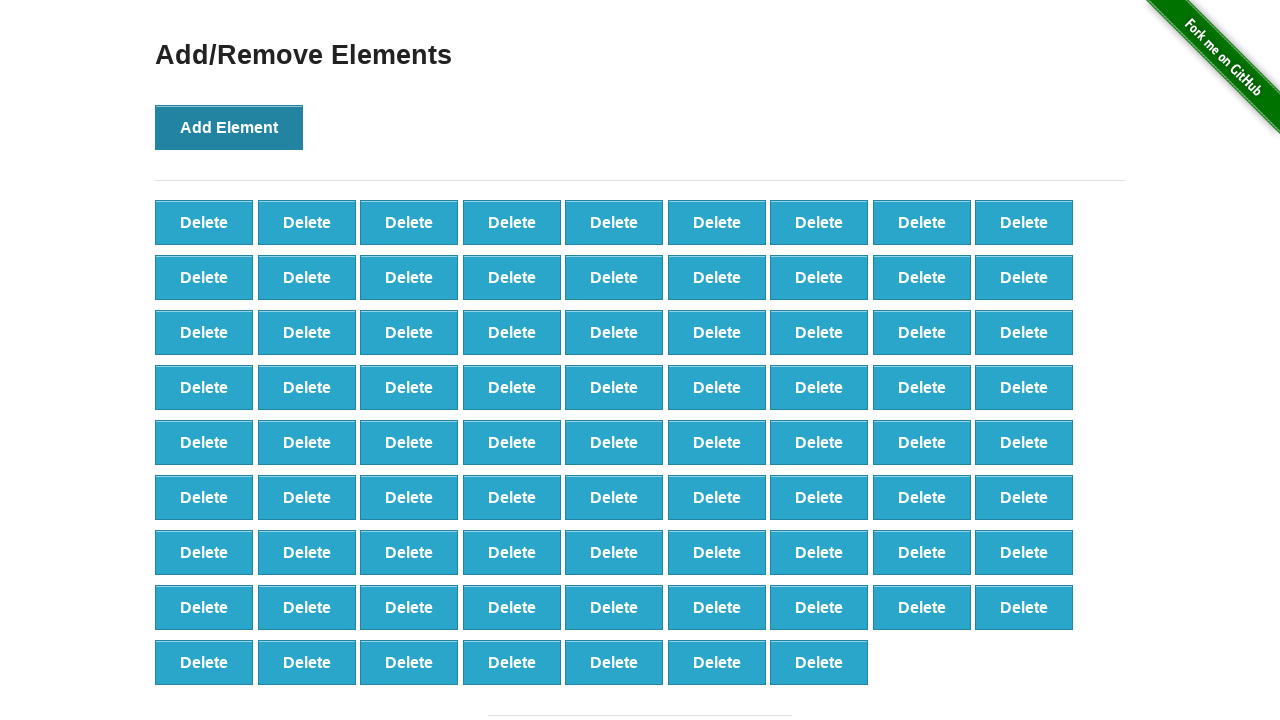

Clicked 'Add Element' button (iteration 80/100) at (229, 127) on button[onclick='addElement()']
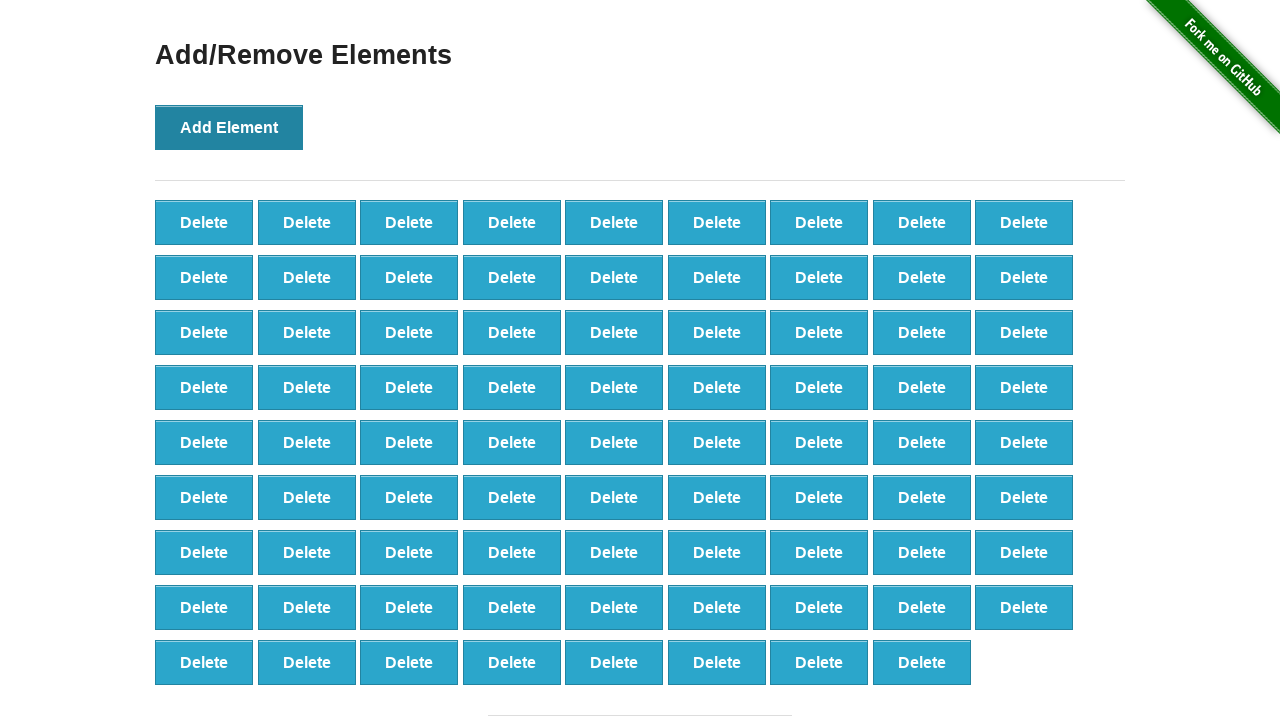

Clicked 'Add Element' button (iteration 81/100) at (229, 127) on button[onclick='addElement()']
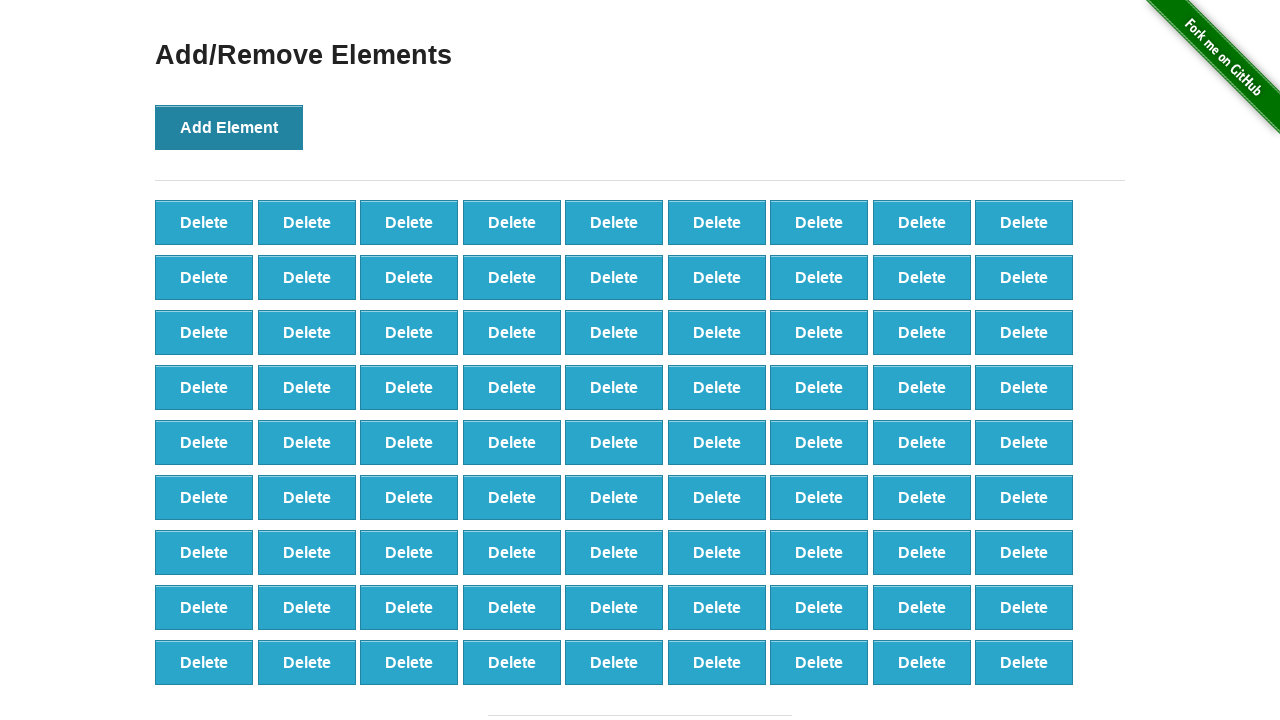

Clicked 'Add Element' button (iteration 82/100) at (229, 127) on button[onclick='addElement()']
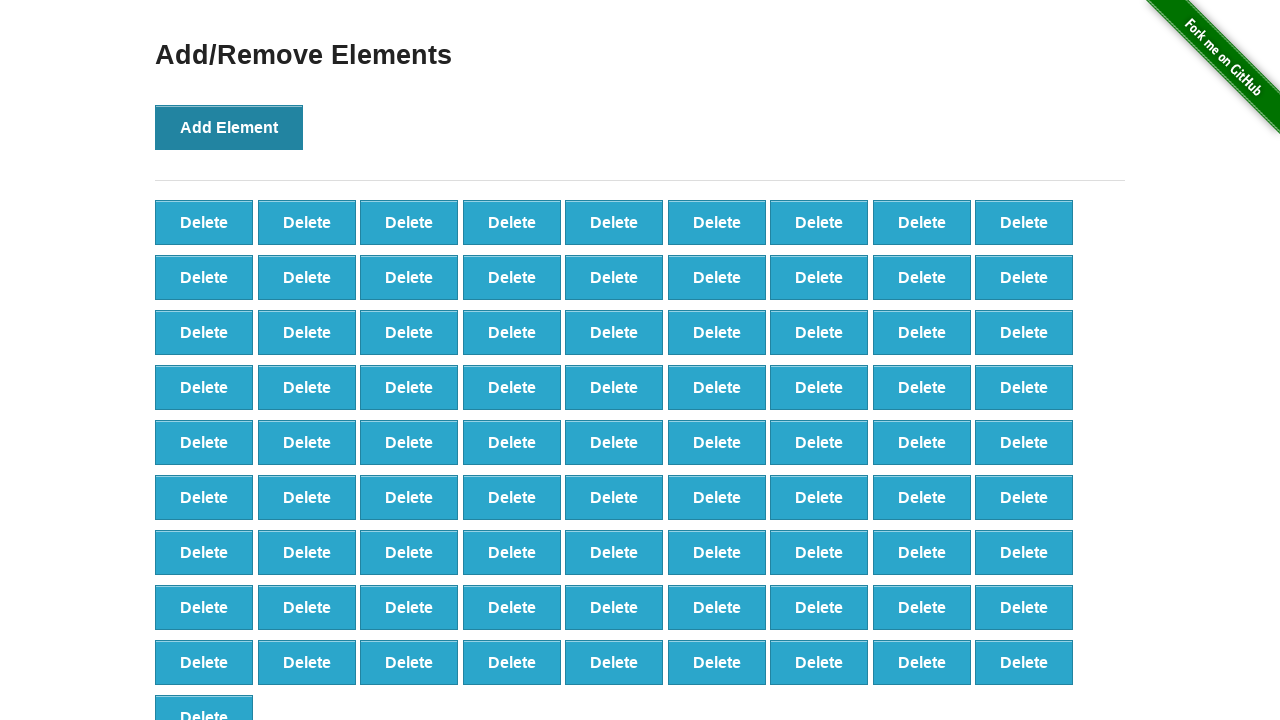

Clicked 'Add Element' button (iteration 83/100) at (229, 127) on button[onclick='addElement()']
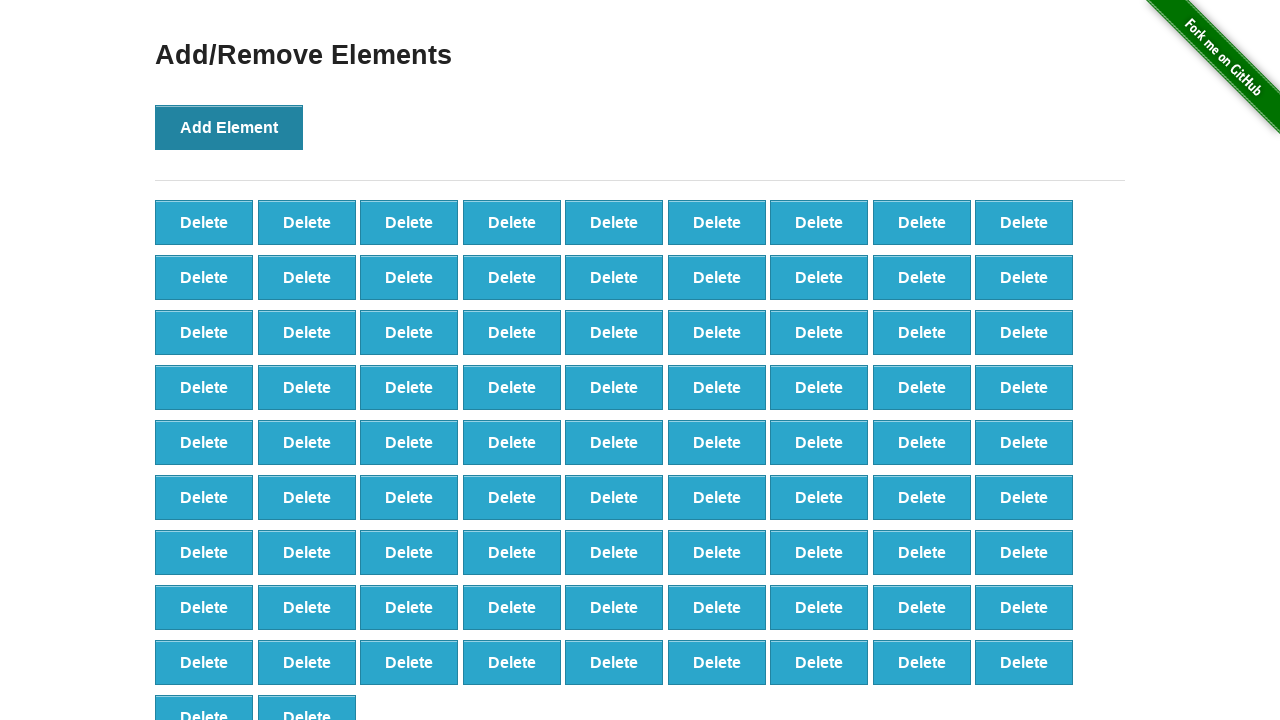

Clicked 'Add Element' button (iteration 84/100) at (229, 127) on button[onclick='addElement()']
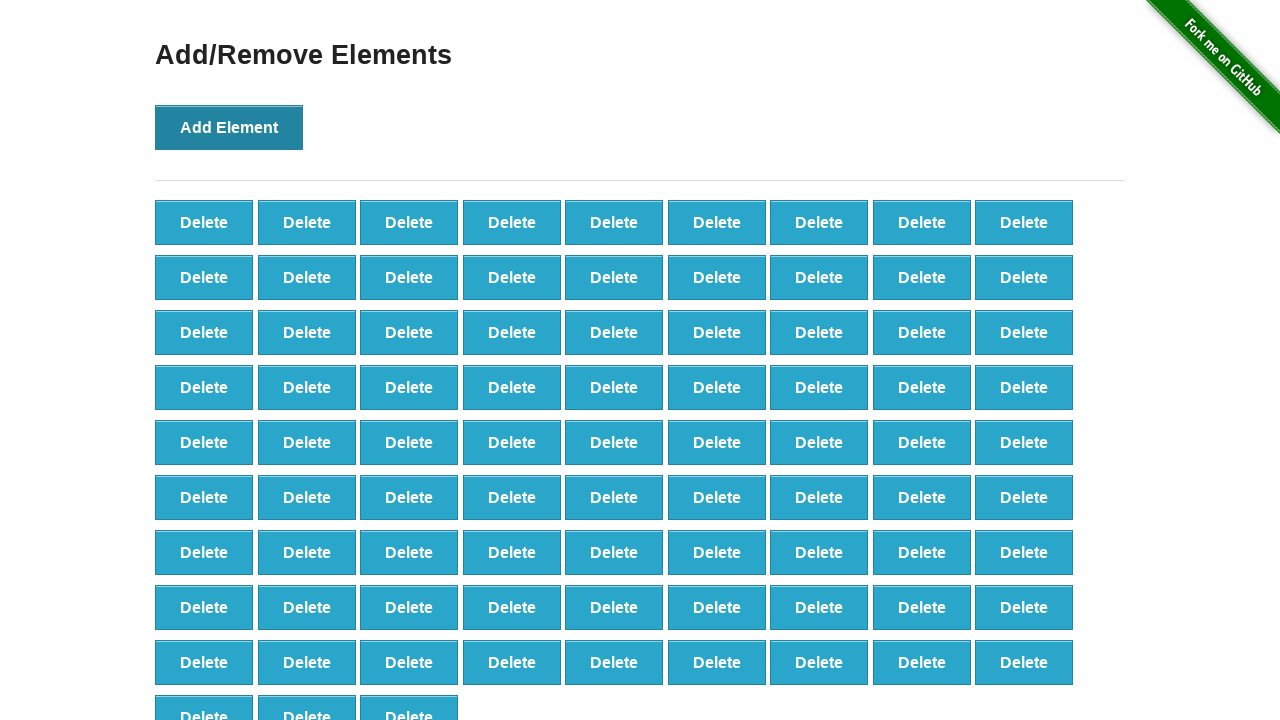

Clicked 'Add Element' button (iteration 85/100) at (229, 127) on button[onclick='addElement()']
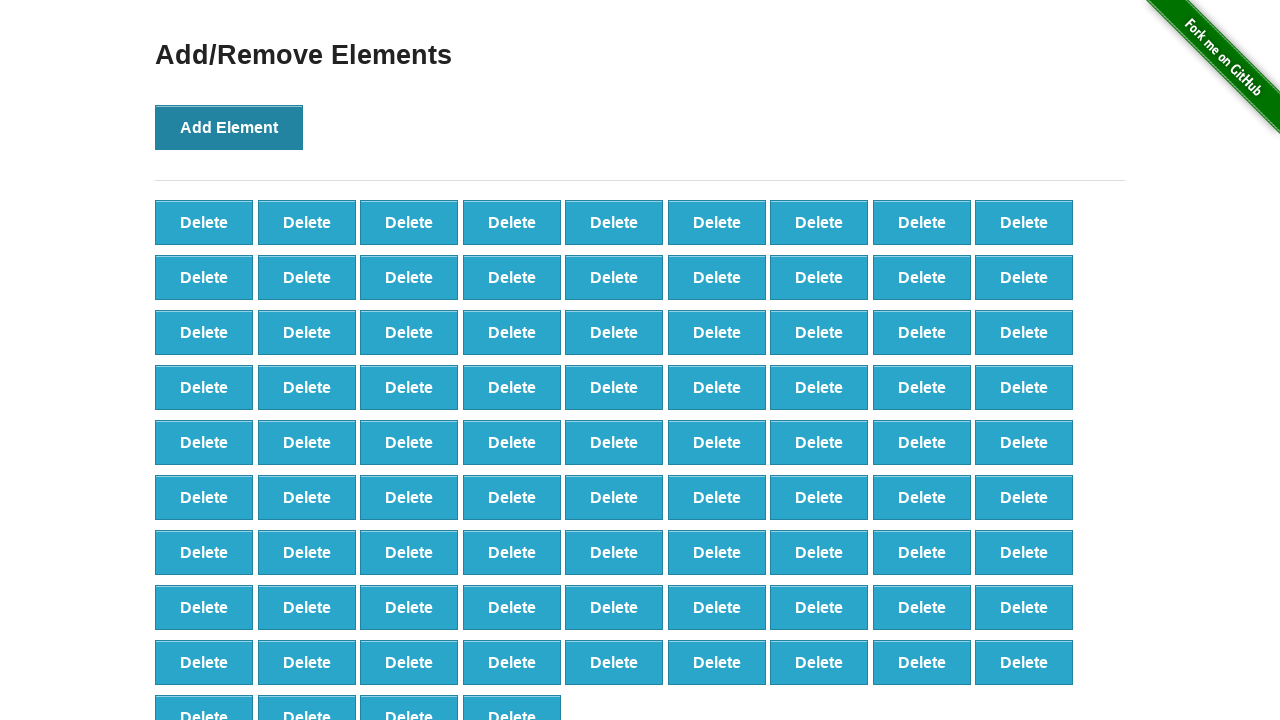

Clicked 'Add Element' button (iteration 86/100) at (229, 127) on button[onclick='addElement()']
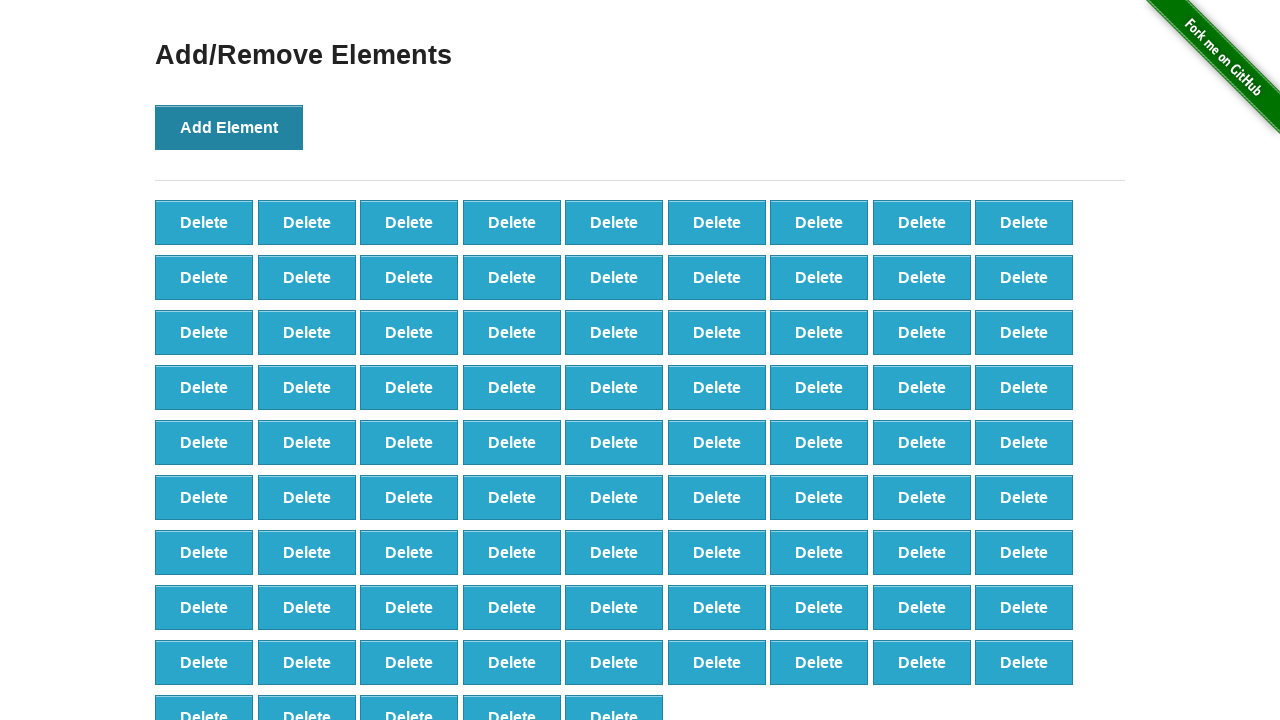

Clicked 'Add Element' button (iteration 87/100) at (229, 127) on button[onclick='addElement()']
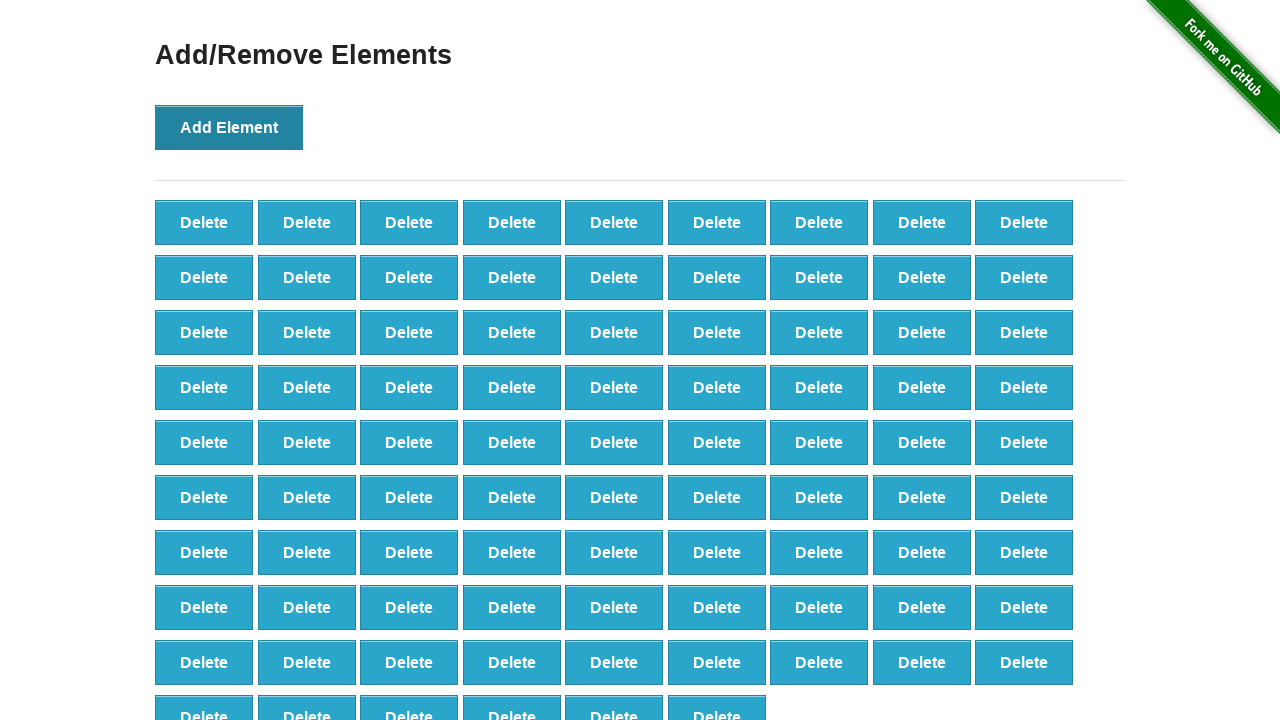

Clicked 'Add Element' button (iteration 88/100) at (229, 127) on button[onclick='addElement()']
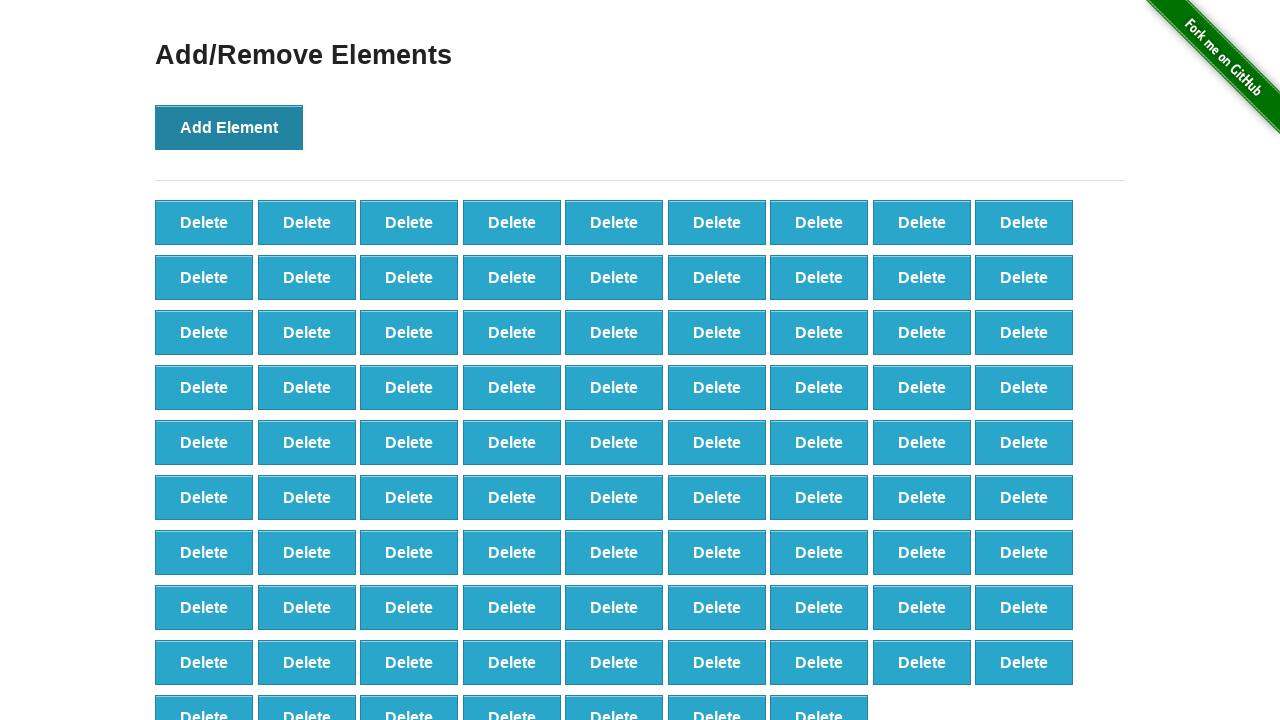

Clicked 'Add Element' button (iteration 89/100) at (229, 127) on button[onclick='addElement()']
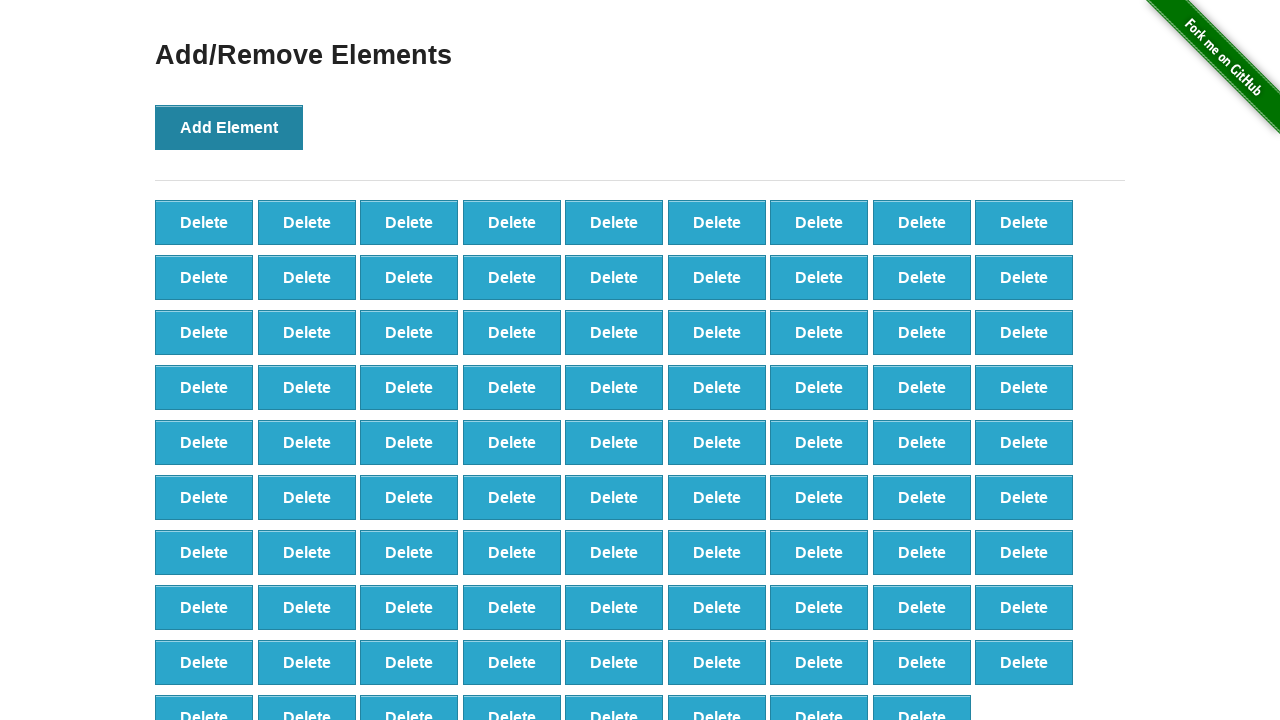

Clicked 'Add Element' button (iteration 90/100) at (229, 127) on button[onclick='addElement()']
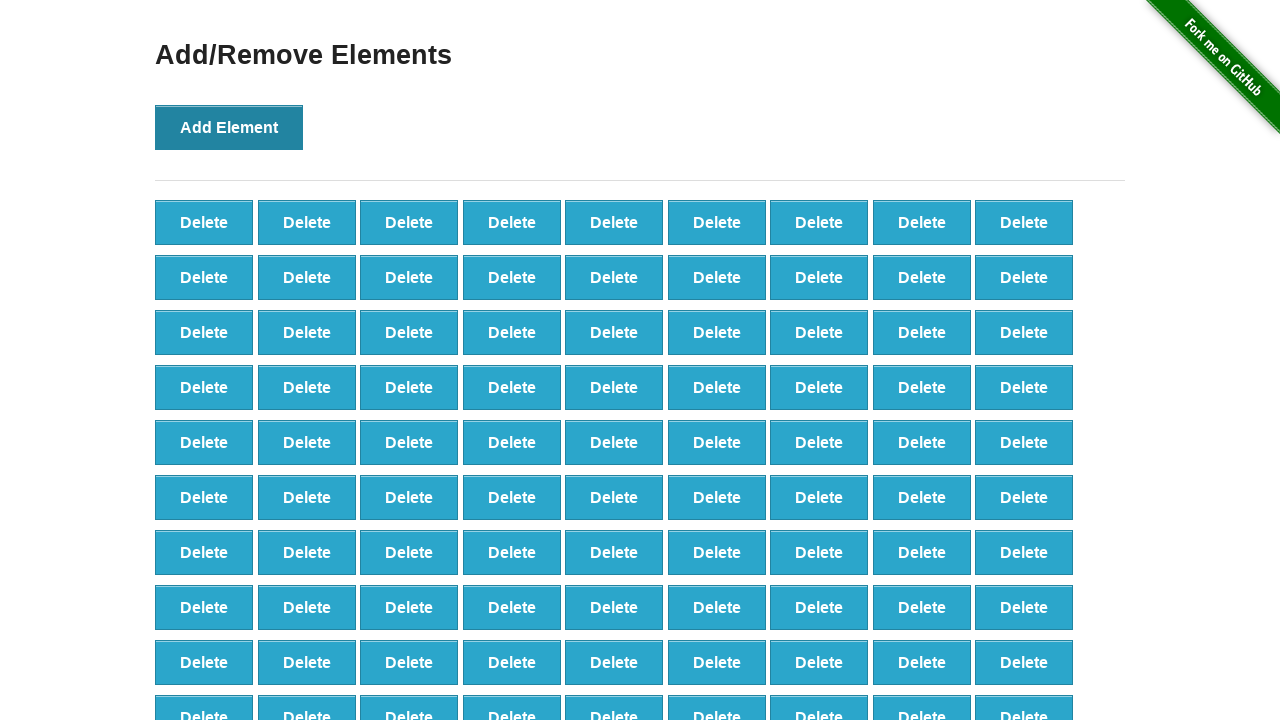

Clicked 'Add Element' button (iteration 91/100) at (229, 127) on button[onclick='addElement()']
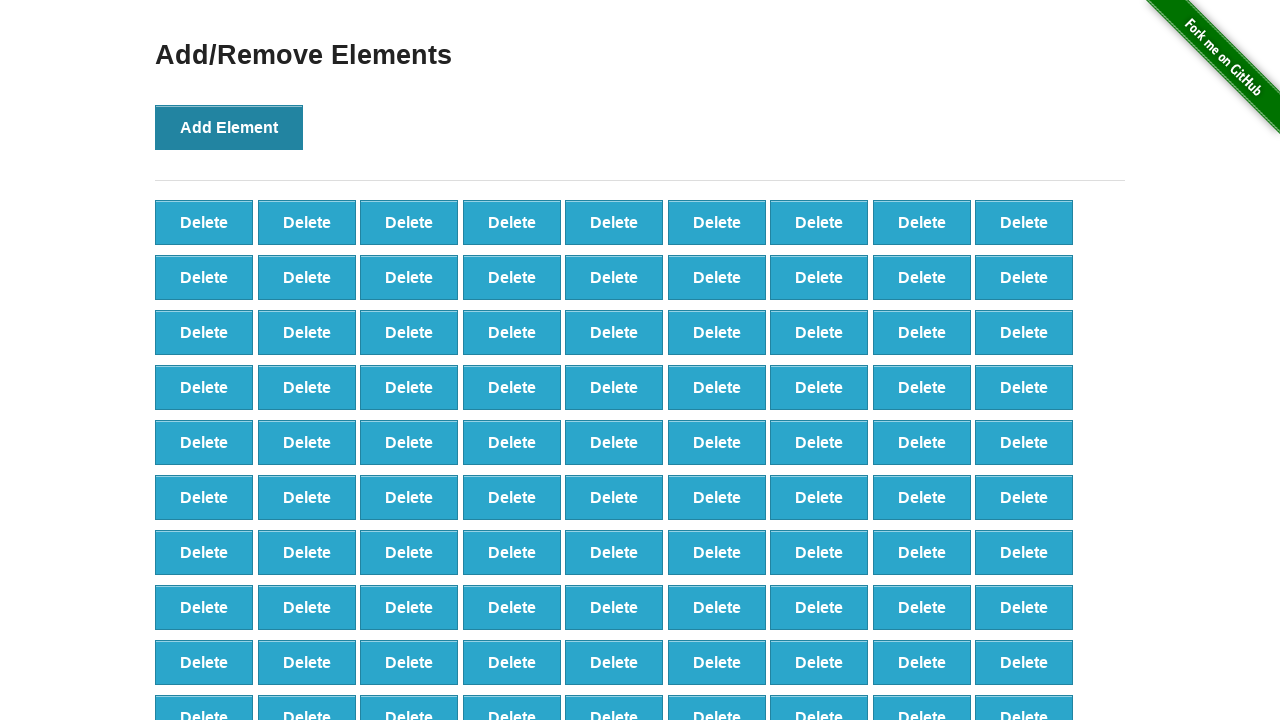

Clicked 'Add Element' button (iteration 92/100) at (229, 127) on button[onclick='addElement()']
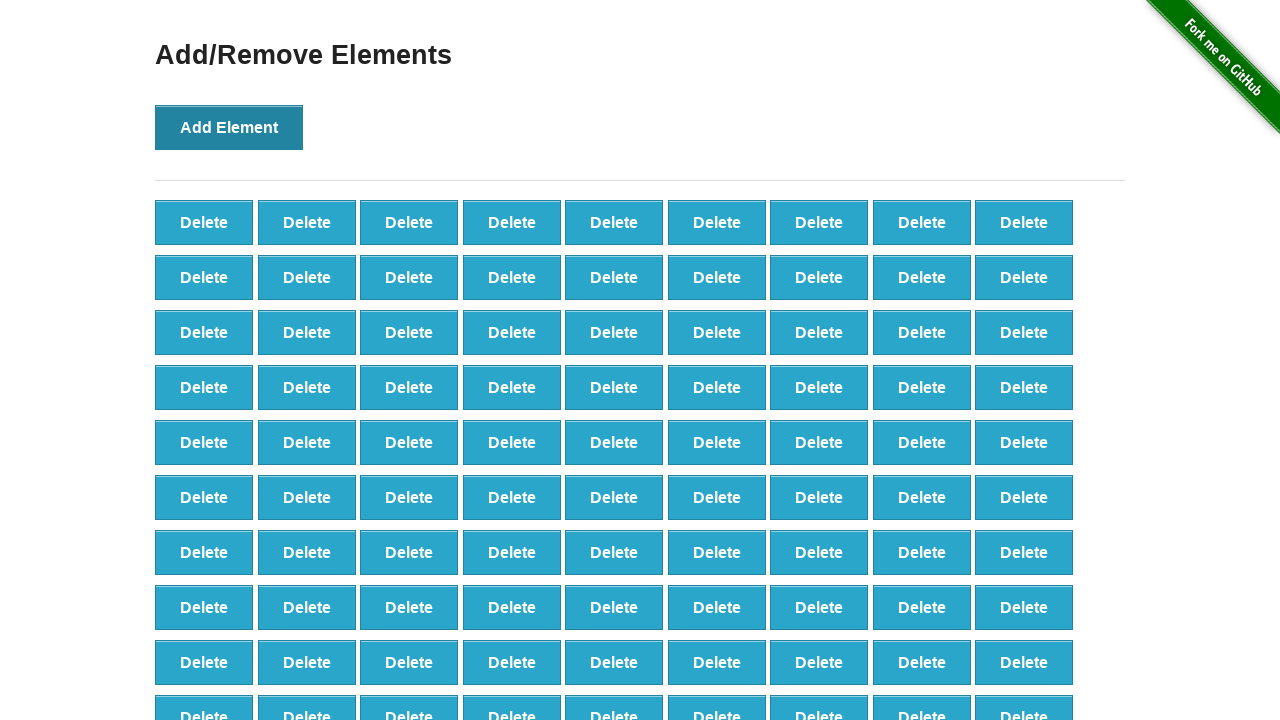

Clicked 'Add Element' button (iteration 93/100) at (229, 127) on button[onclick='addElement()']
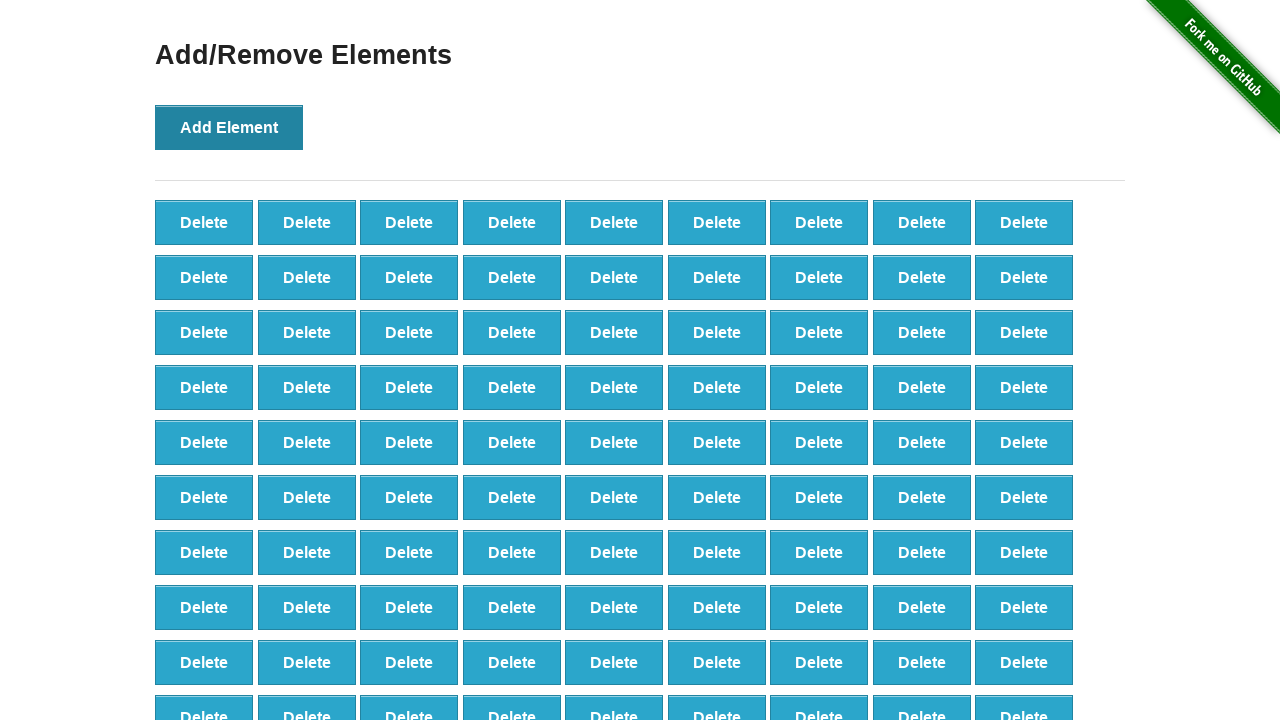

Clicked 'Add Element' button (iteration 94/100) at (229, 127) on button[onclick='addElement()']
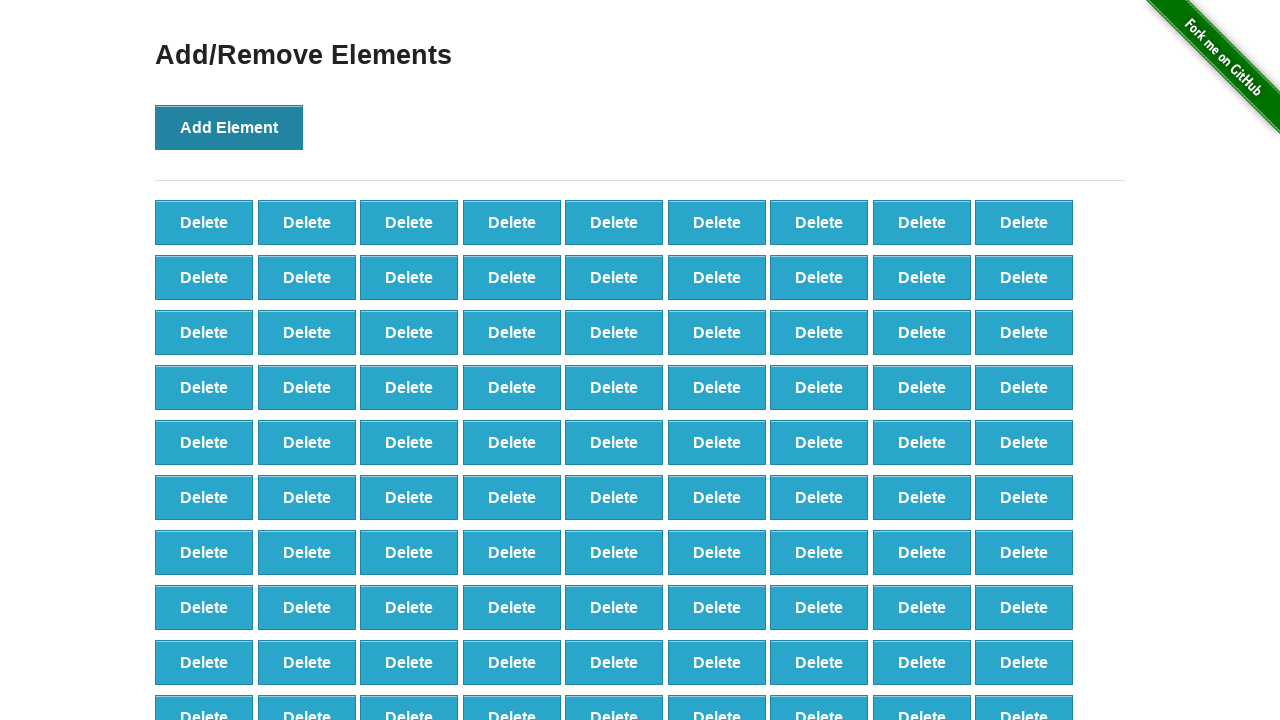

Clicked 'Add Element' button (iteration 95/100) at (229, 127) on button[onclick='addElement()']
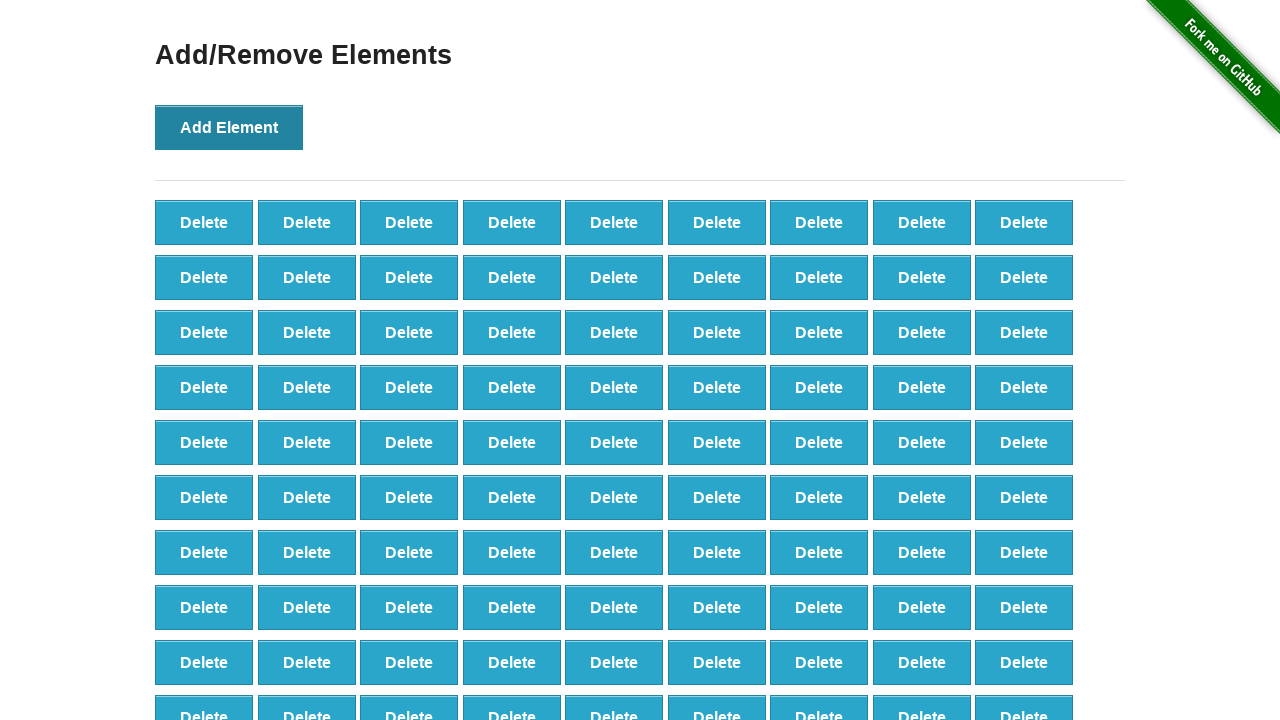

Clicked 'Add Element' button (iteration 96/100) at (229, 127) on button[onclick='addElement()']
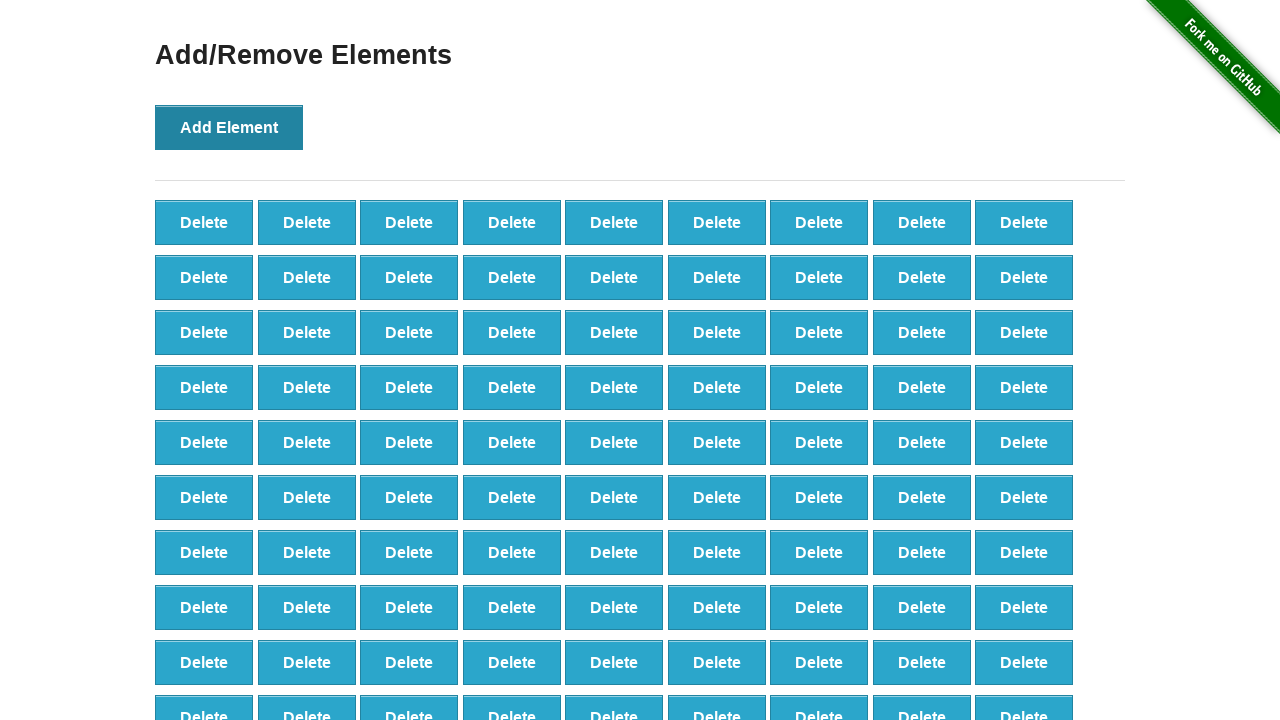

Clicked 'Add Element' button (iteration 97/100) at (229, 127) on button[onclick='addElement()']
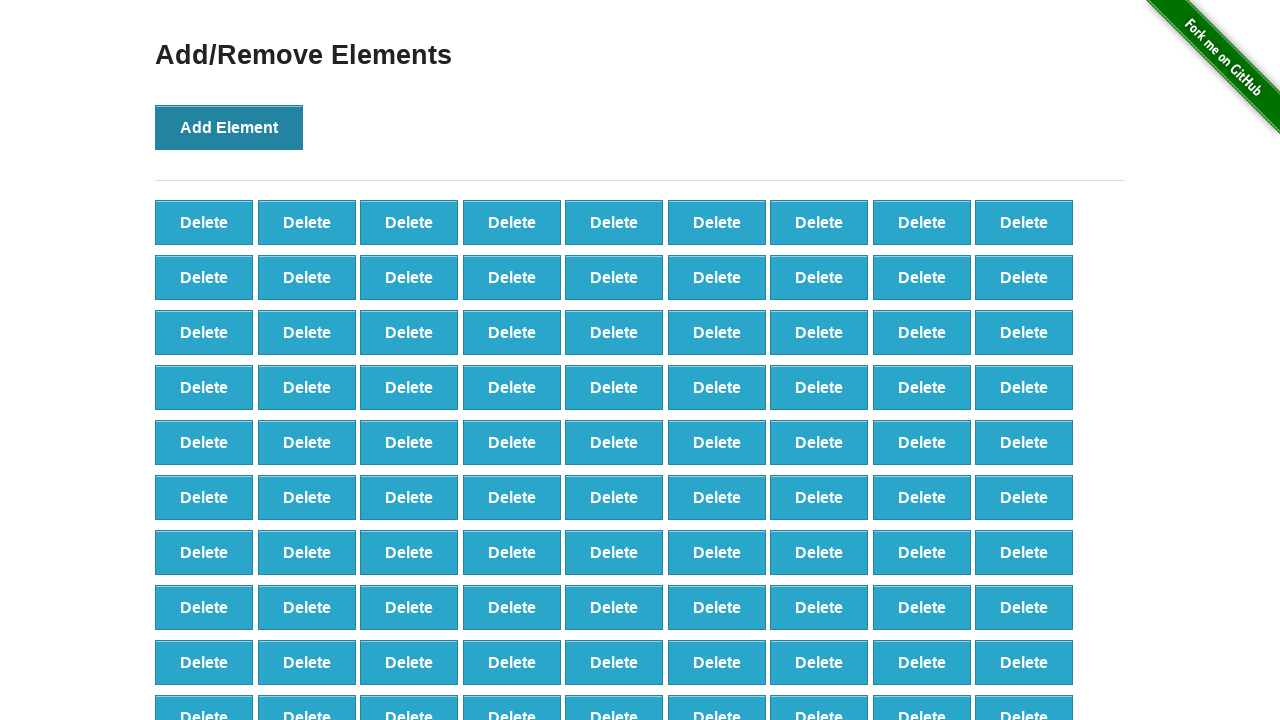

Clicked 'Add Element' button (iteration 98/100) at (229, 127) on button[onclick='addElement()']
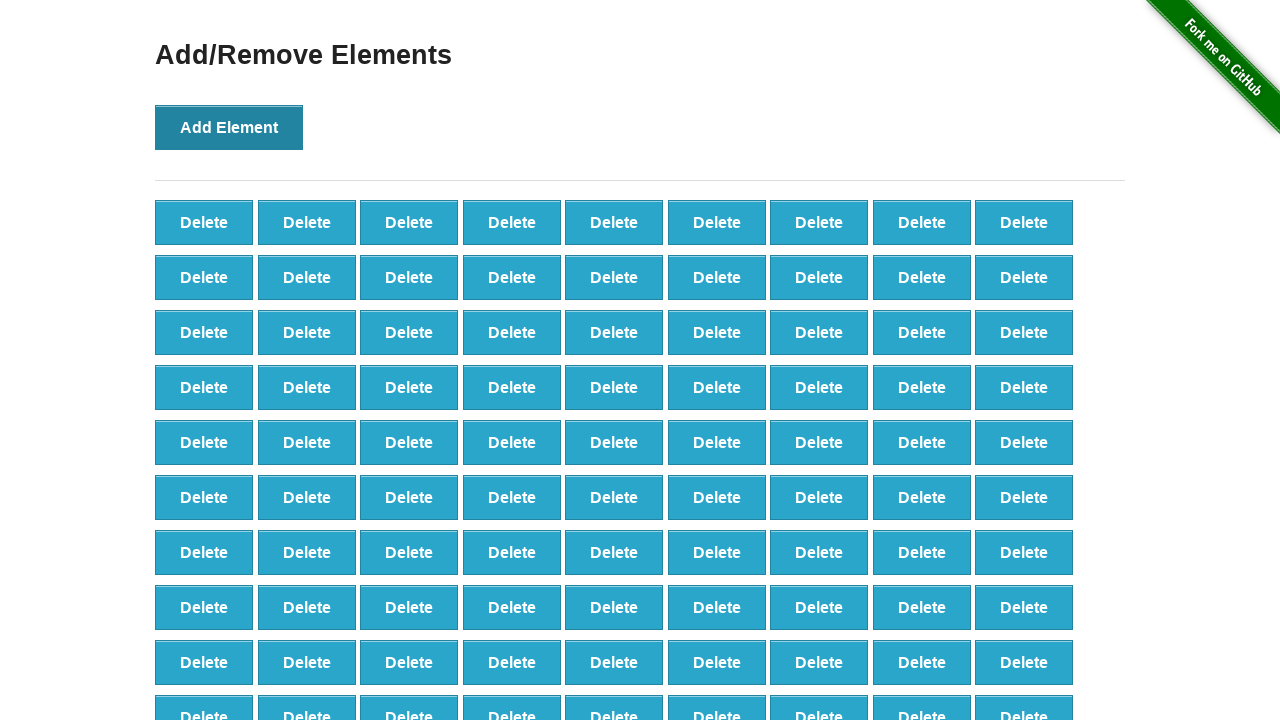

Clicked 'Add Element' button (iteration 99/100) at (229, 127) on button[onclick='addElement()']
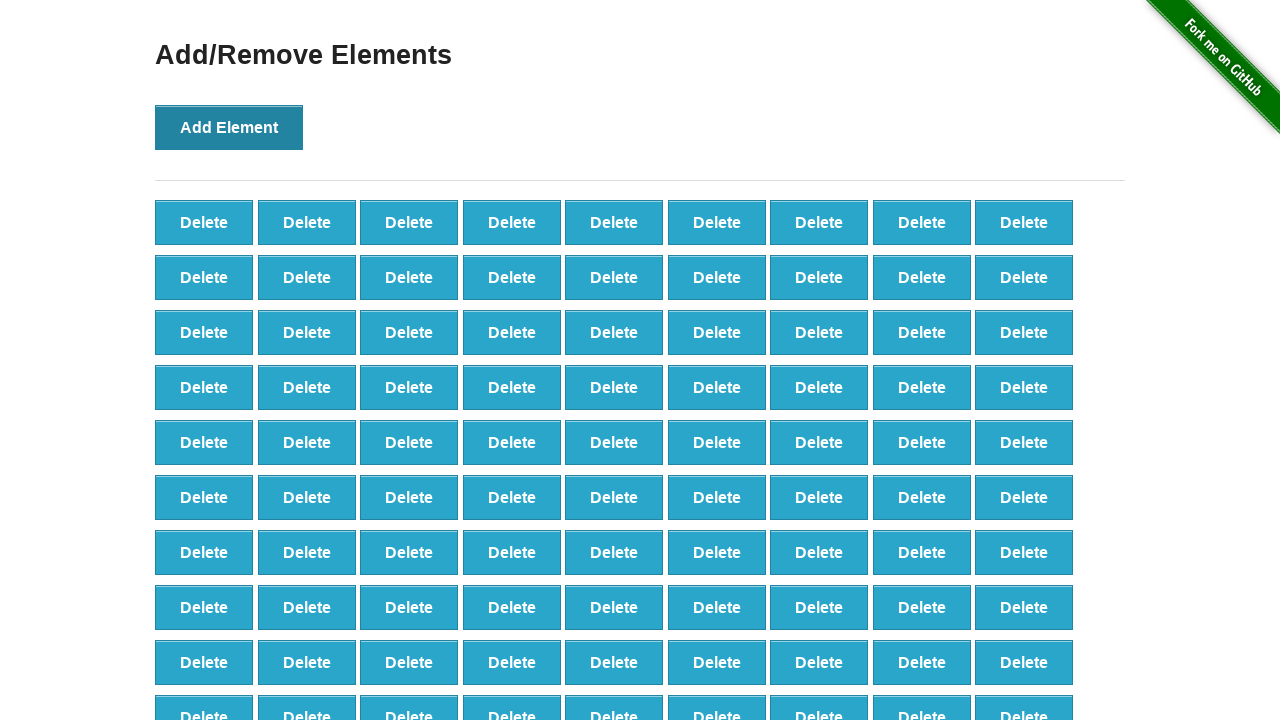

Clicked 'Add Element' button (iteration 100/100) at (229, 127) on button[onclick='addElement()']
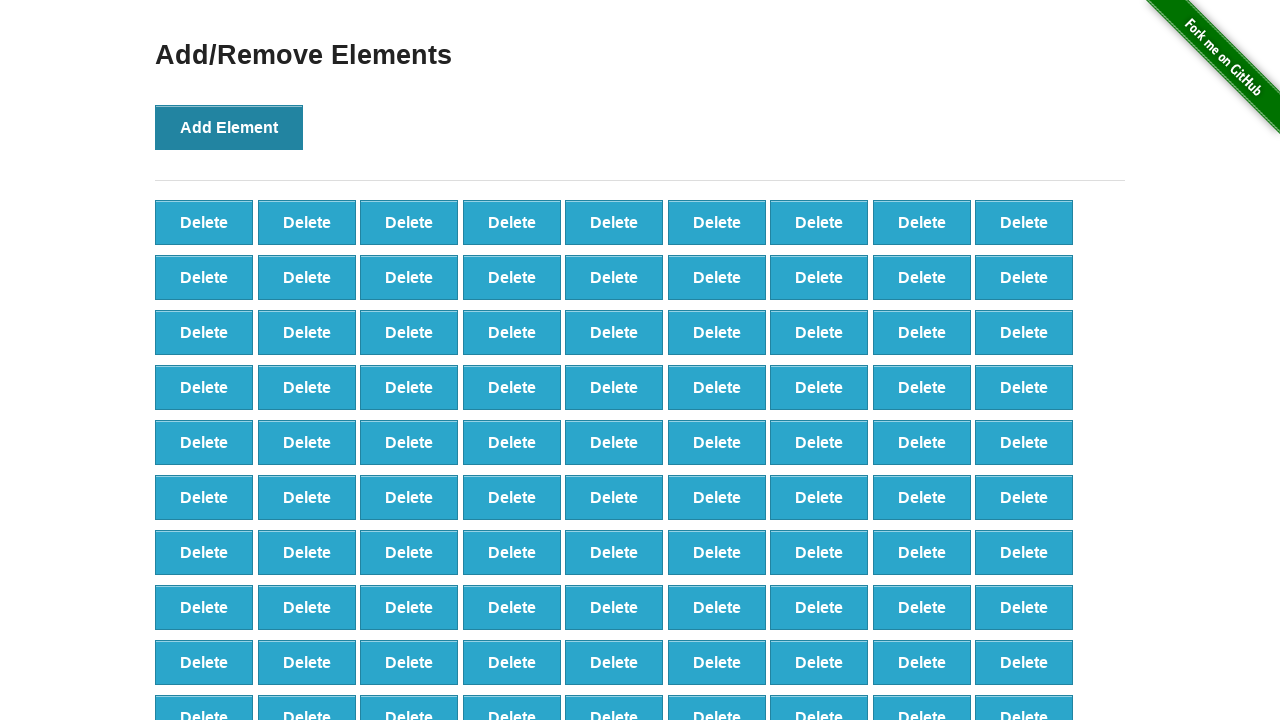

Clicked delete button to remove element (iteration 1/20) at (204, 222) on button.added-manually >> nth=0
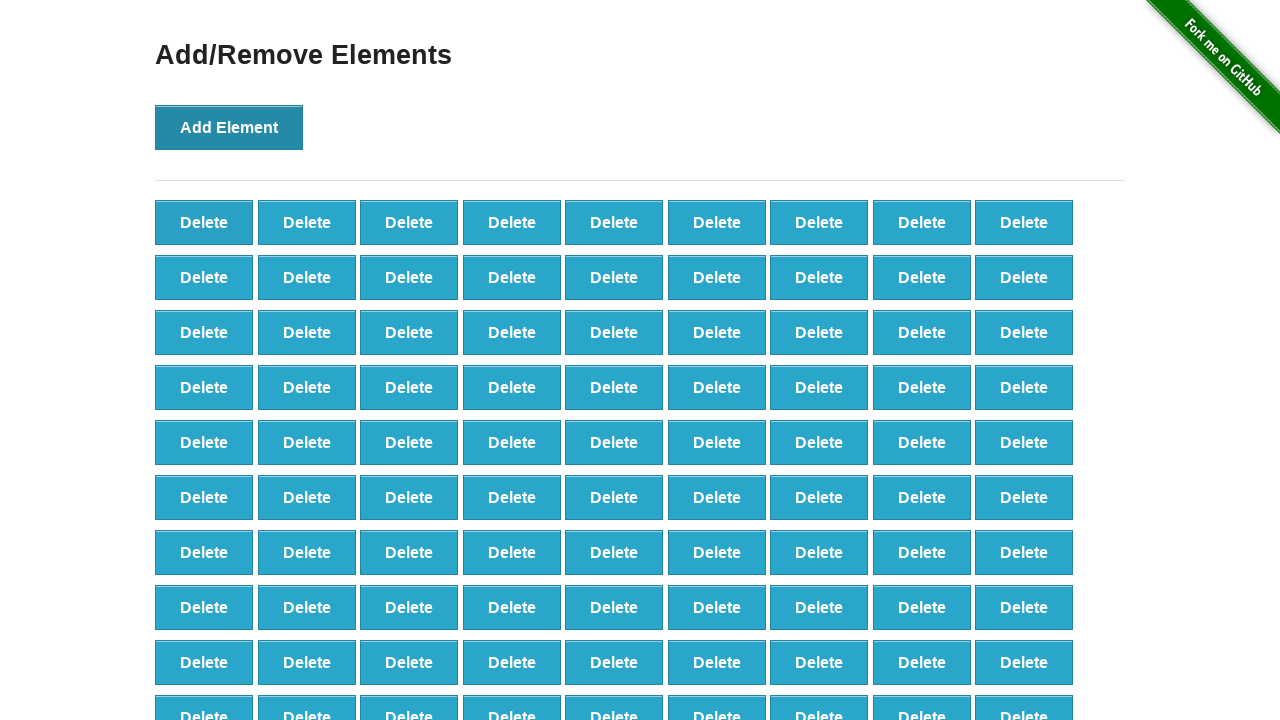

Clicked delete button to remove element (iteration 2/20) at (204, 222) on button.added-manually >> nth=0
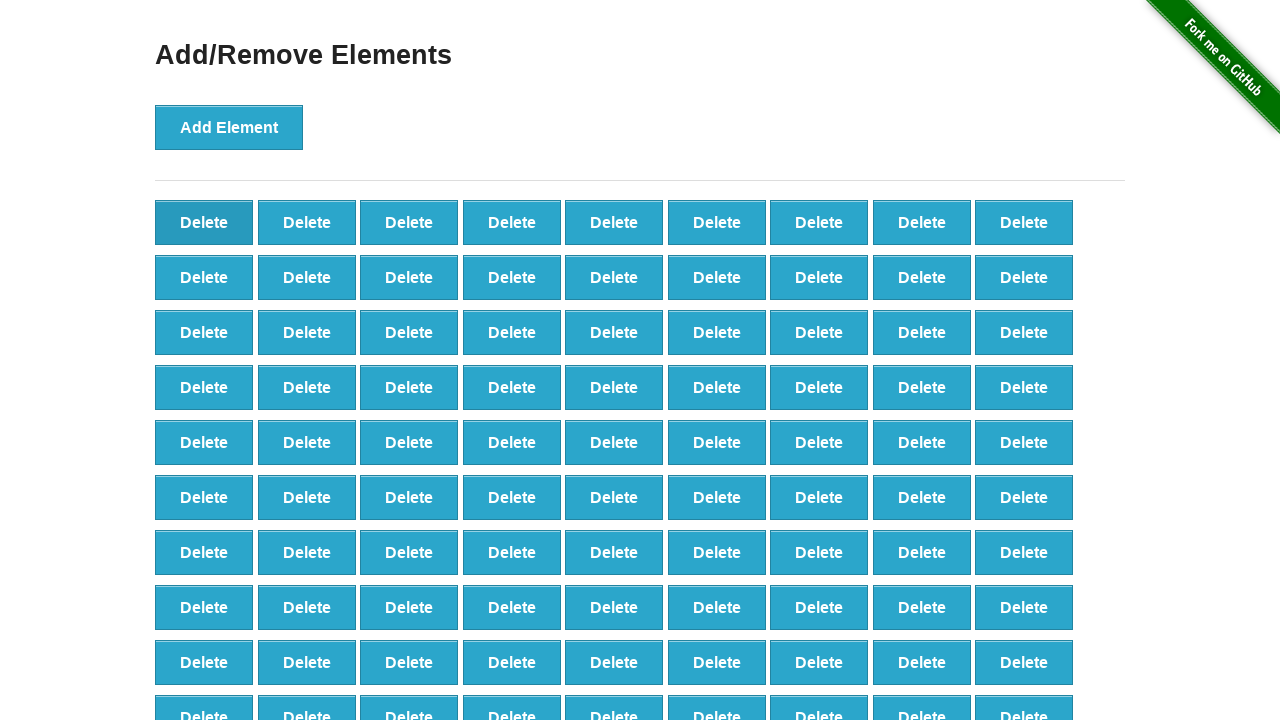

Clicked delete button to remove element (iteration 3/20) at (204, 222) on button.added-manually >> nth=0
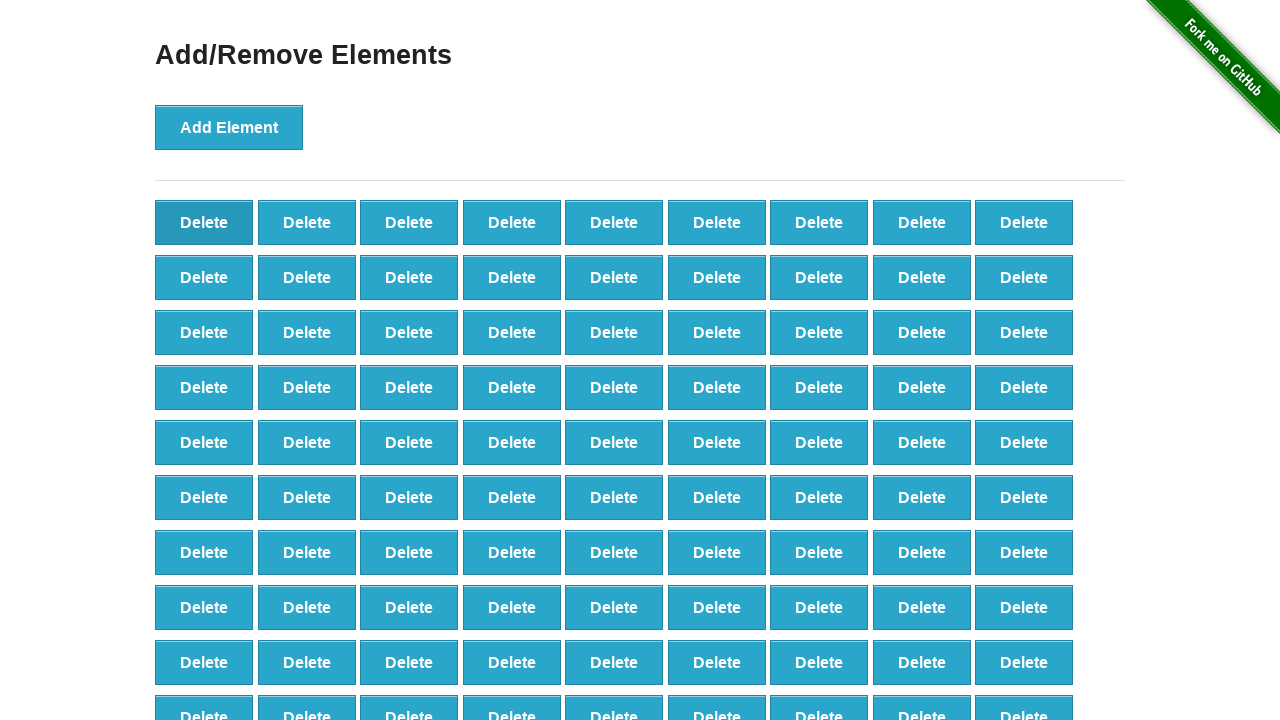

Clicked delete button to remove element (iteration 4/20) at (204, 222) on button.added-manually >> nth=0
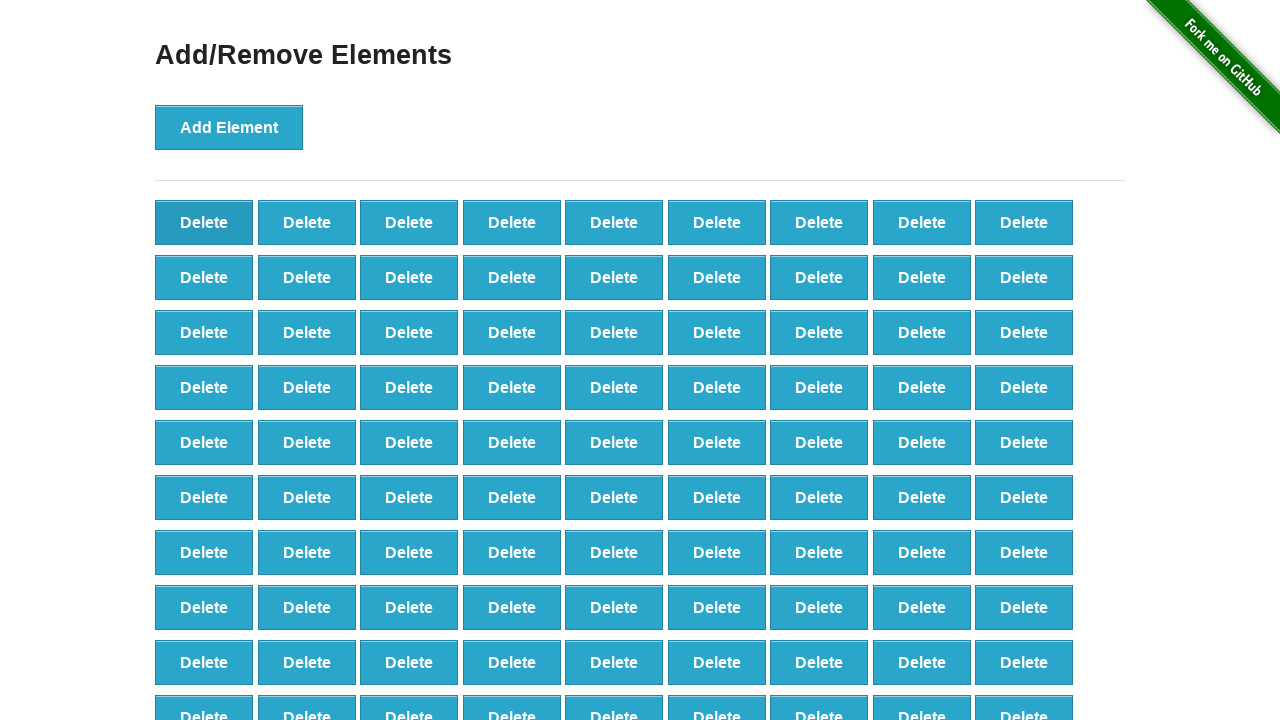

Clicked delete button to remove element (iteration 5/20) at (204, 222) on button.added-manually >> nth=0
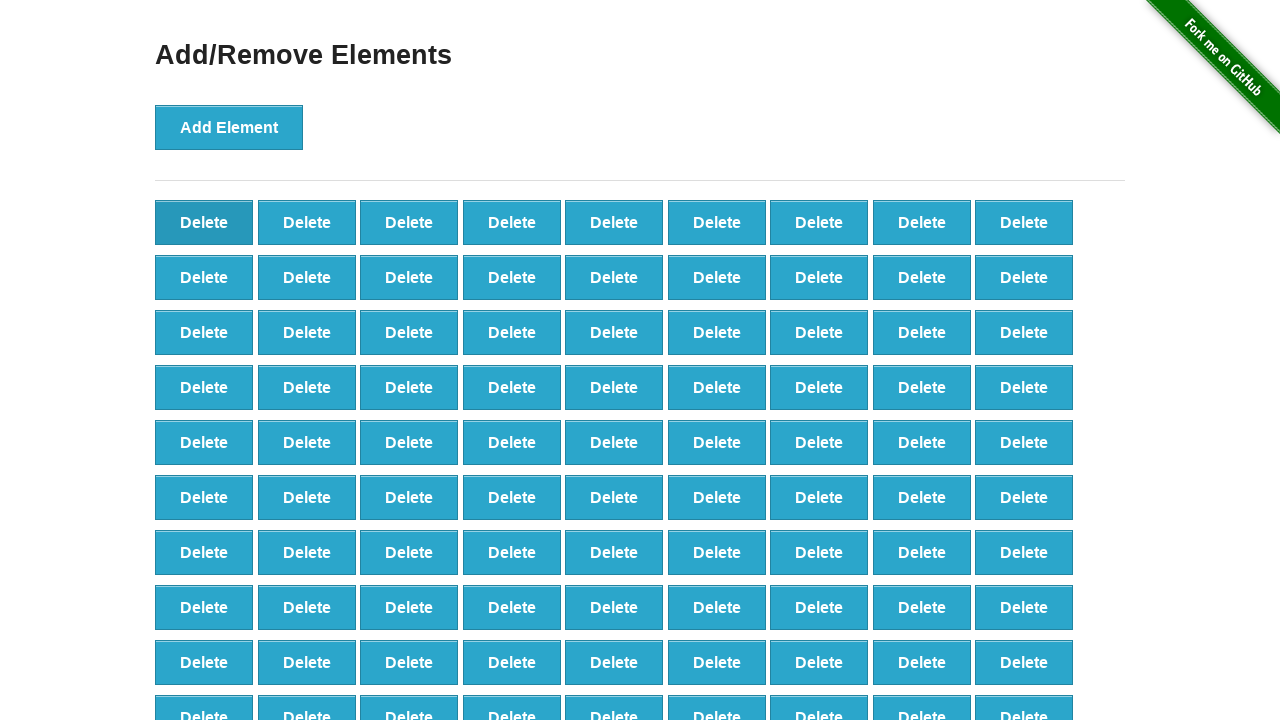

Clicked delete button to remove element (iteration 6/20) at (204, 222) on button.added-manually >> nth=0
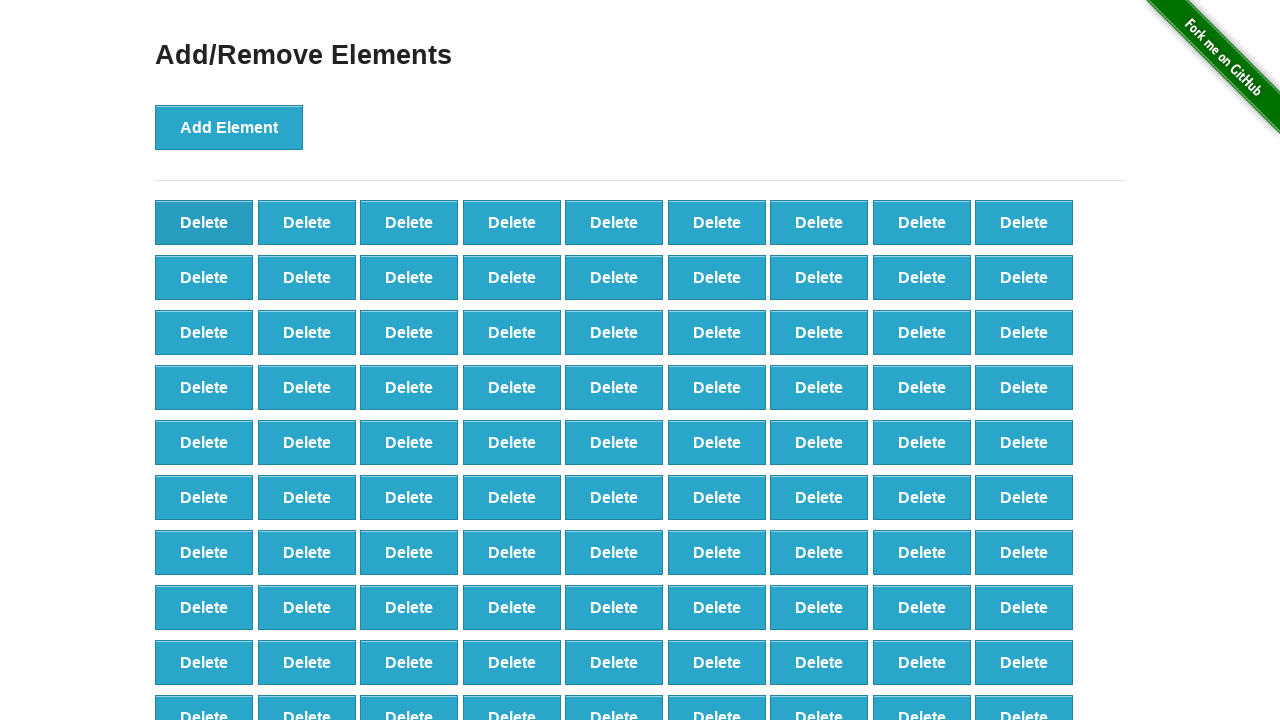

Clicked delete button to remove element (iteration 7/20) at (204, 222) on button.added-manually >> nth=0
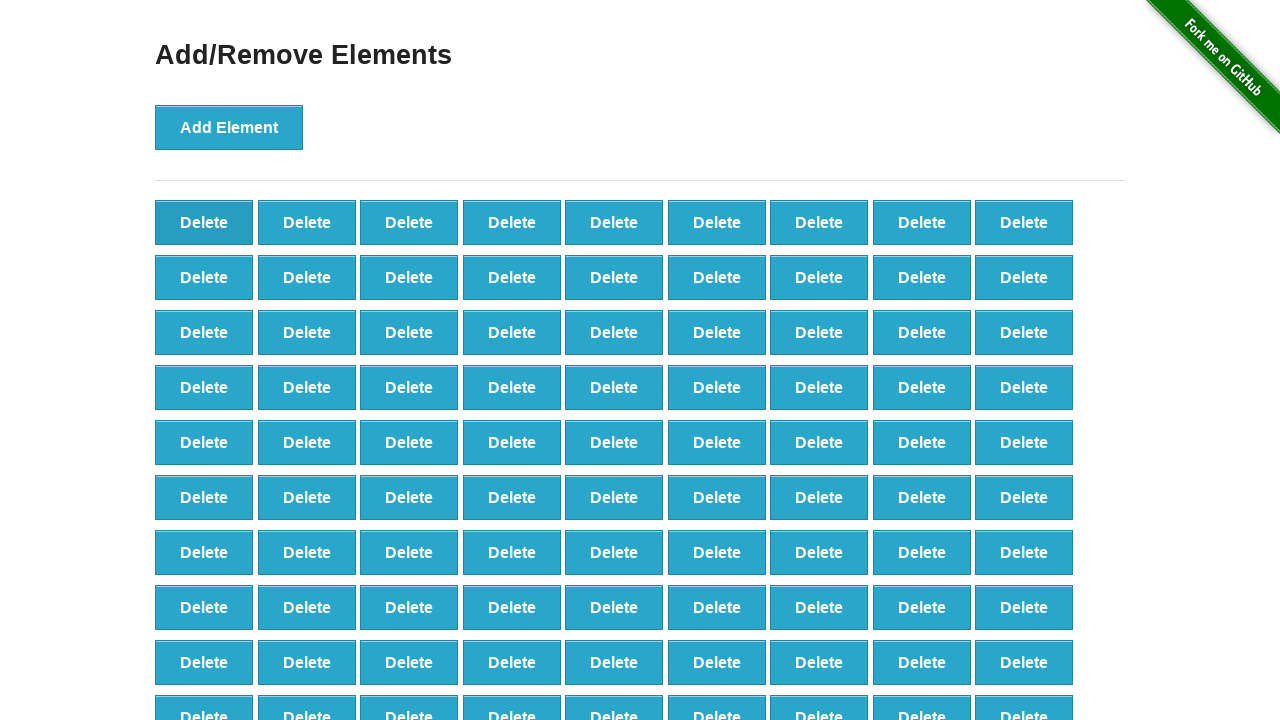

Clicked delete button to remove element (iteration 8/20) at (204, 222) on button.added-manually >> nth=0
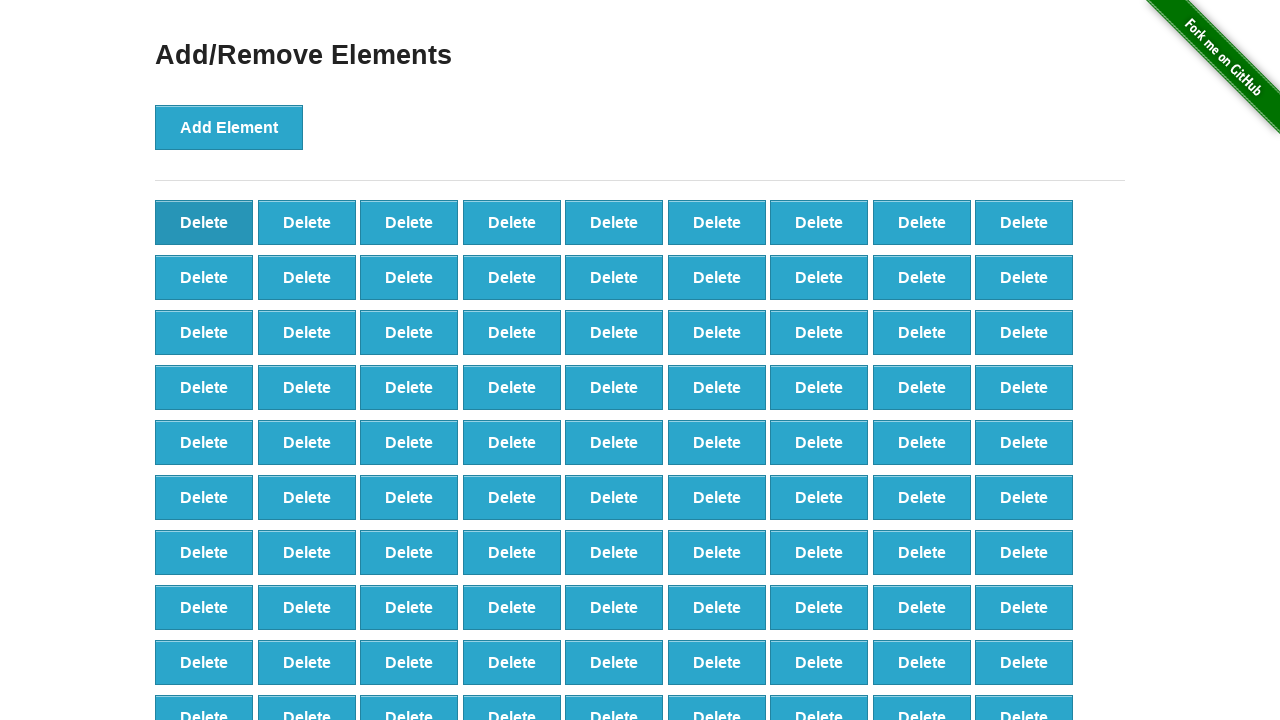

Clicked delete button to remove element (iteration 9/20) at (204, 222) on button.added-manually >> nth=0
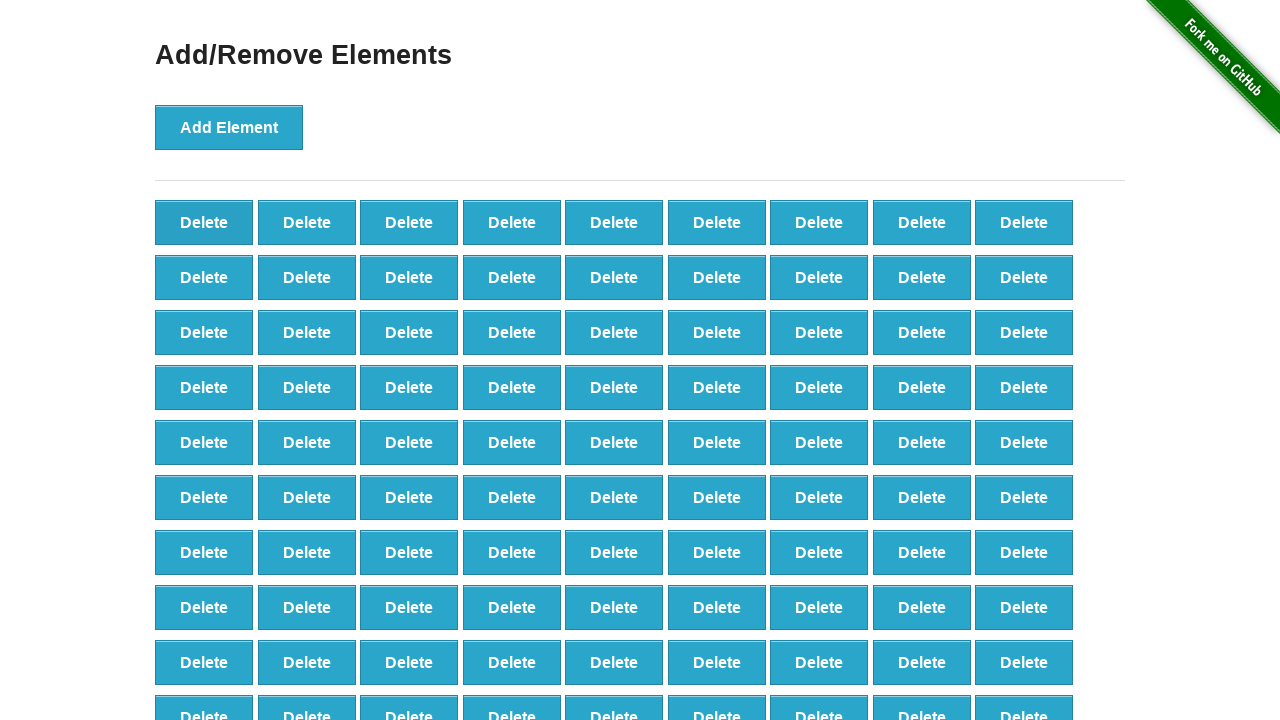

Clicked delete button to remove element (iteration 10/20) at (204, 222) on button.added-manually >> nth=0
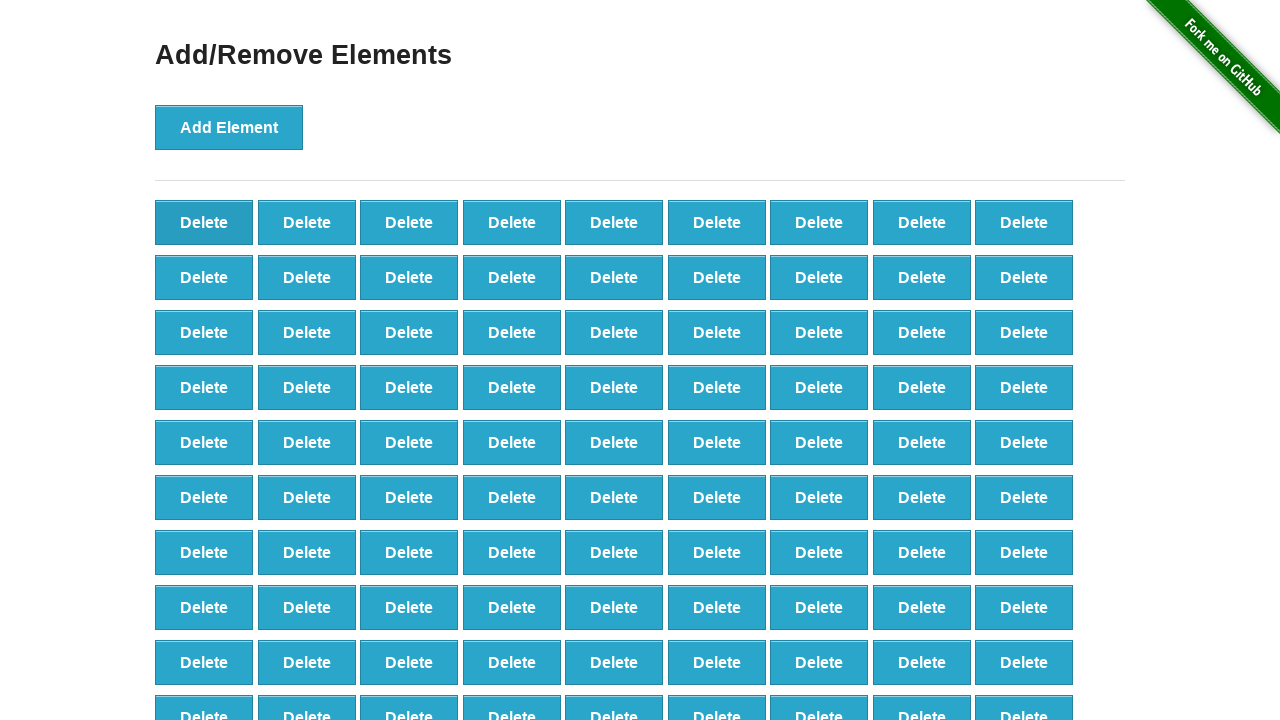

Clicked delete button to remove element (iteration 11/20) at (204, 222) on button.added-manually >> nth=0
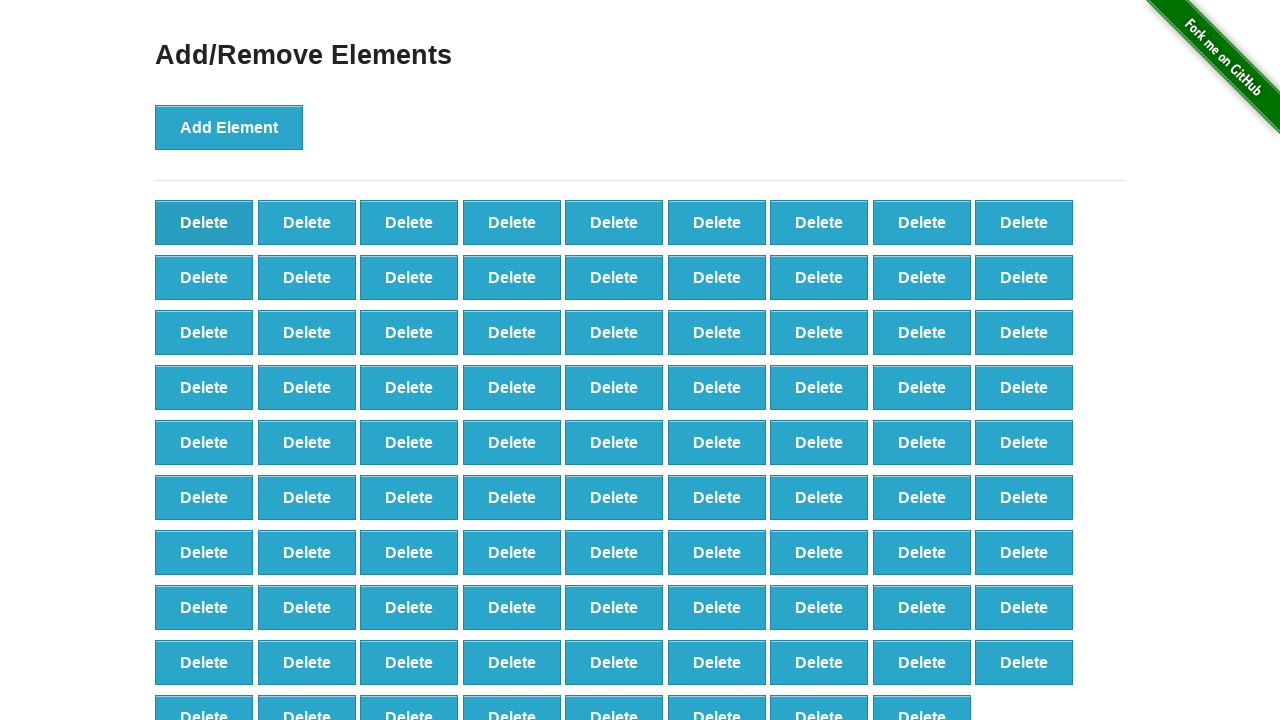

Clicked delete button to remove element (iteration 12/20) at (204, 222) on button.added-manually >> nth=0
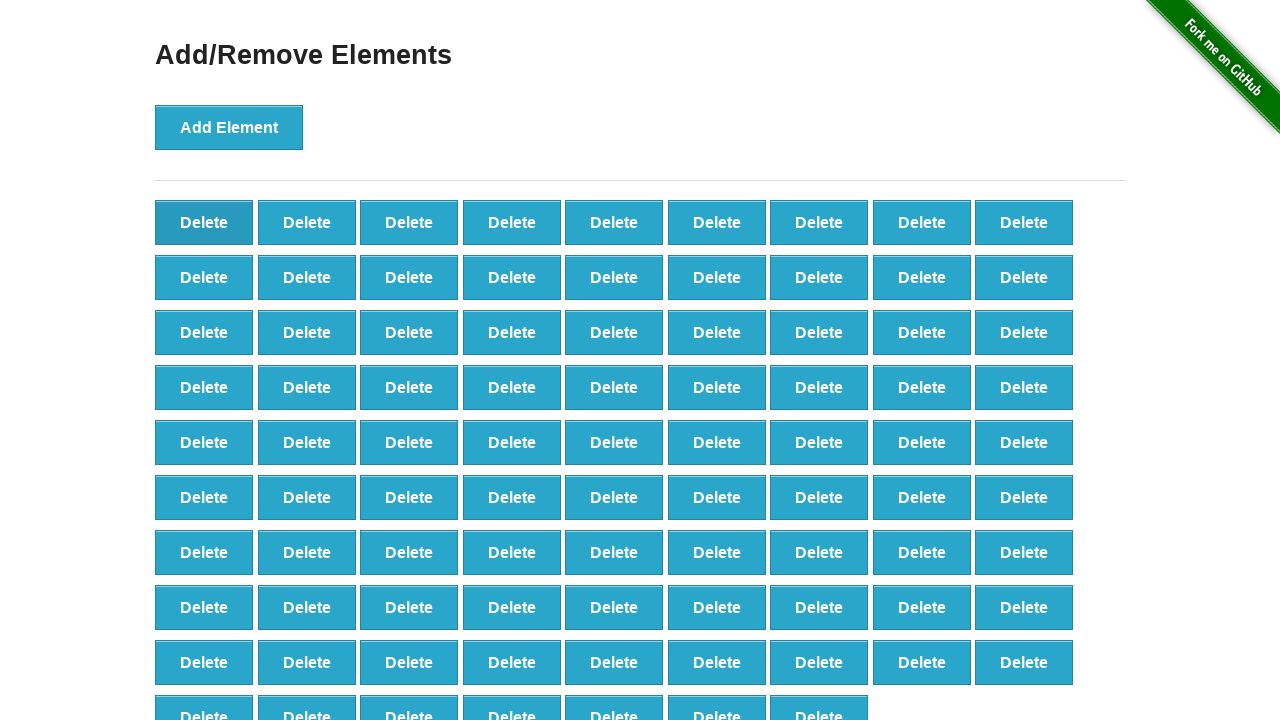

Clicked delete button to remove element (iteration 13/20) at (204, 222) on button.added-manually >> nth=0
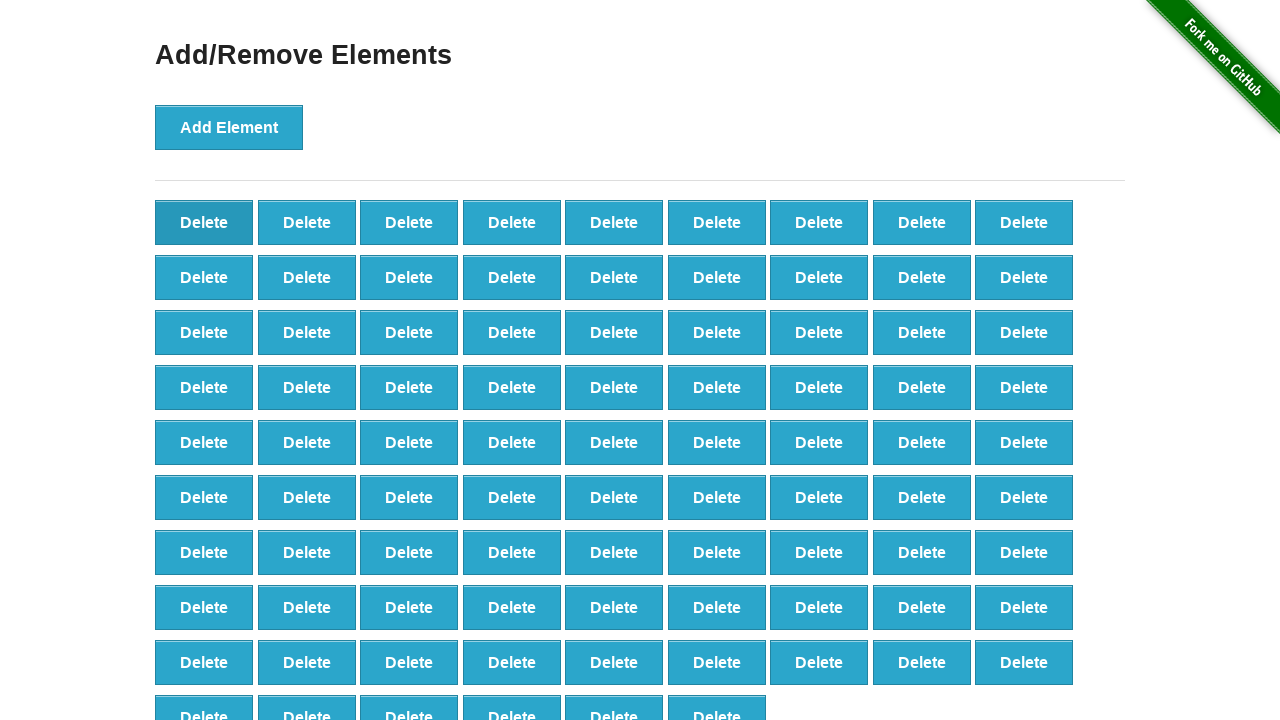

Clicked delete button to remove element (iteration 14/20) at (204, 222) on button.added-manually >> nth=0
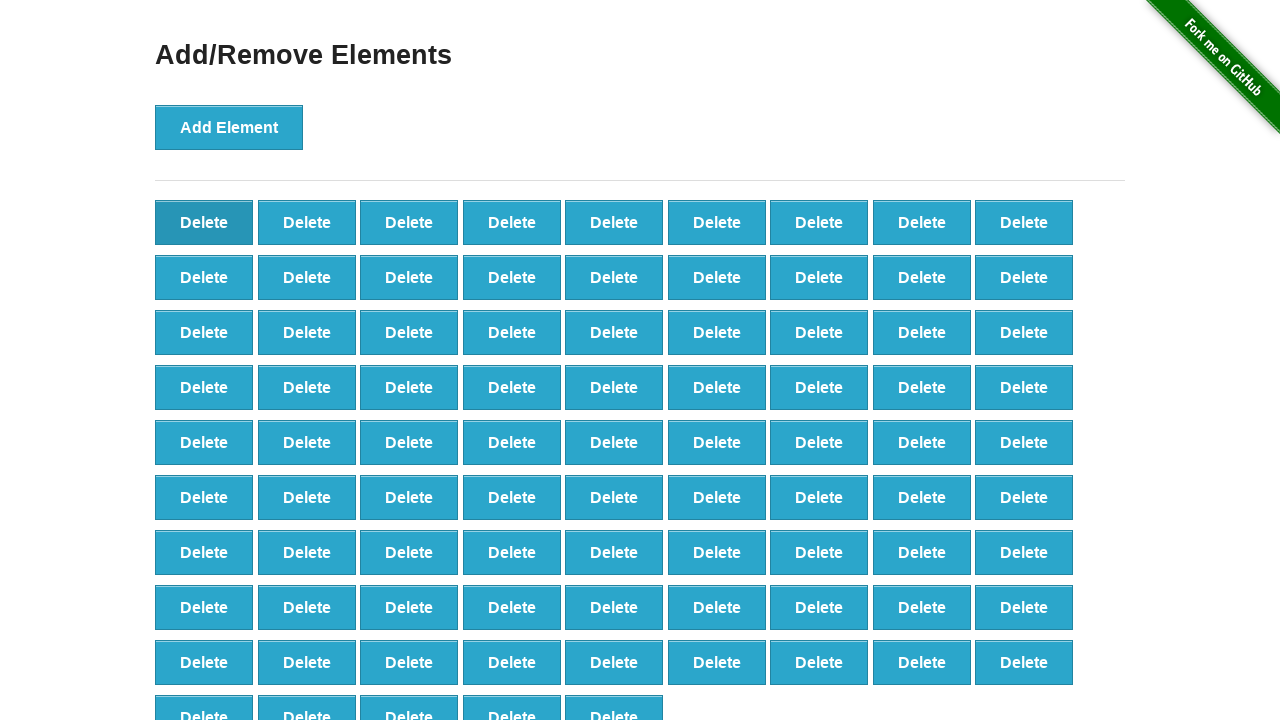

Clicked delete button to remove element (iteration 15/20) at (204, 222) on button.added-manually >> nth=0
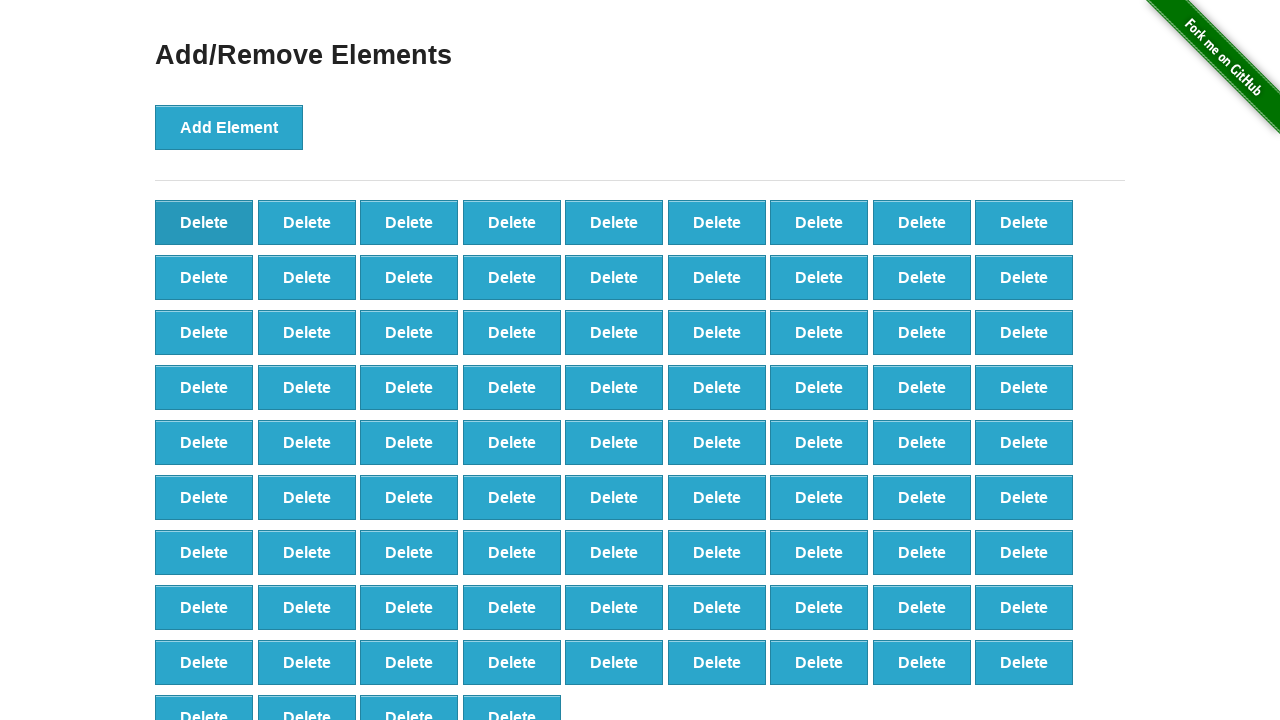

Clicked delete button to remove element (iteration 16/20) at (204, 222) on button.added-manually >> nth=0
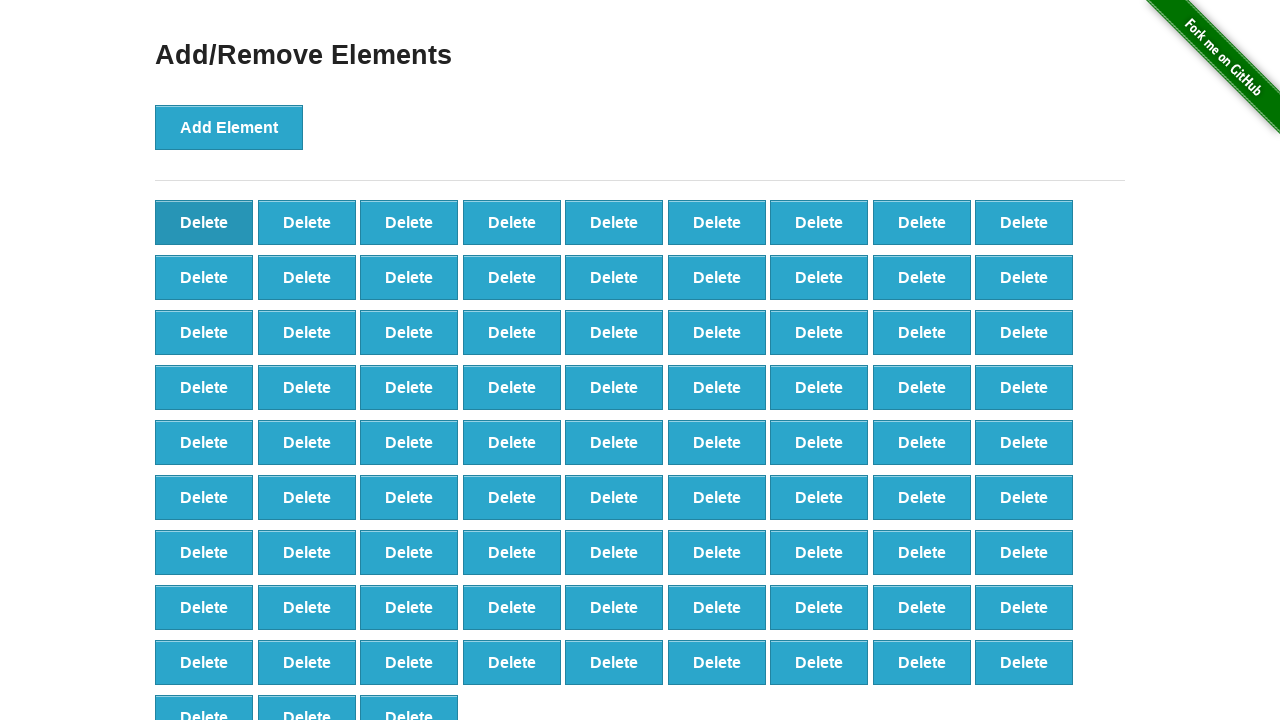

Clicked delete button to remove element (iteration 17/20) at (204, 222) on button.added-manually >> nth=0
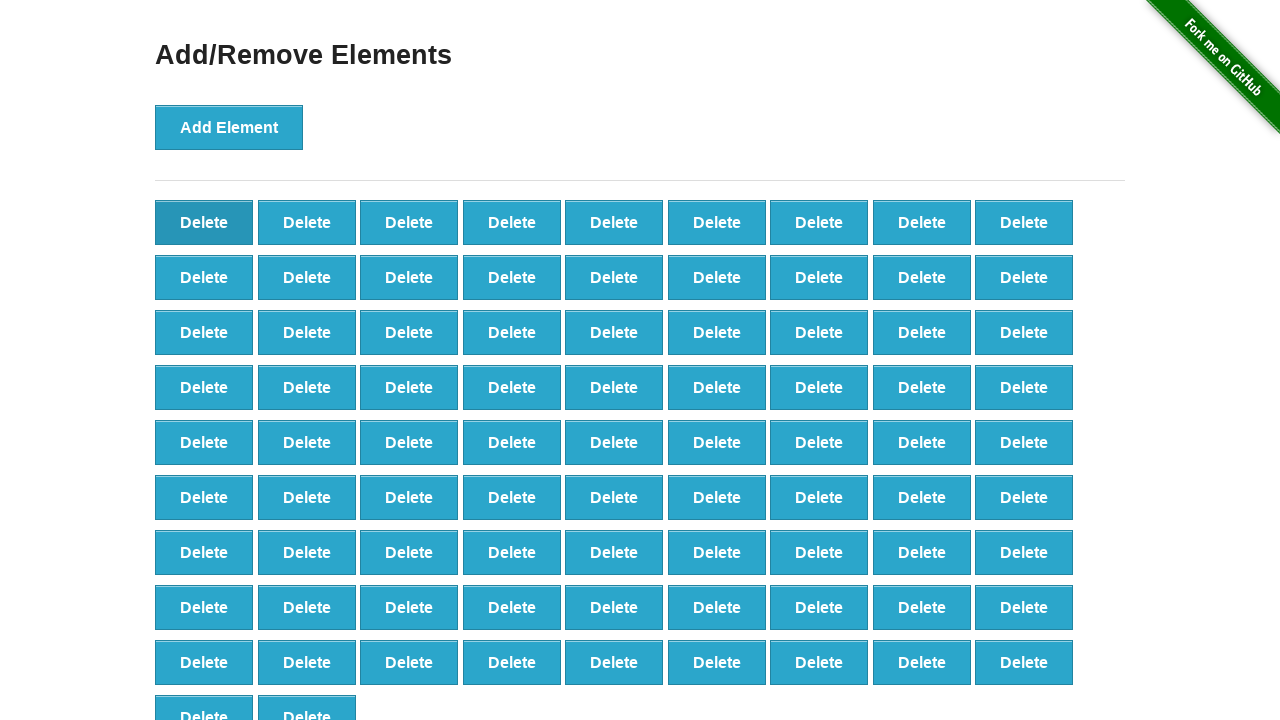

Clicked delete button to remove element (iteration 18/20) at (204, 222) on button.added-manually >> nth=0
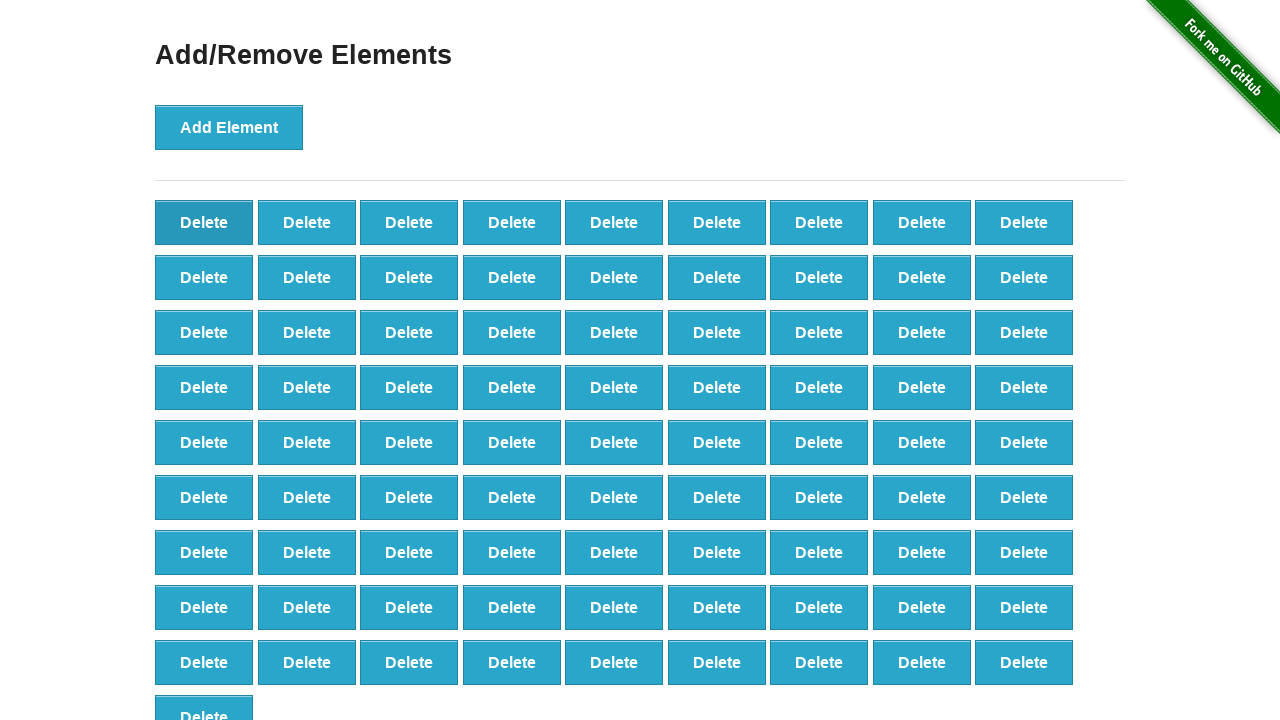

Clicked delete button to remove element (iteration 19/20) at (204, 222) on button.added-manually >> nth=0
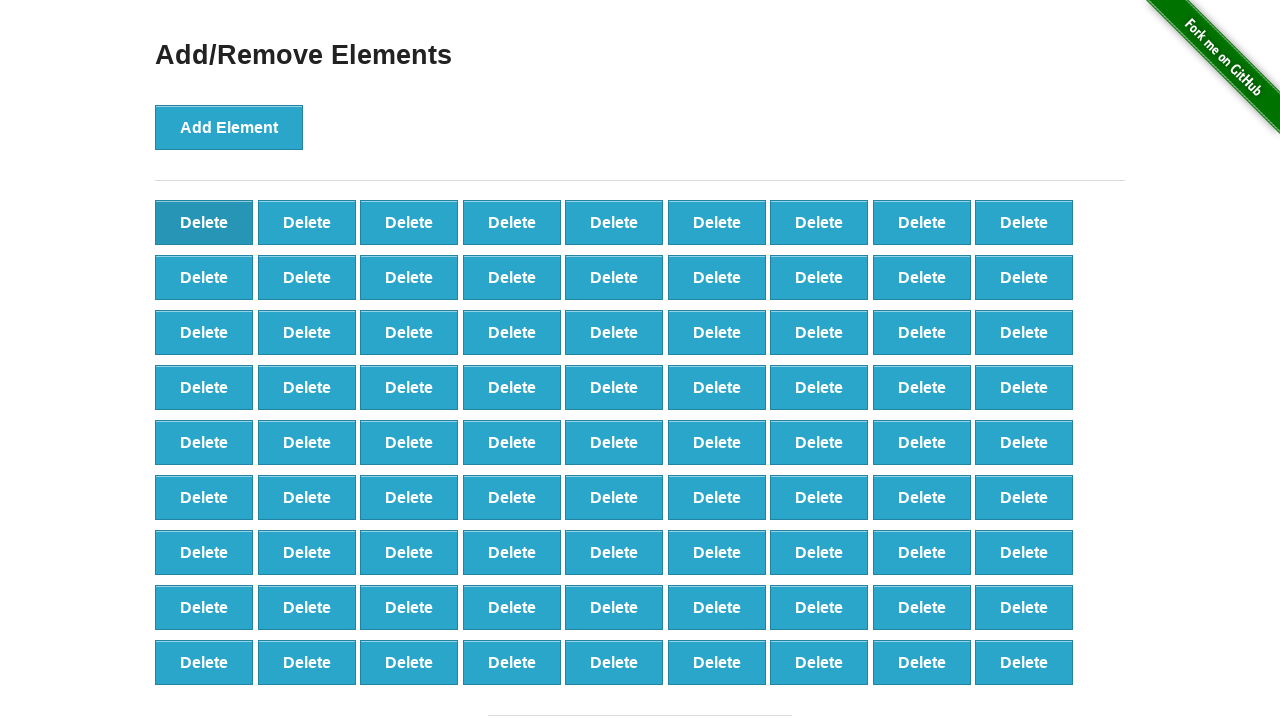

Clicked delete button to remove element (iteration 20/20) at (204, 222) on button.added-manually >> nth=0
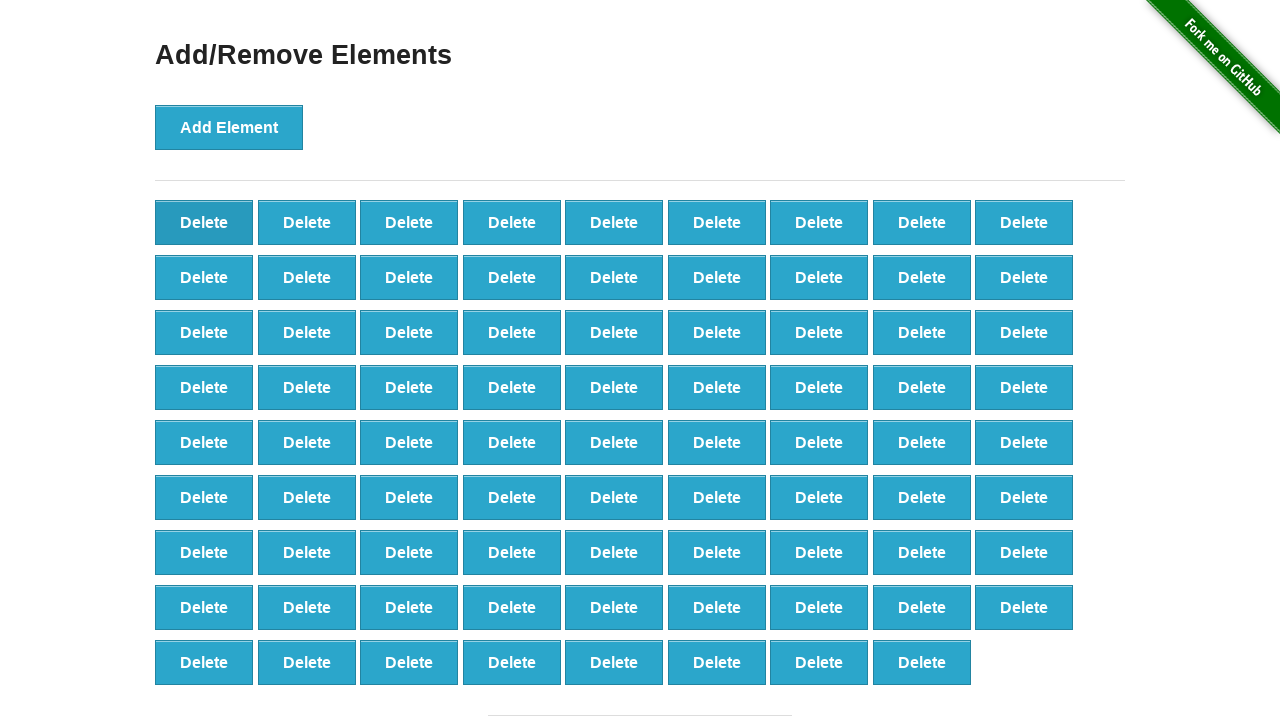

Verified that delete buttons still exist after removal
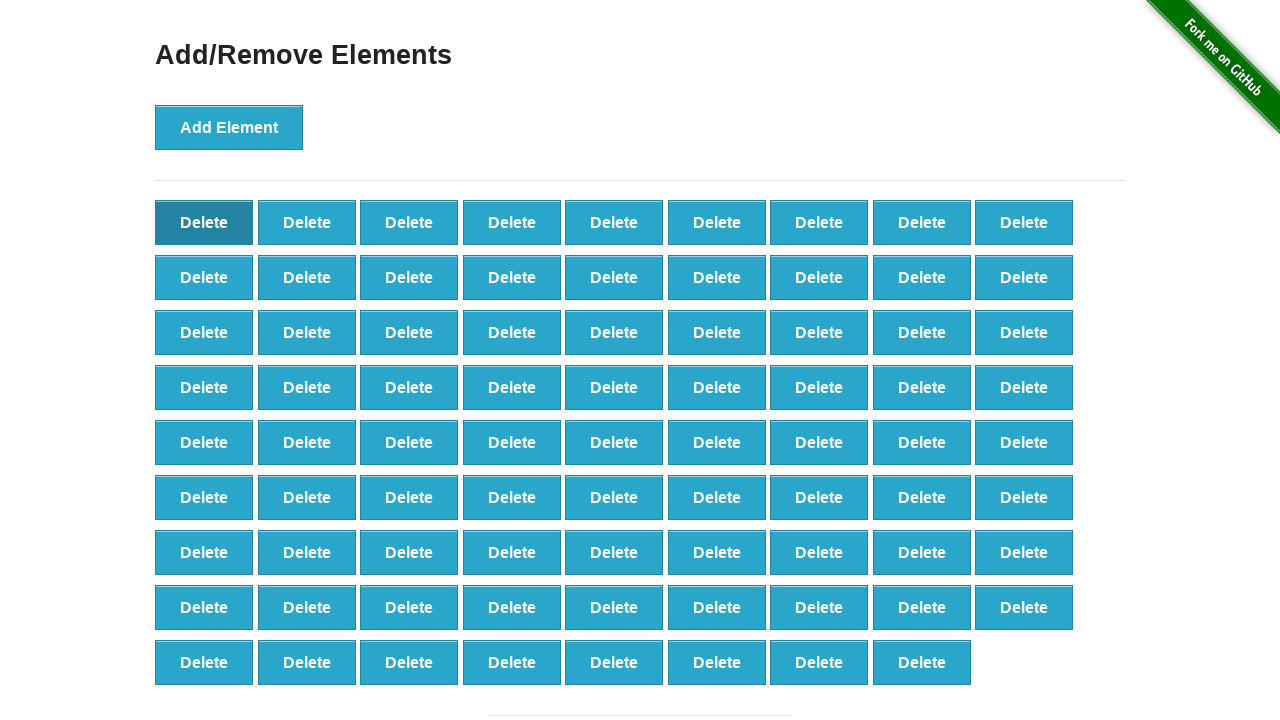

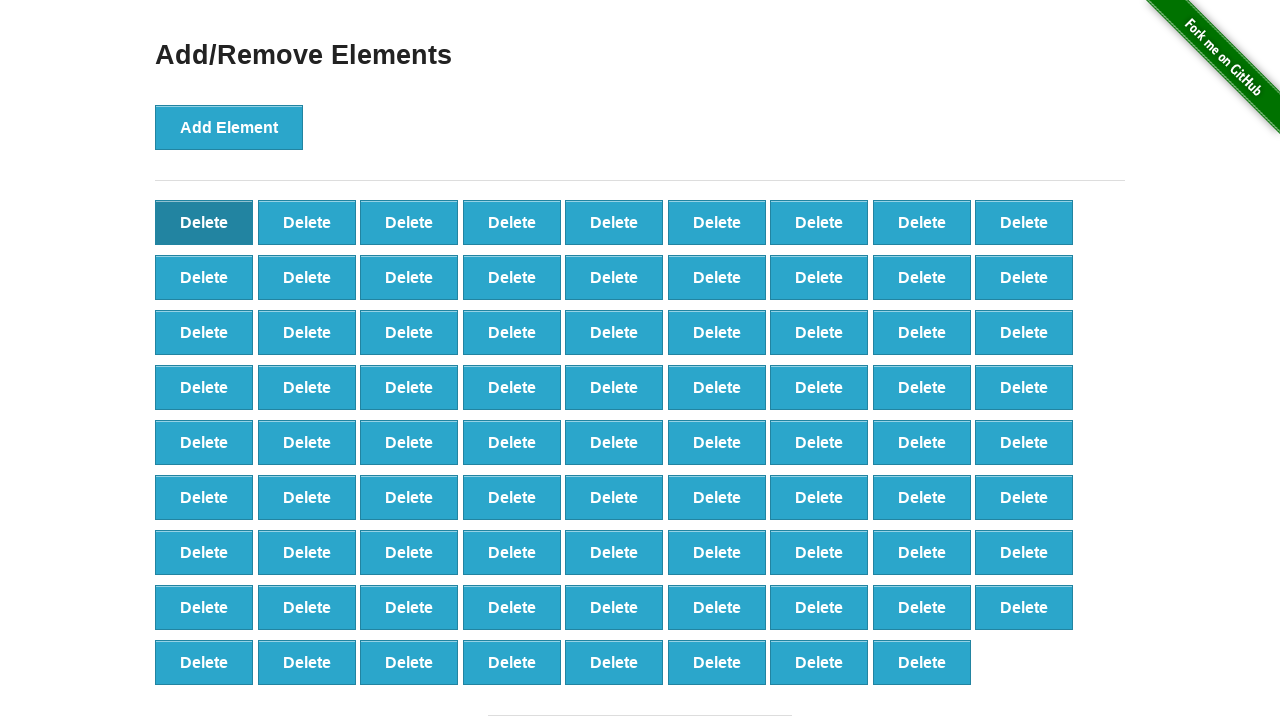